Navigates through all sample form links on the MyContactForm samples page by collecting all links and visiting each one

Starting URL: https://www.mycontactform.com/samples.php

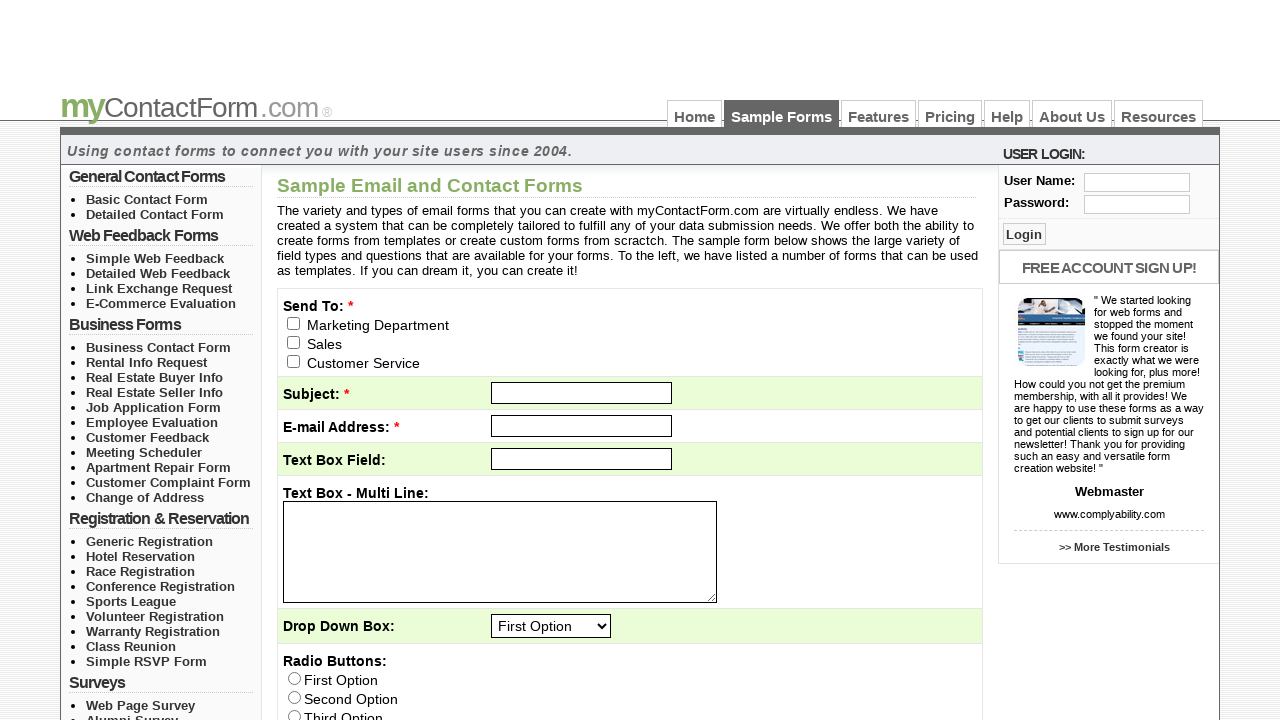

Located all sample form links on MyContactForm samples page
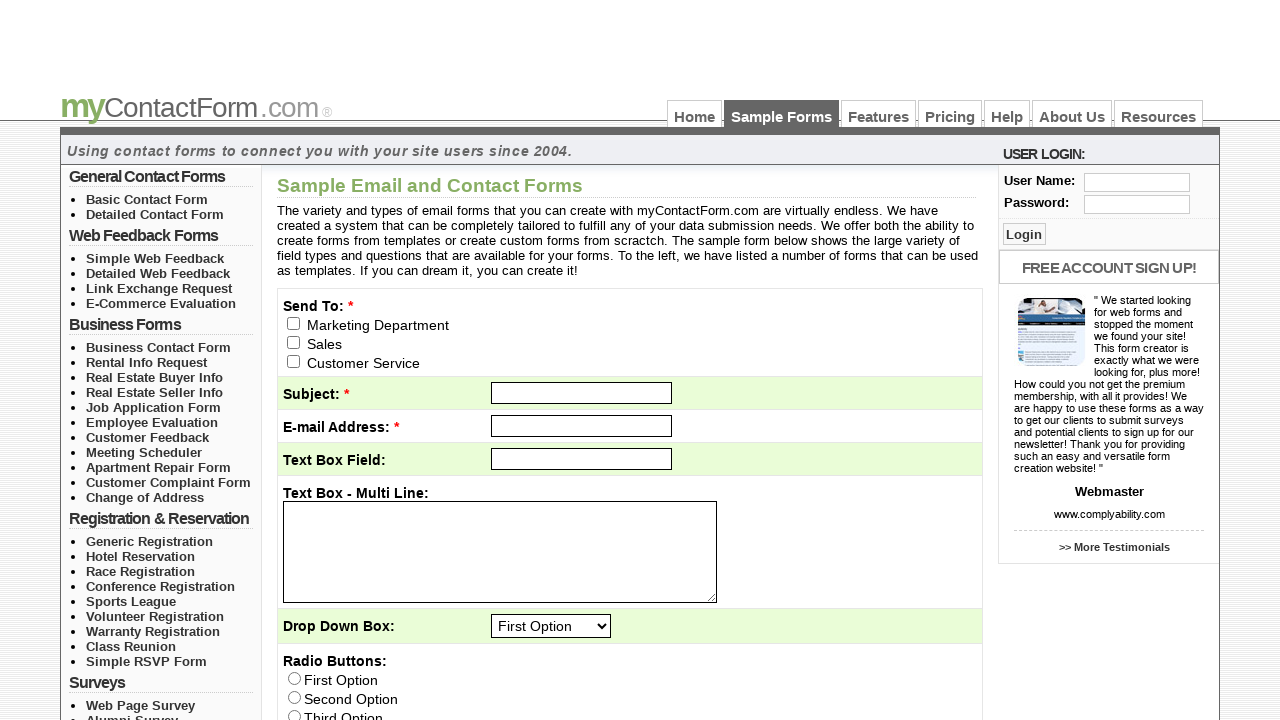

Collected href attribute from sample form link
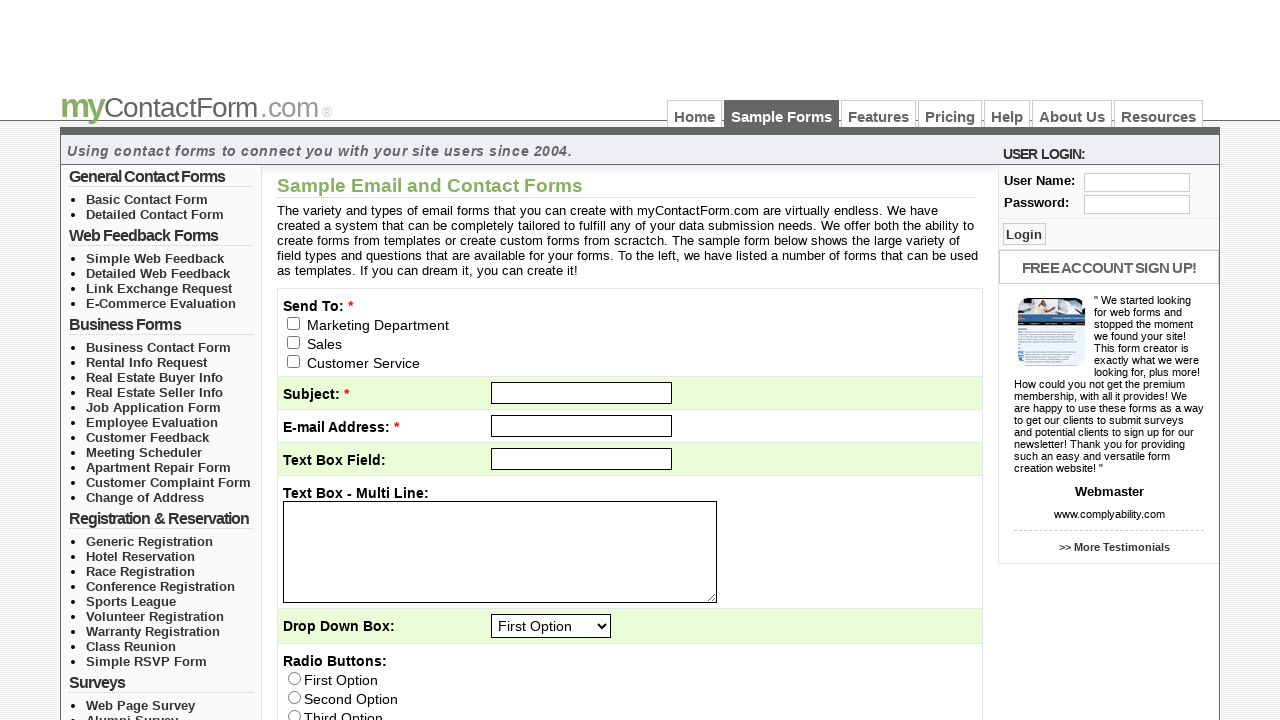

Collected href attribute from sample form link
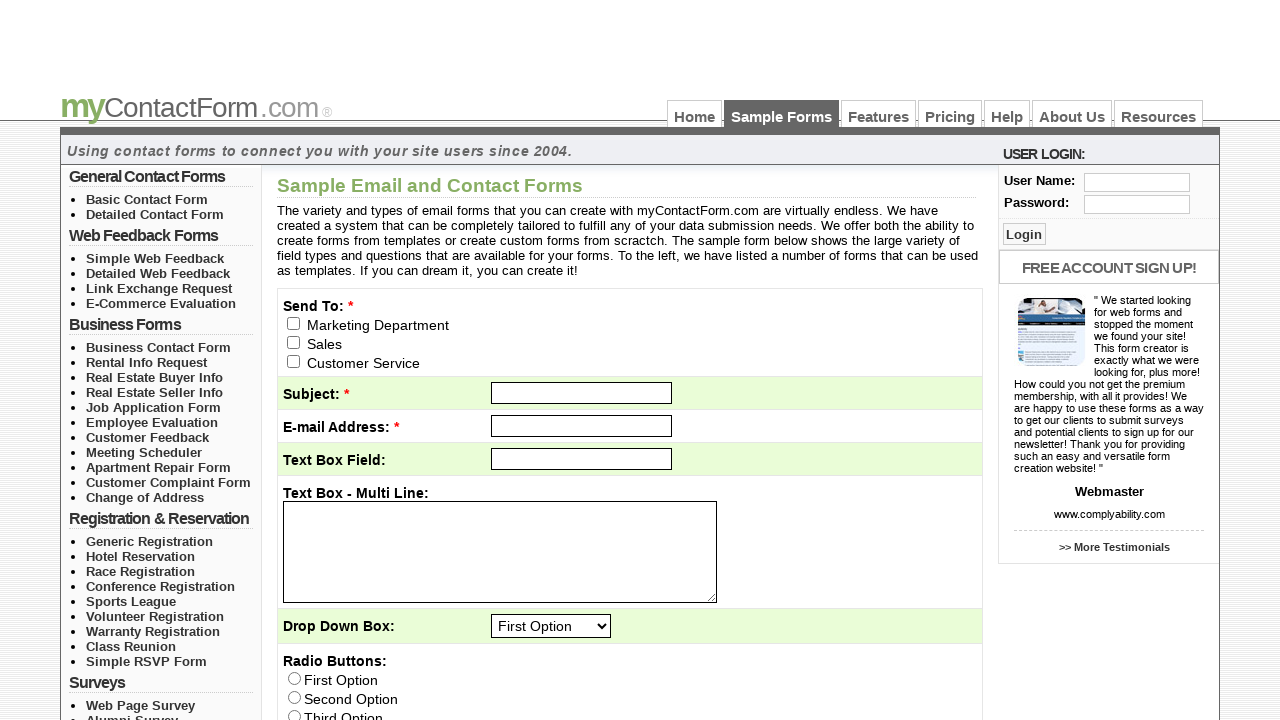

Collected href attribute from sample form link
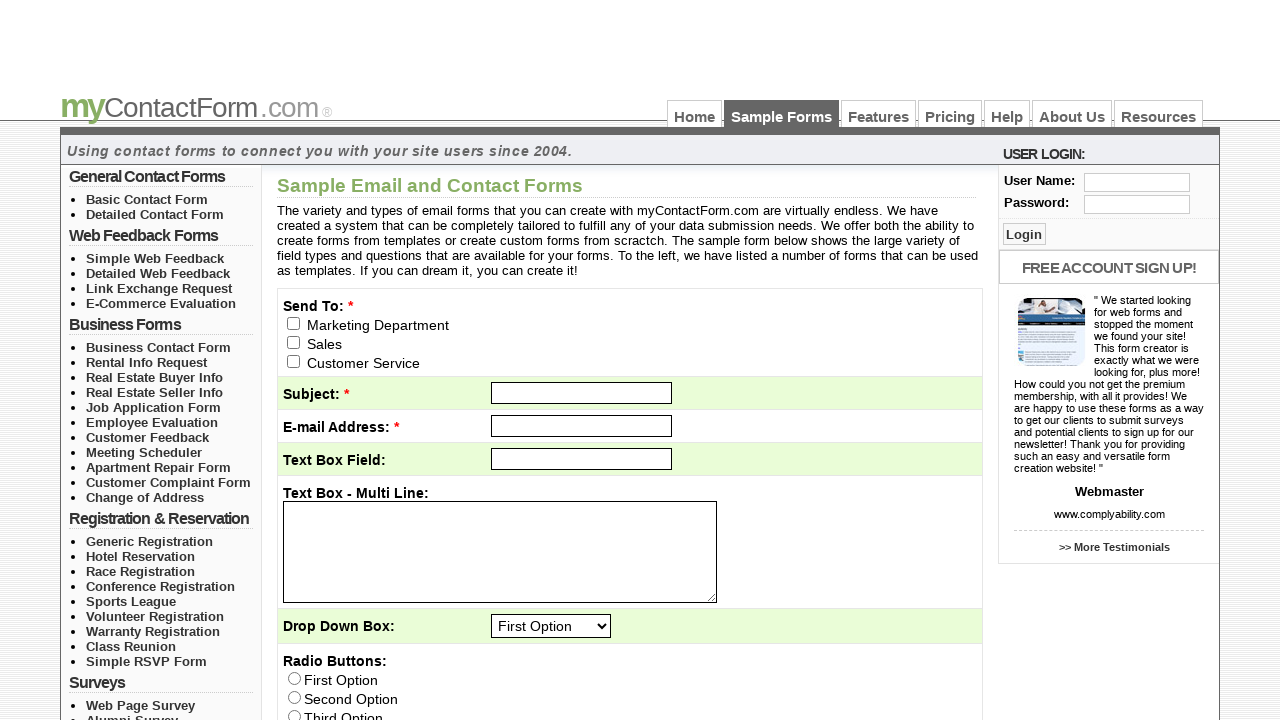

Collected href attribute from sample form link
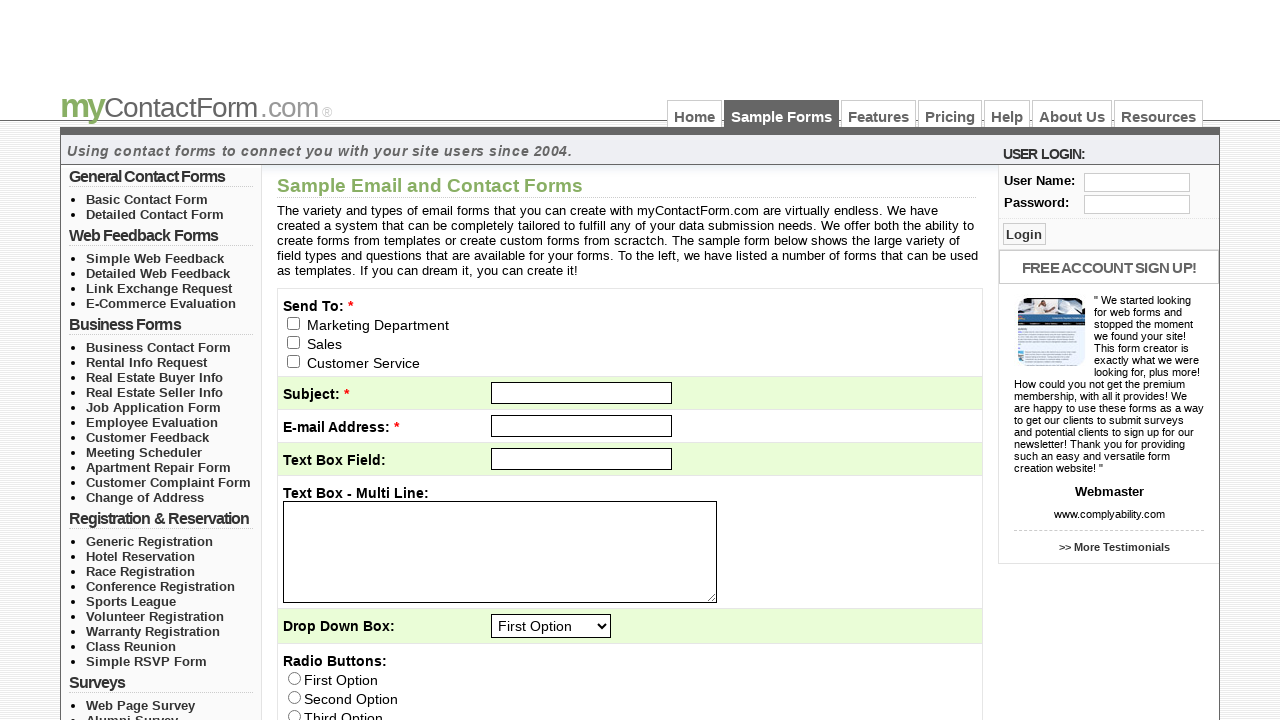

Collected href attribute from sample form link
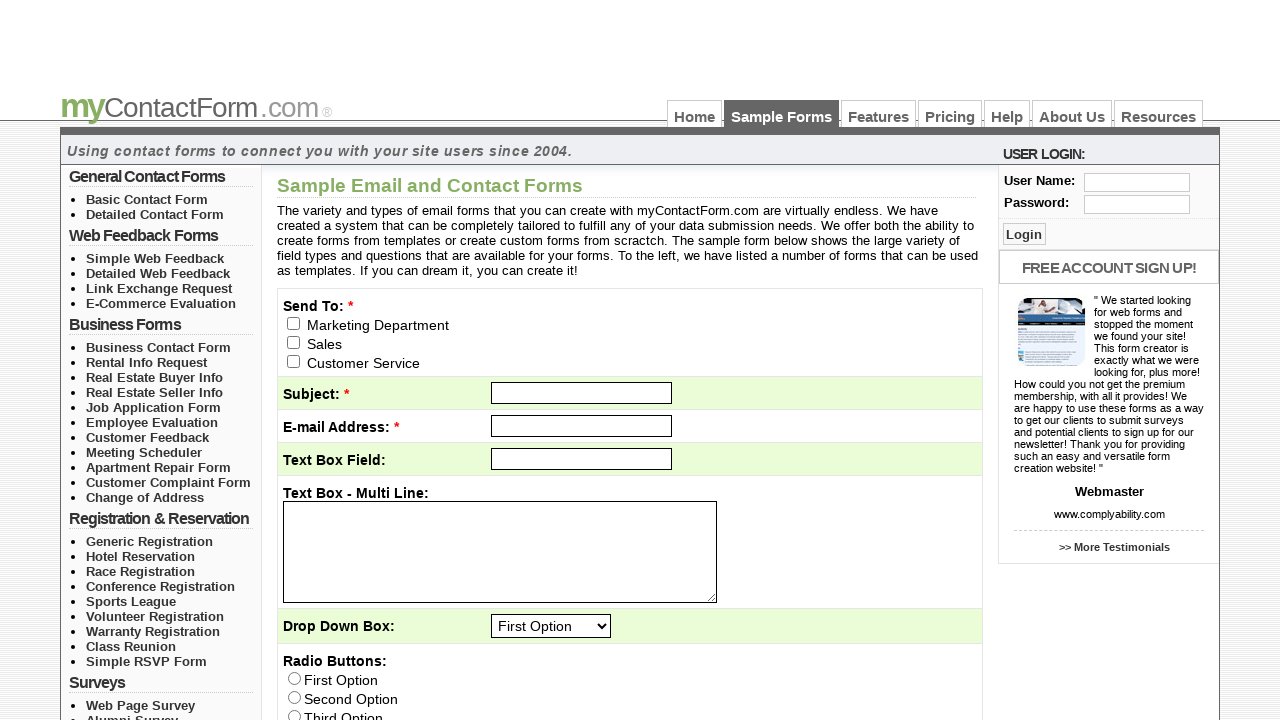

Collected href attribute from sample form link
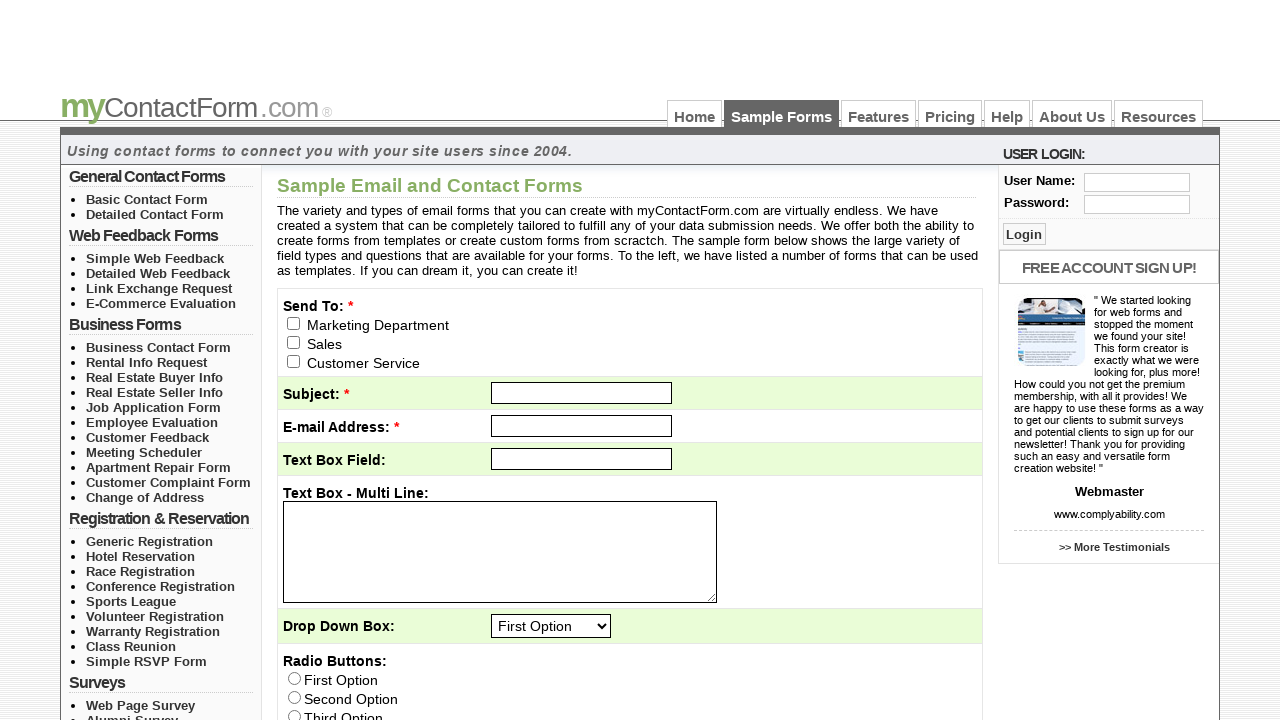

Collected href attribute from sample form link
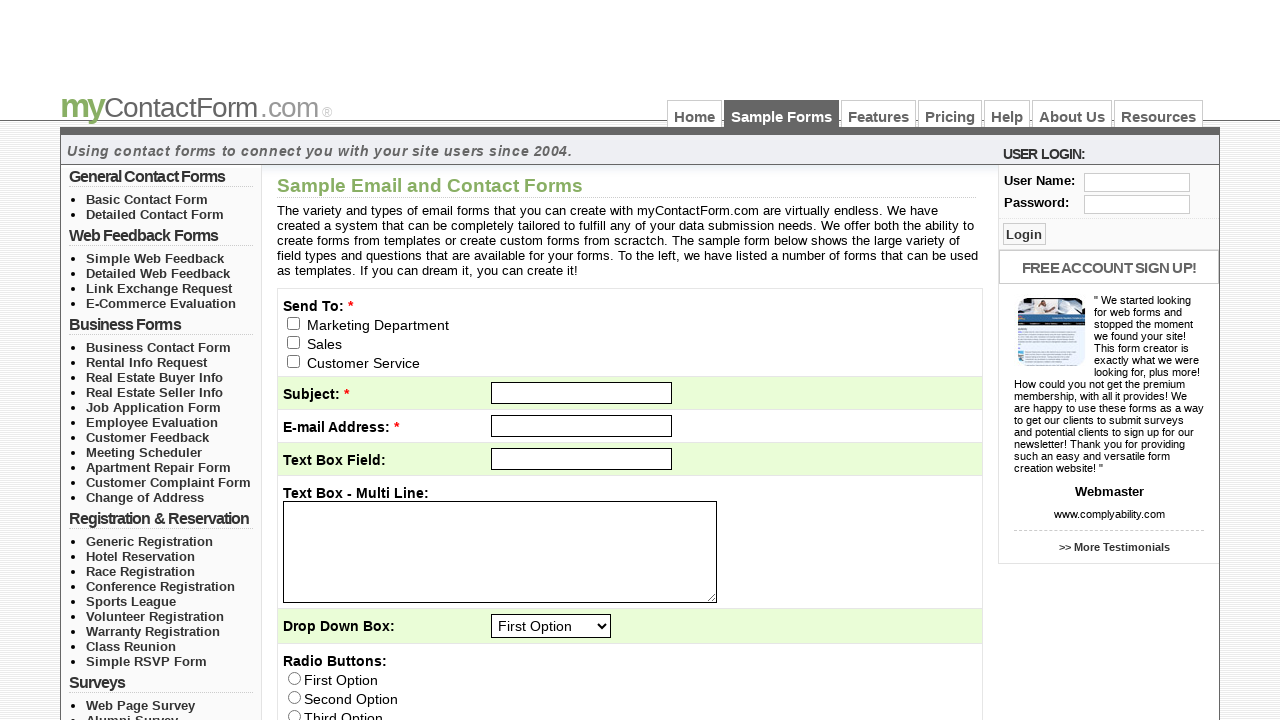

Collected href attribute from sample form link
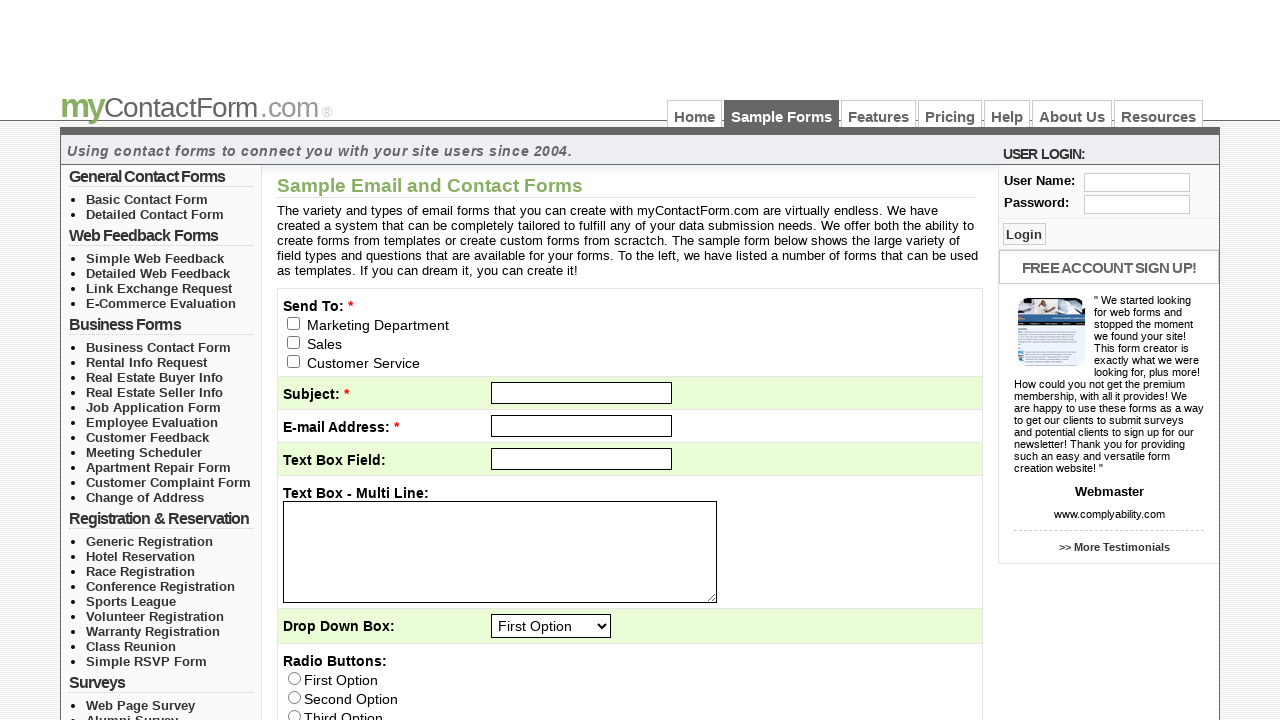

Collected href attribute from sample form link
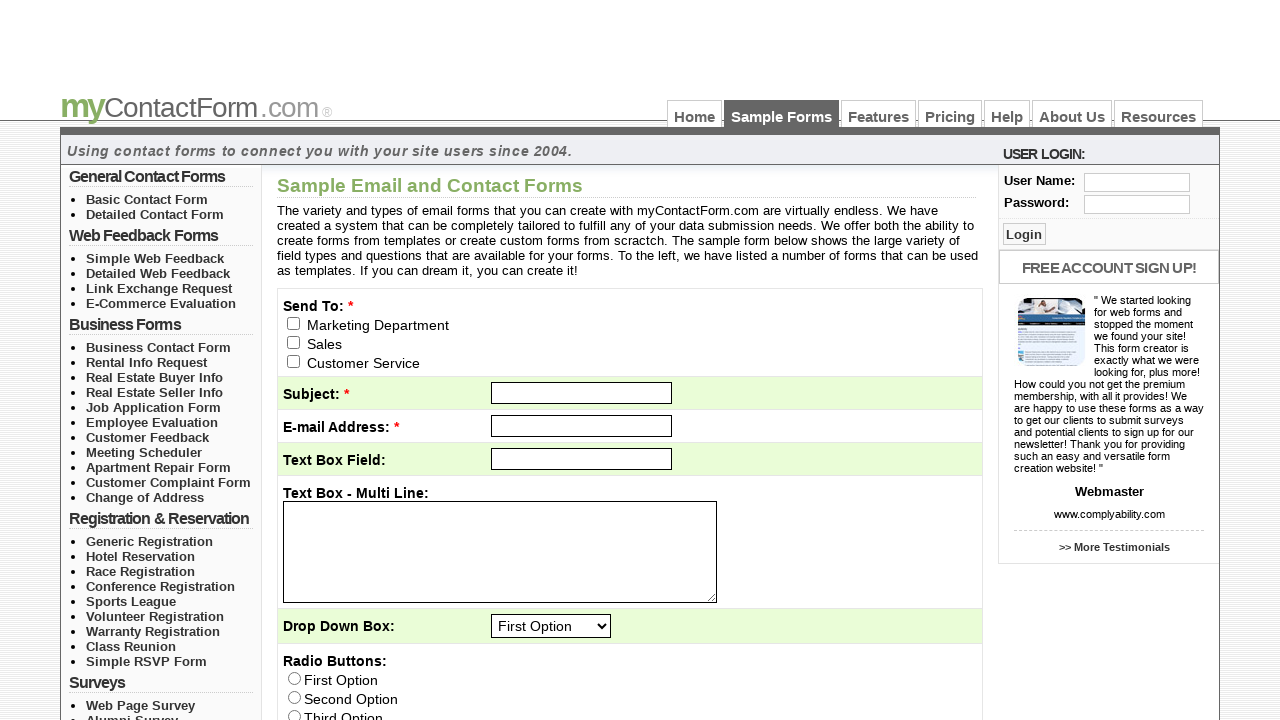

Collected href attribute from sample form link
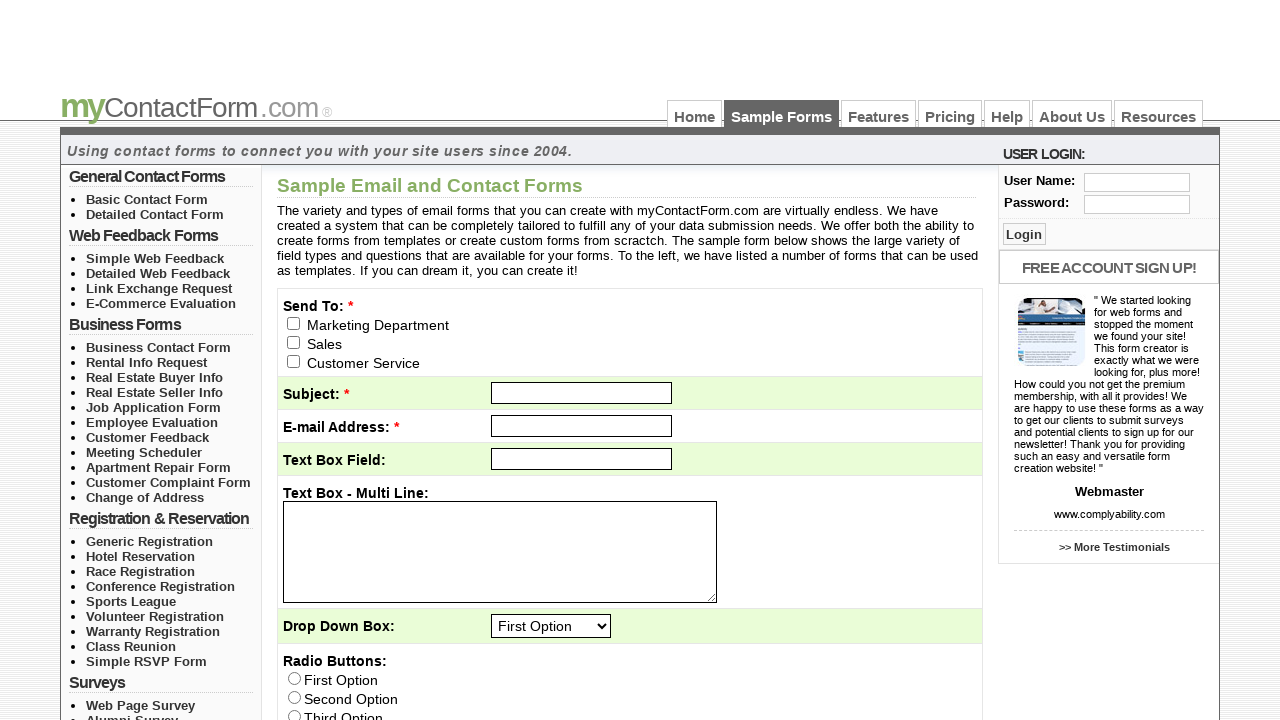

Collected href attribute from sample form link
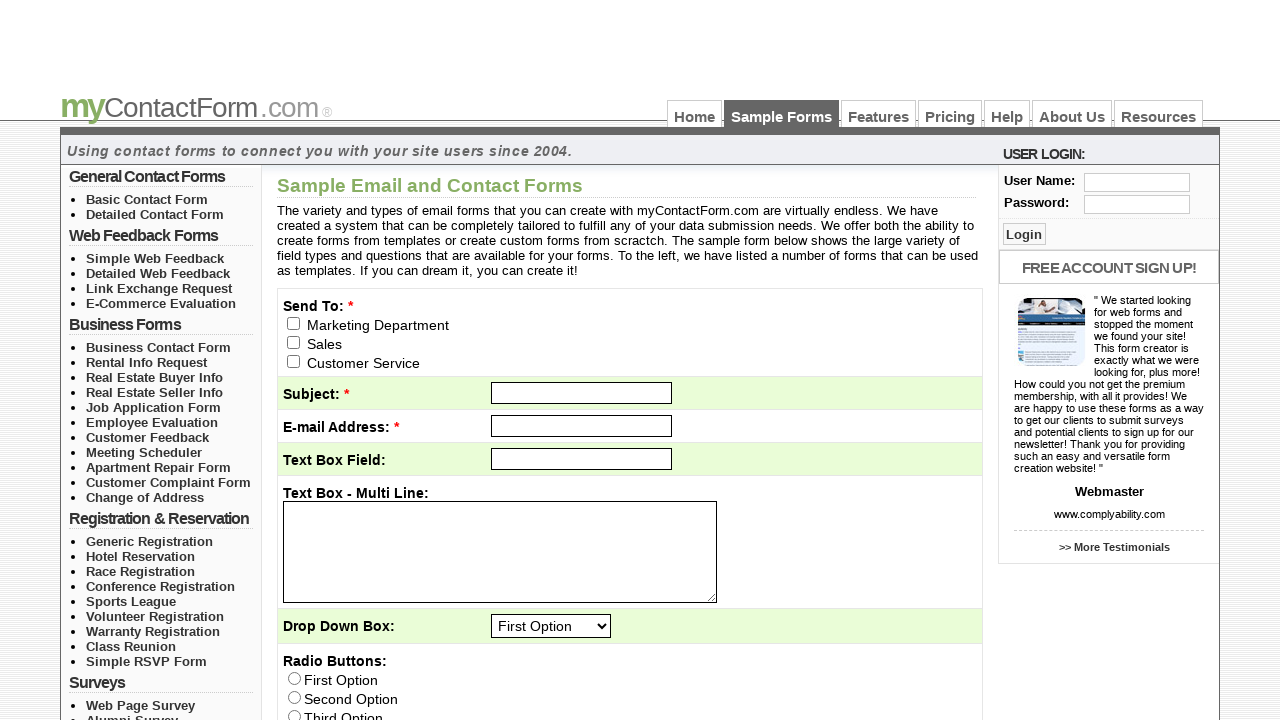

Collected href attribute from sample form link
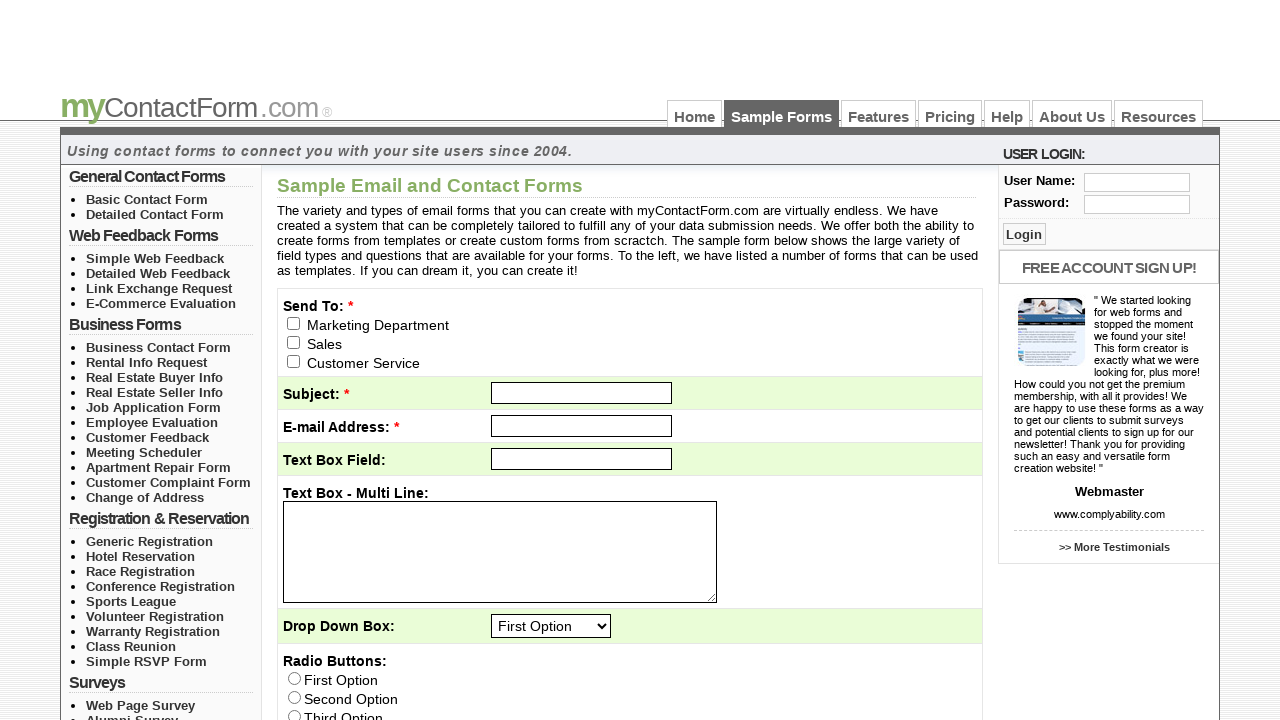

Collected href attribute from sample form link
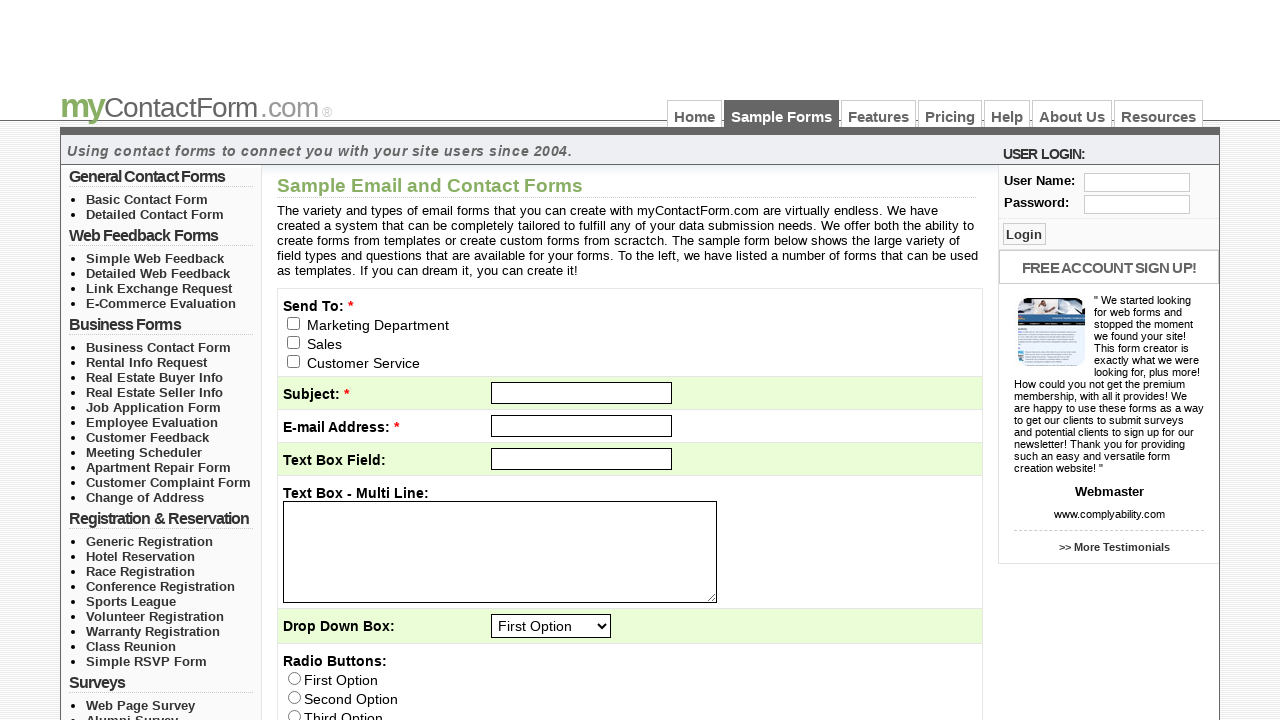

Collected href attribute from sample form link
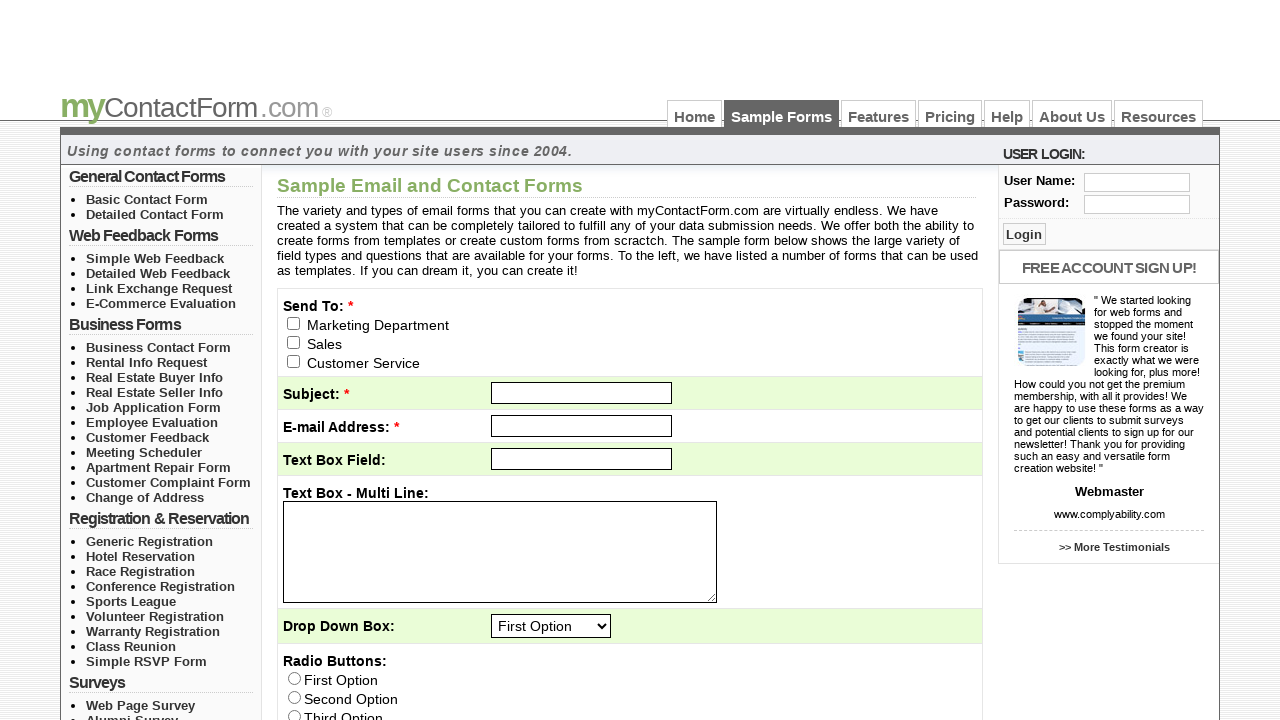

Collected href attribute from sample form link
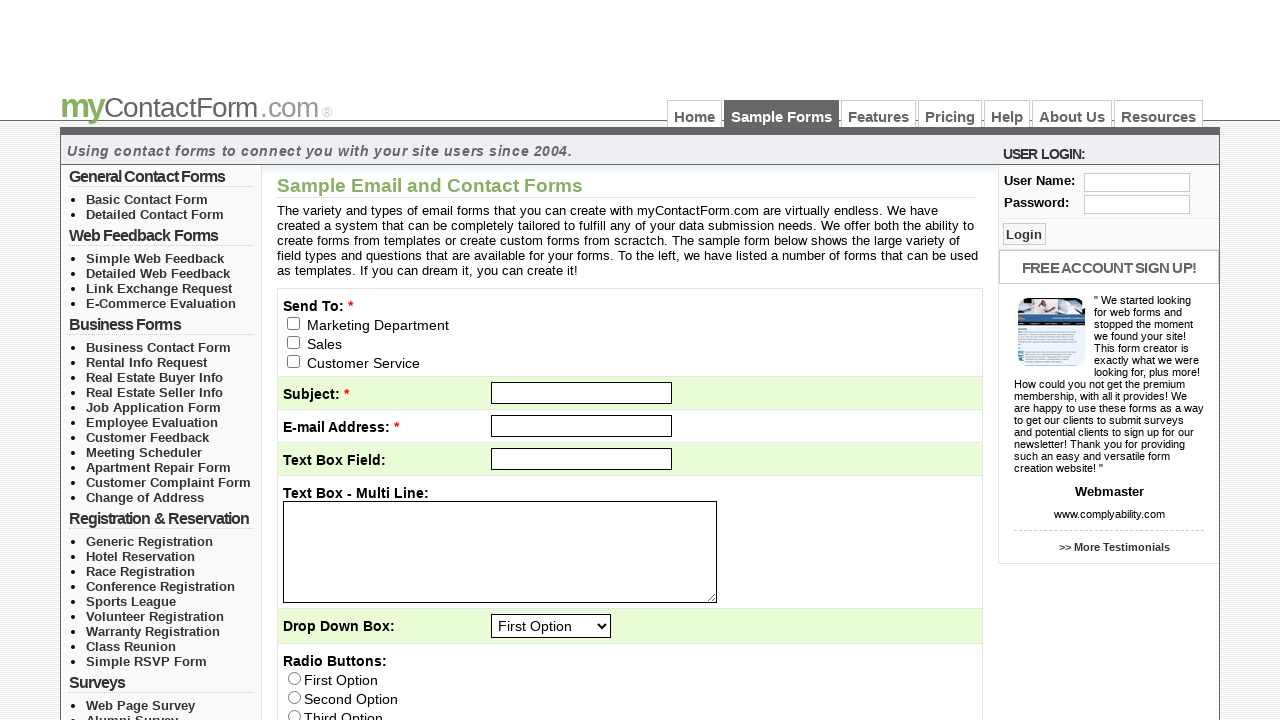

Collected href attribute from sample form link
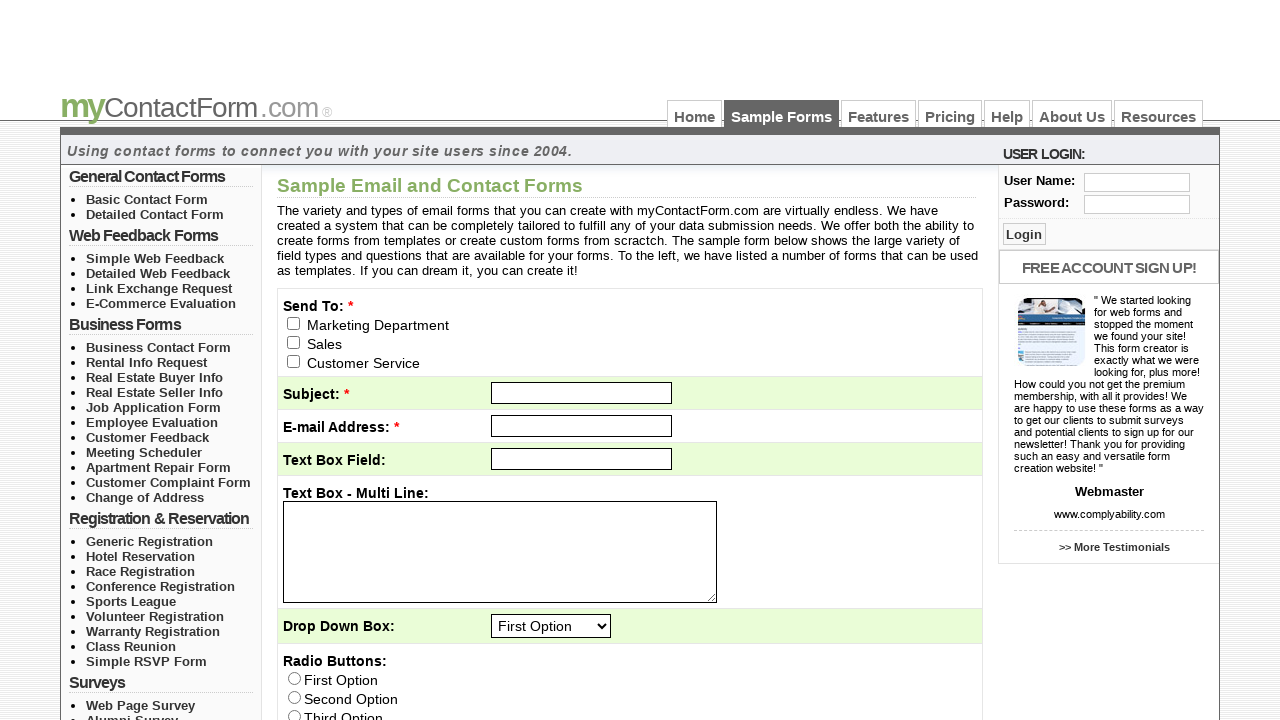

Collected href attribute from sample form link
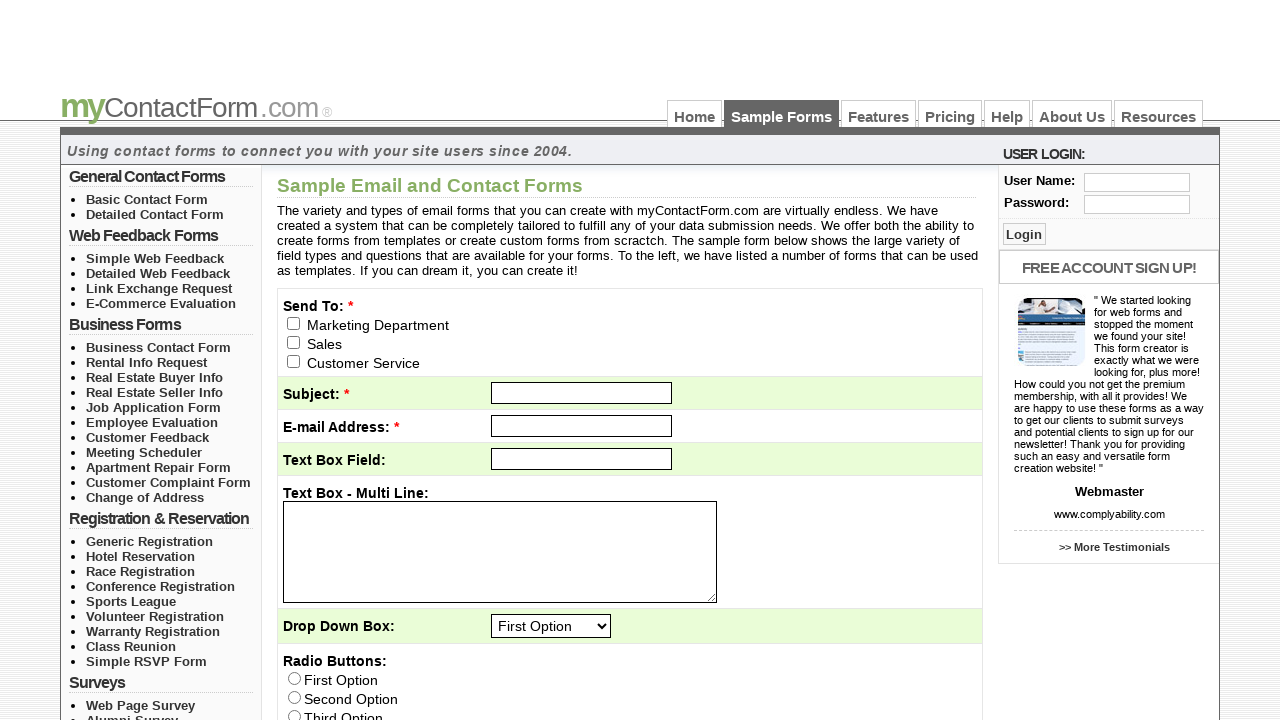

Collected href attribute from sample form link
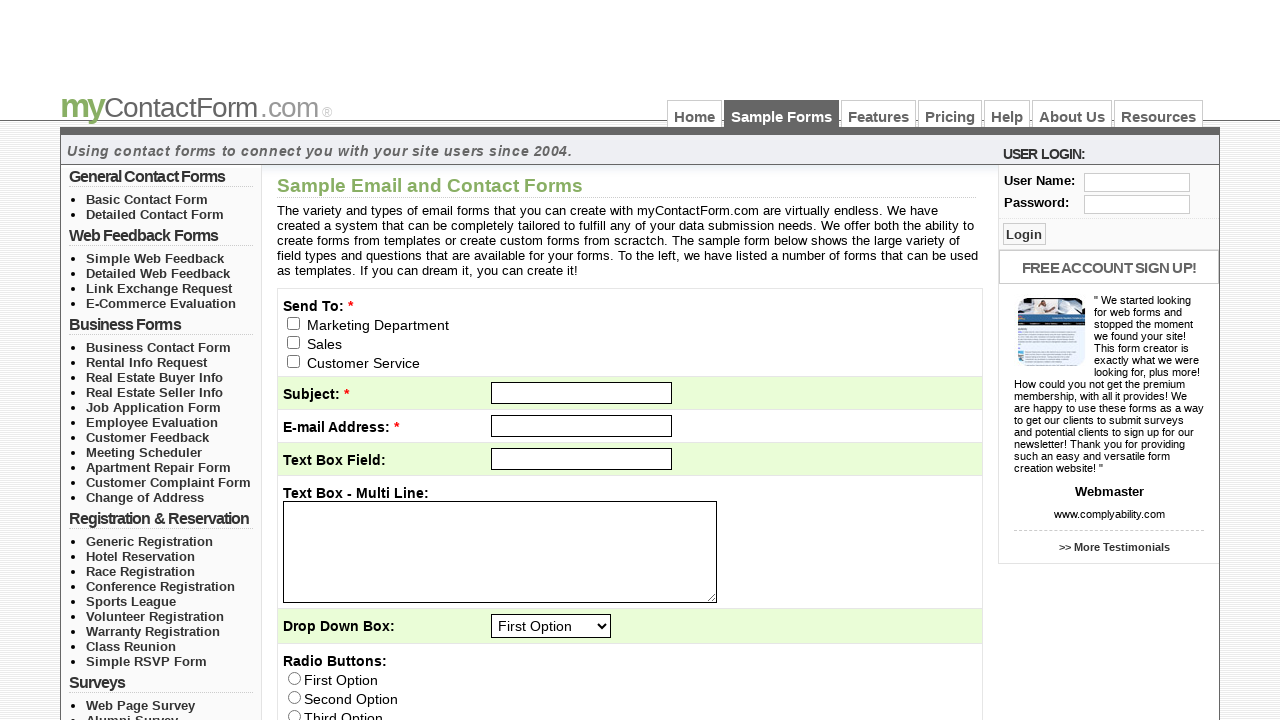

Collected href attribute from sample form link
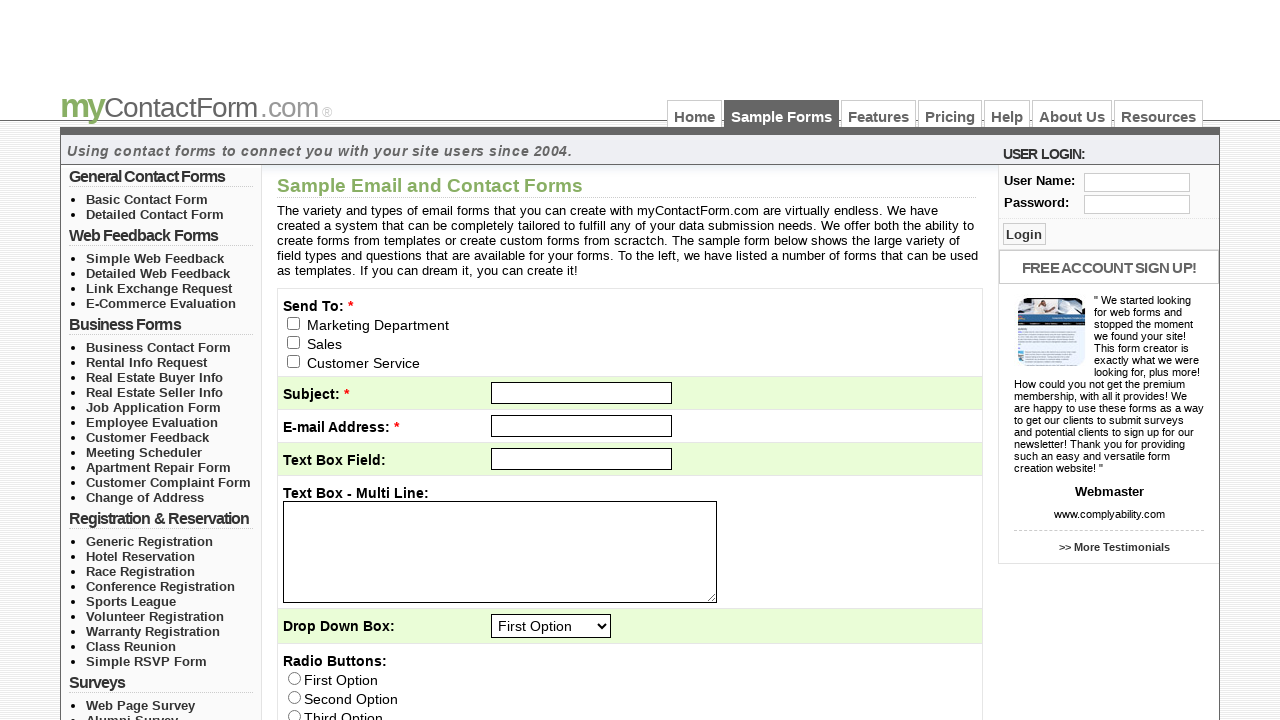

Collected href attribute from sample form link
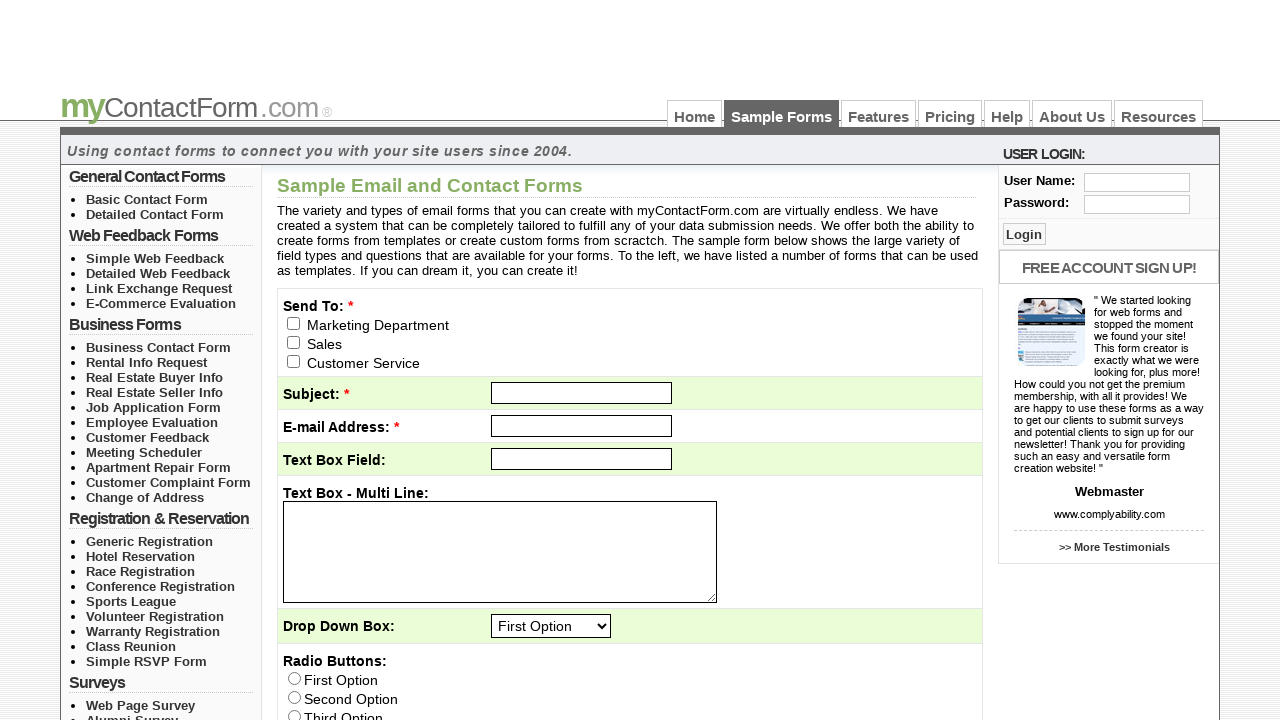

Collected href attribute from sample form link
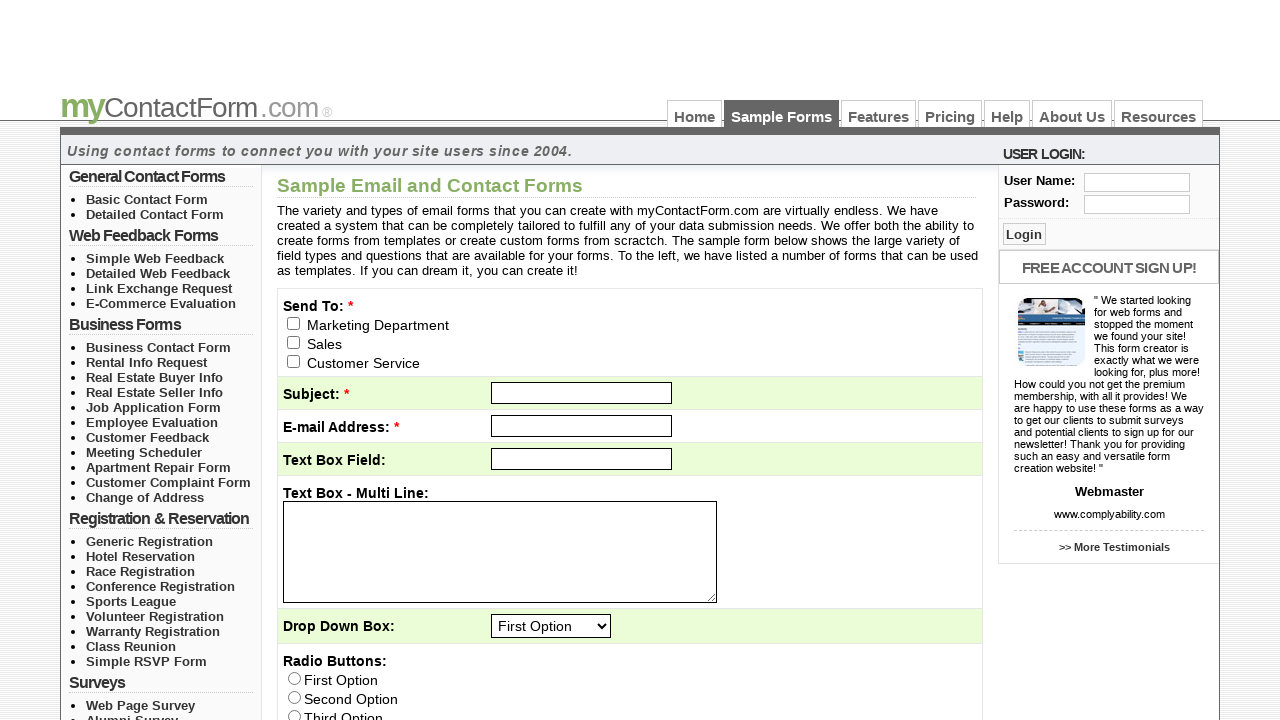

Collected href attribute from sample form link
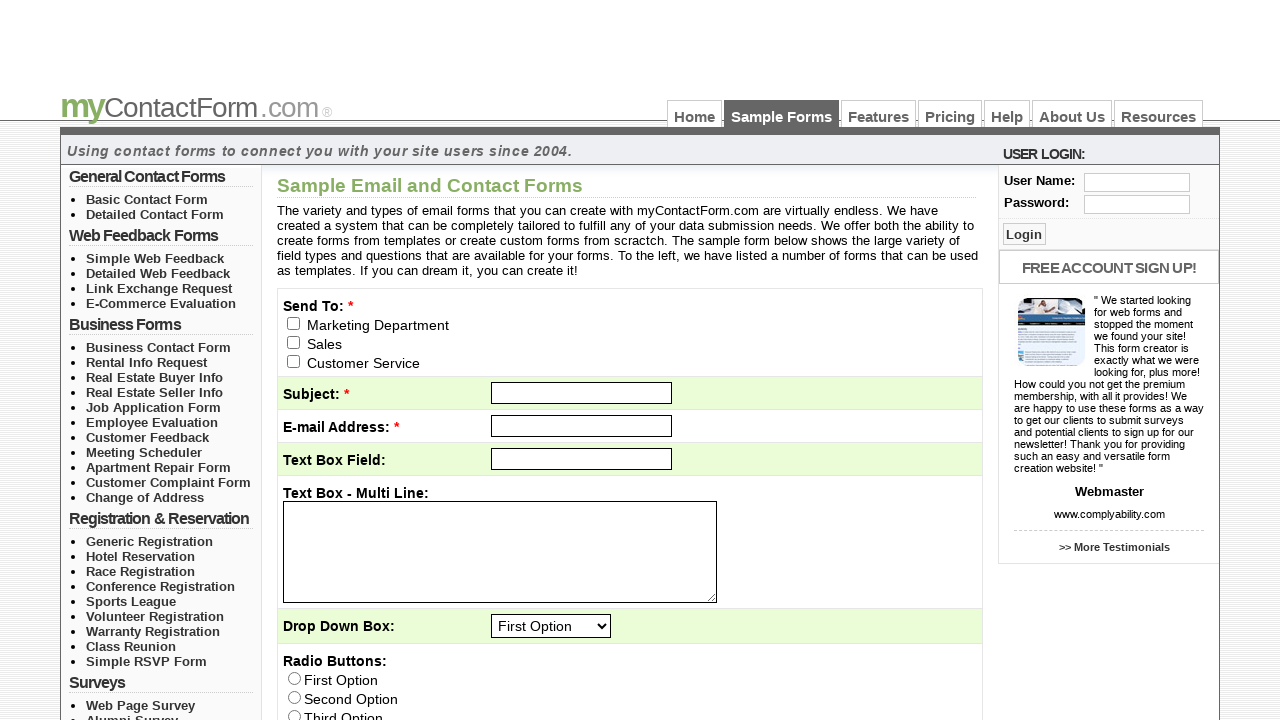

Collected href attribute from sample form link
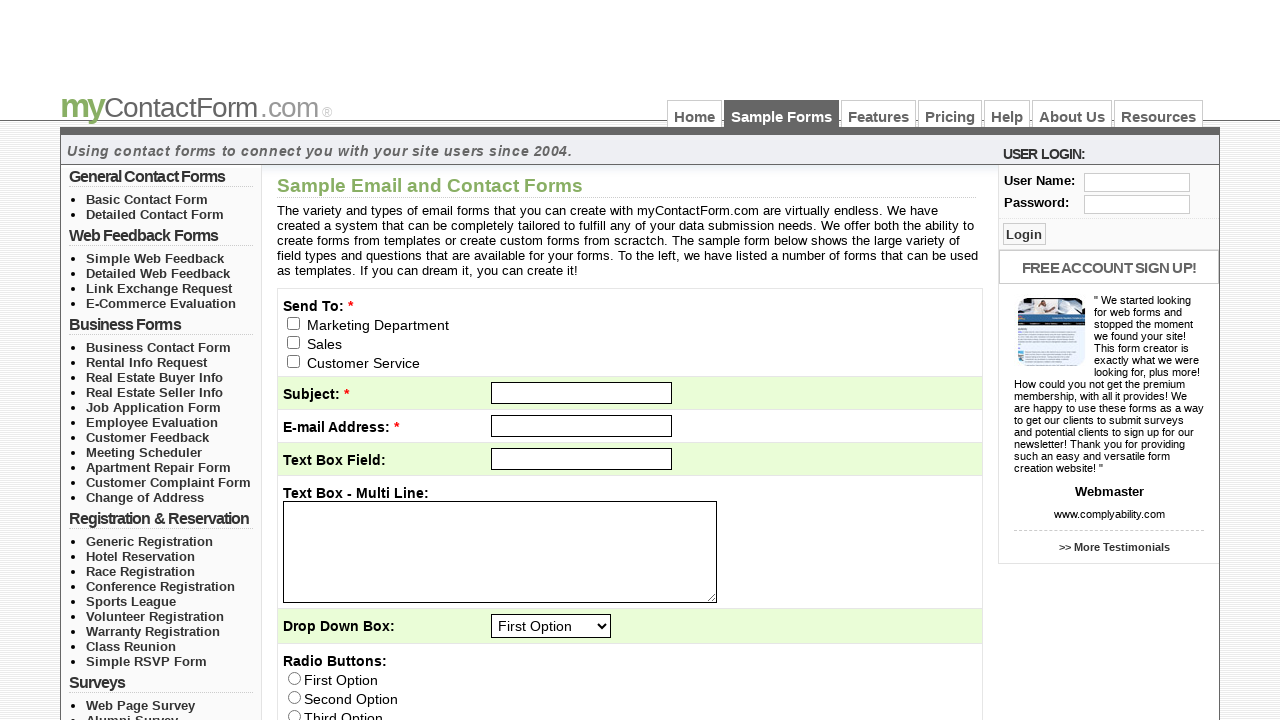

Collected href attribute from sample form link
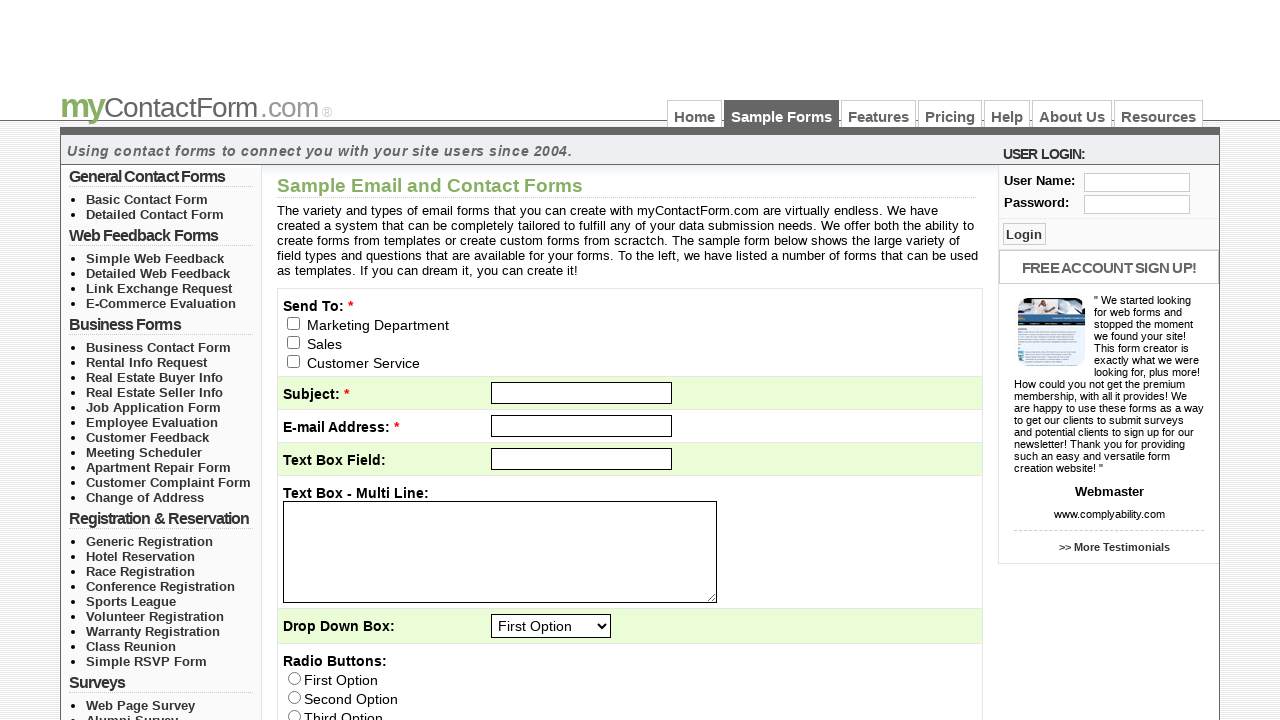

Collected href attribute from sample form link
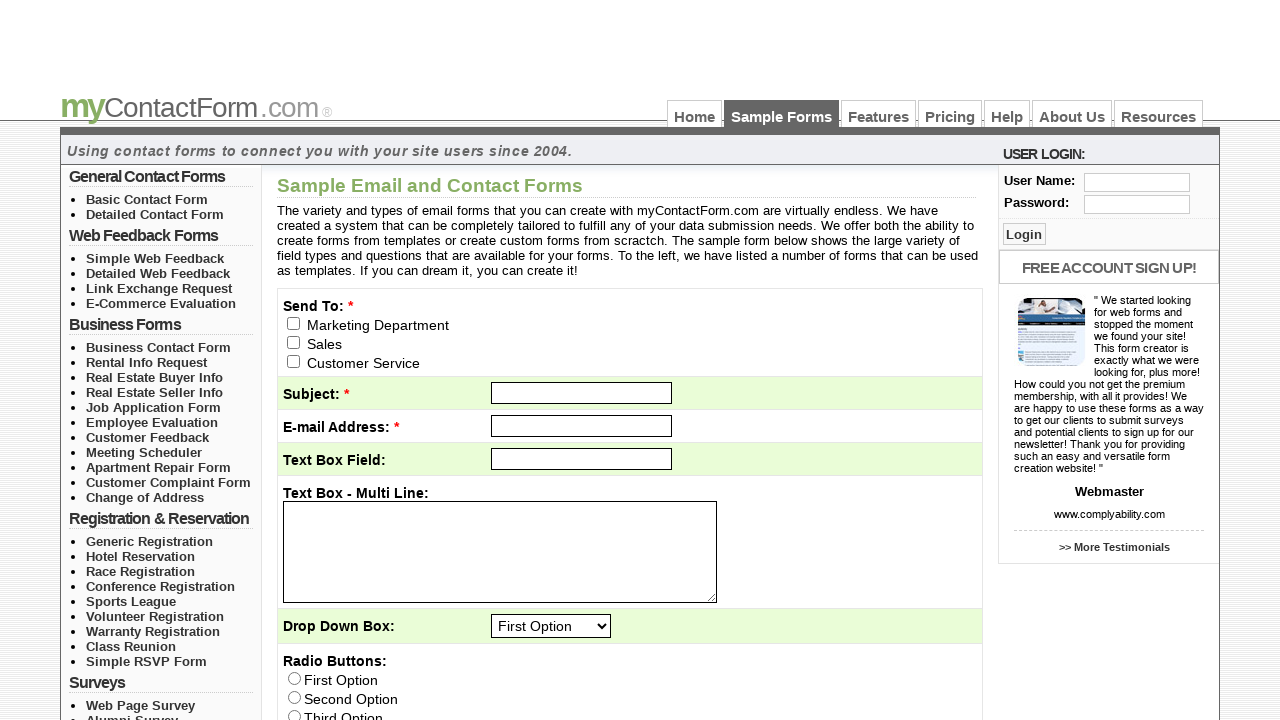

Collected href attribute from sample form link
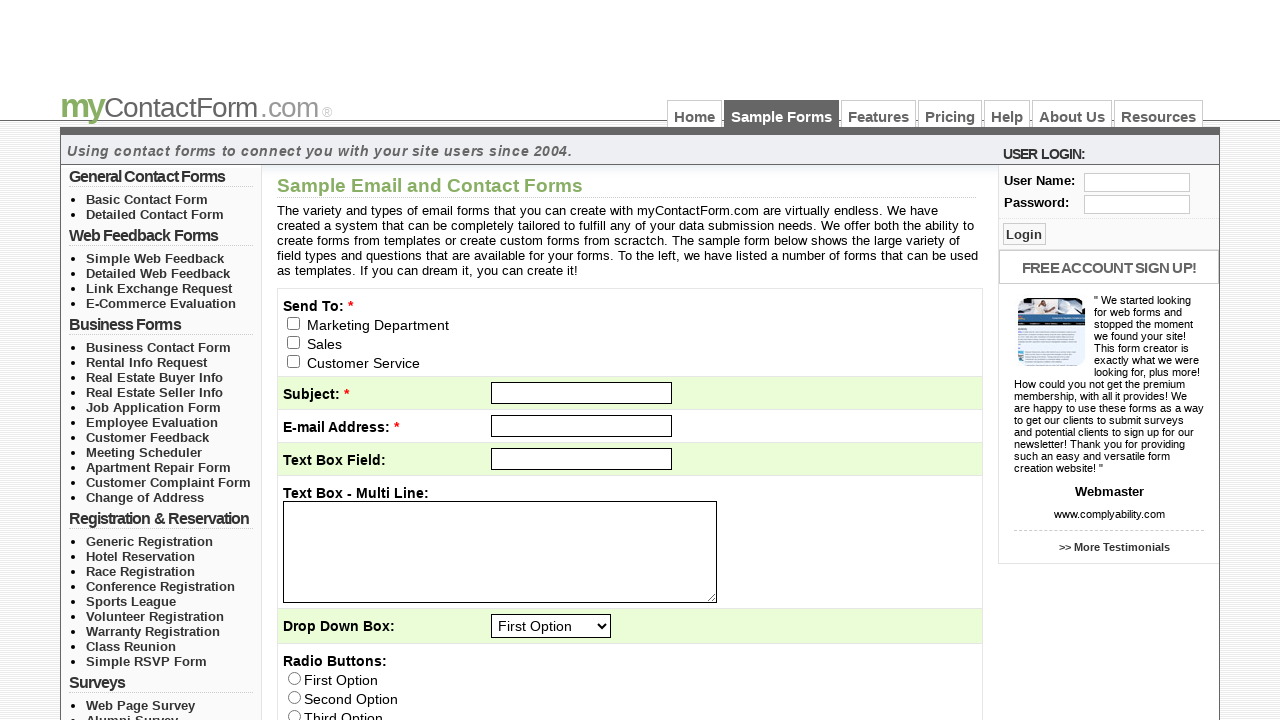

Collected href attribute from sample form link
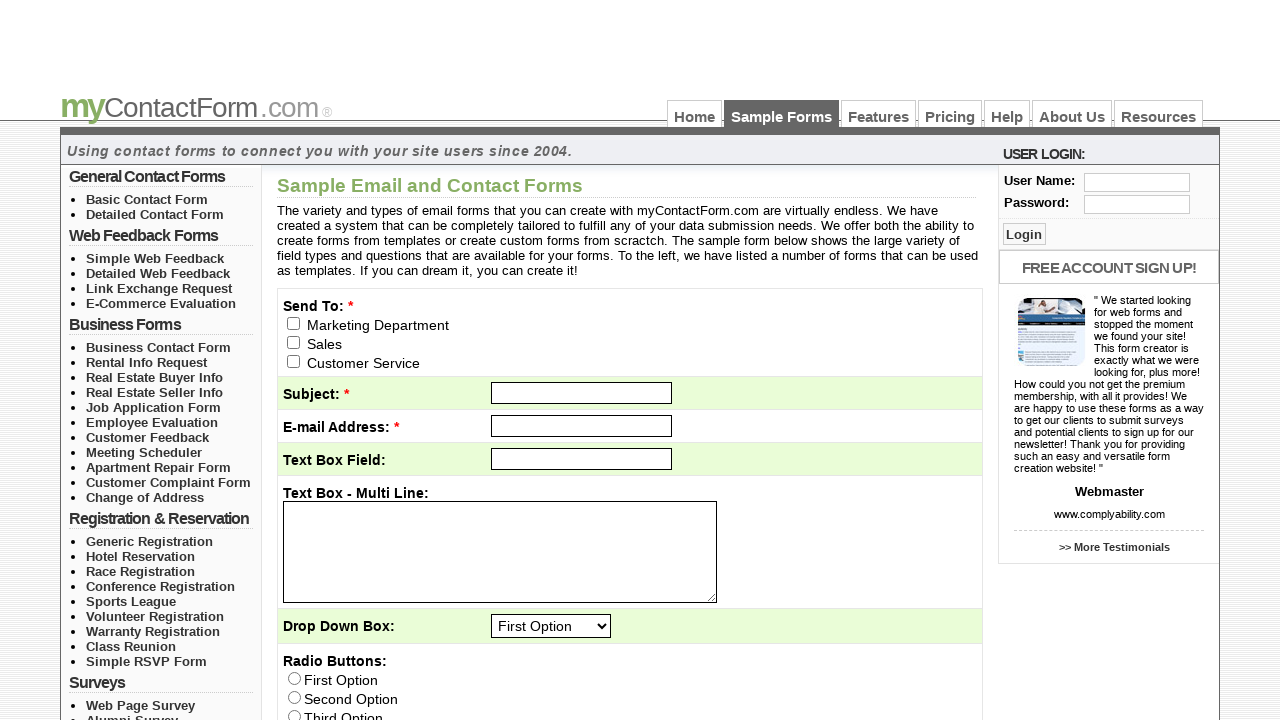

Collected href attribute from sample form link
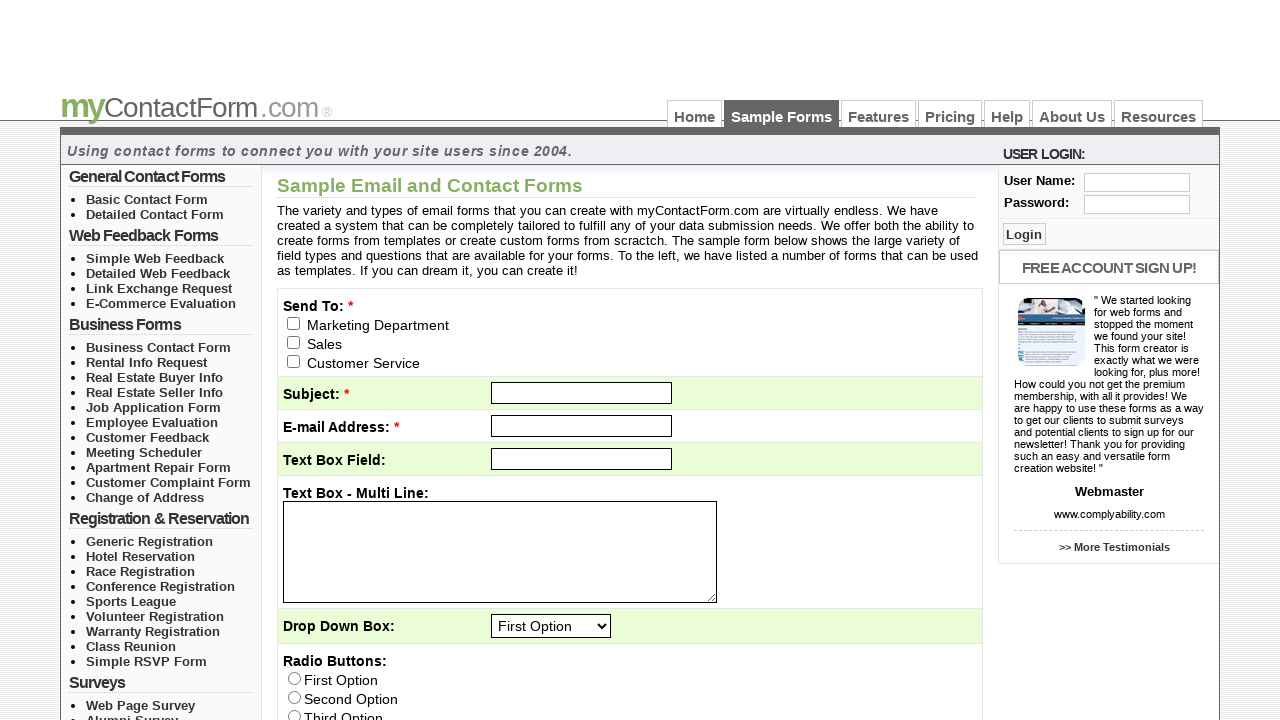

Collected href attribute from sample form link
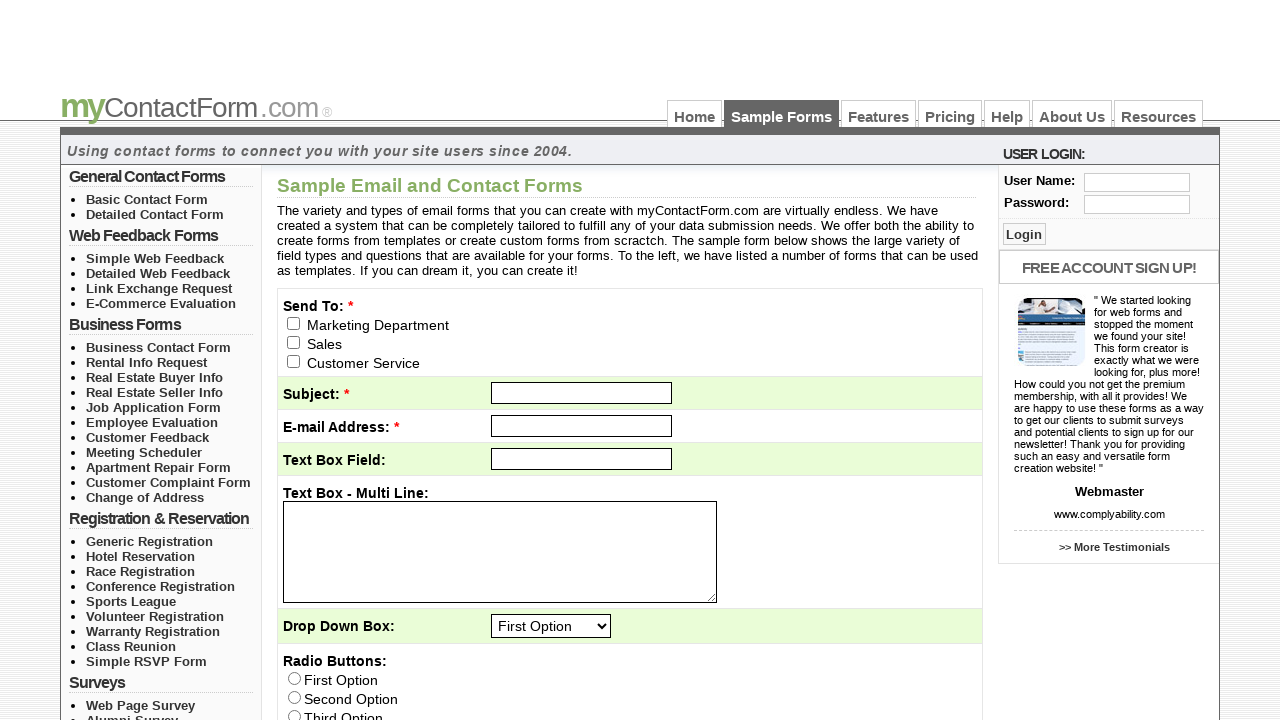

Collected href attribute from sample form link
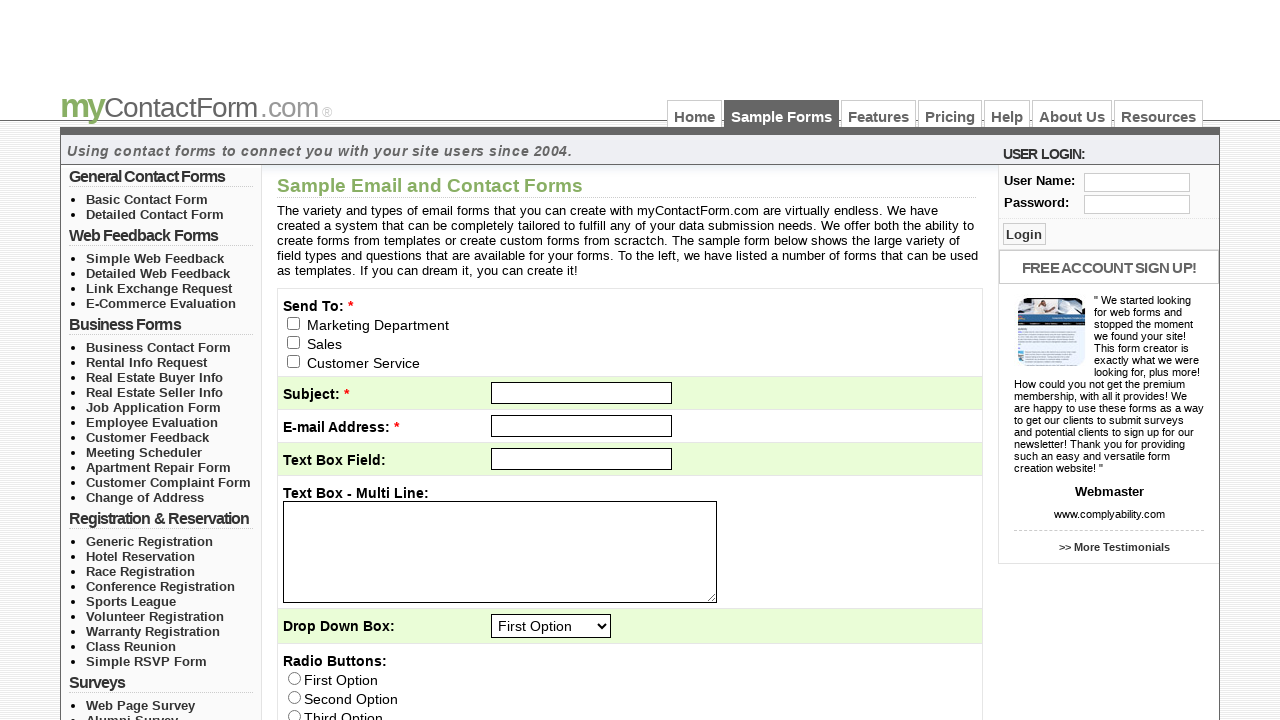

Collected href attribute from sample form link
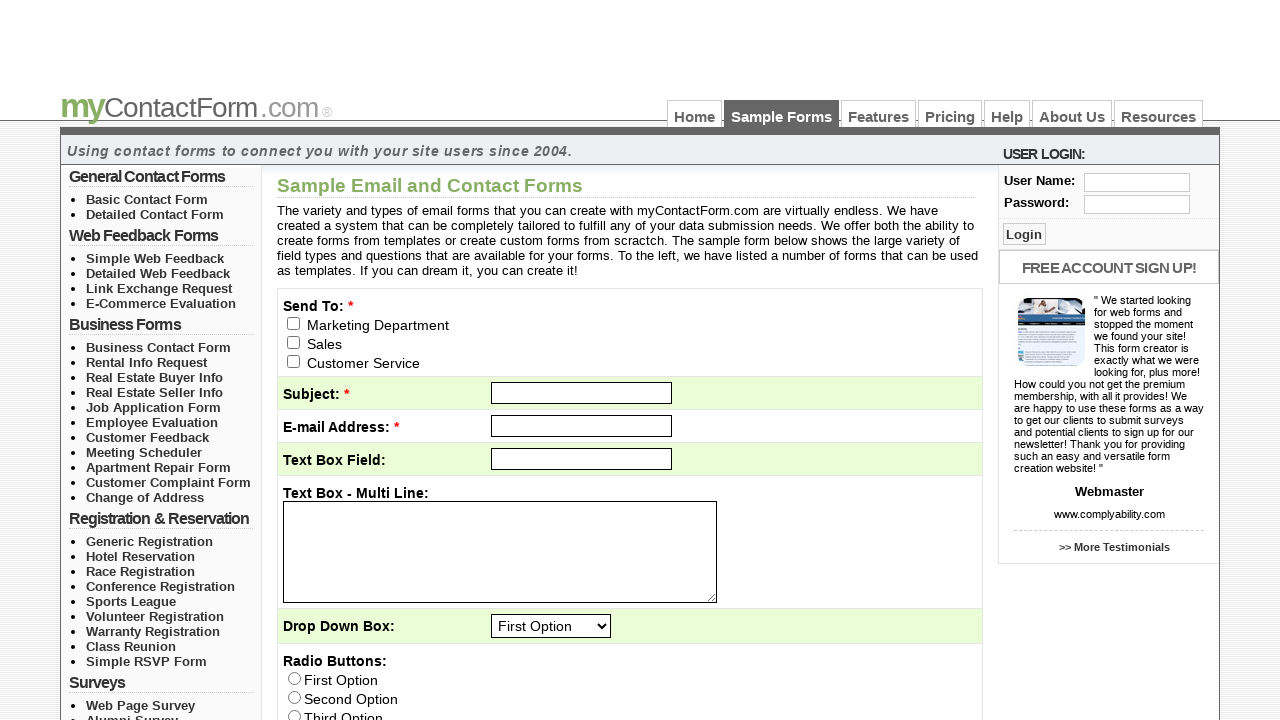

Navigated to sample form: https://www.mycontactform.com/samples/basiccontact.php
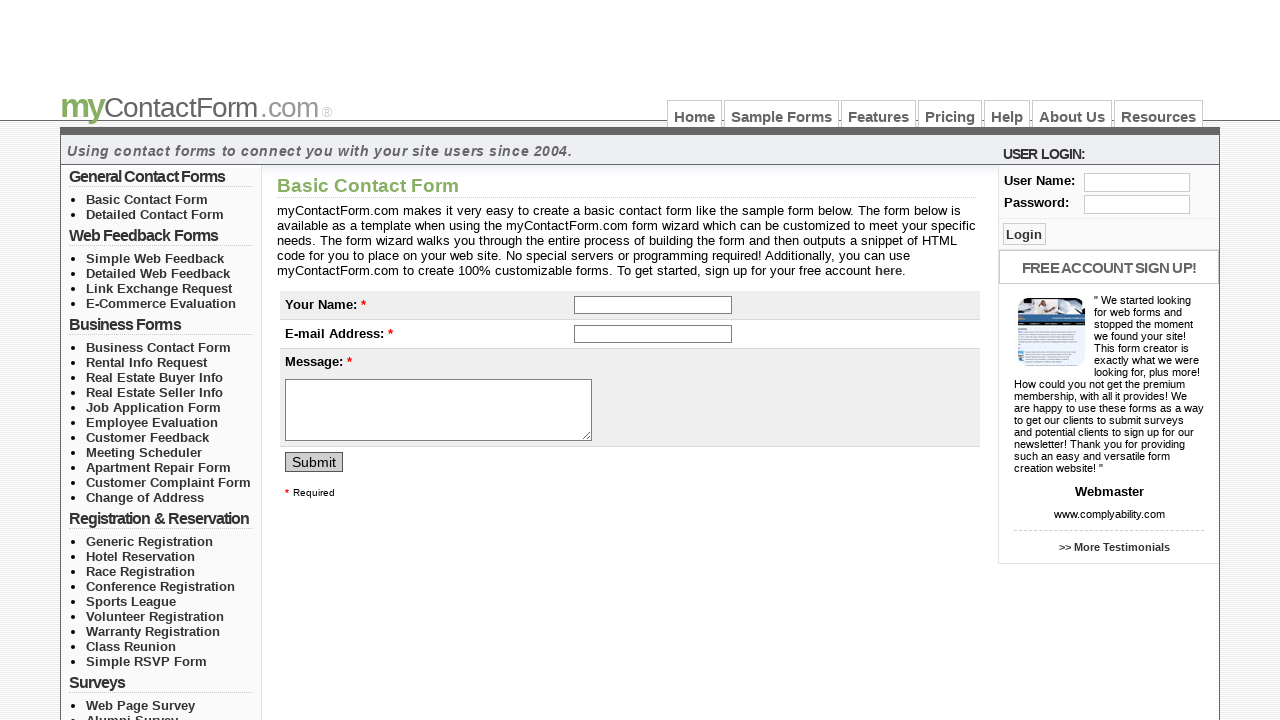

Waited for sample form page to load completely
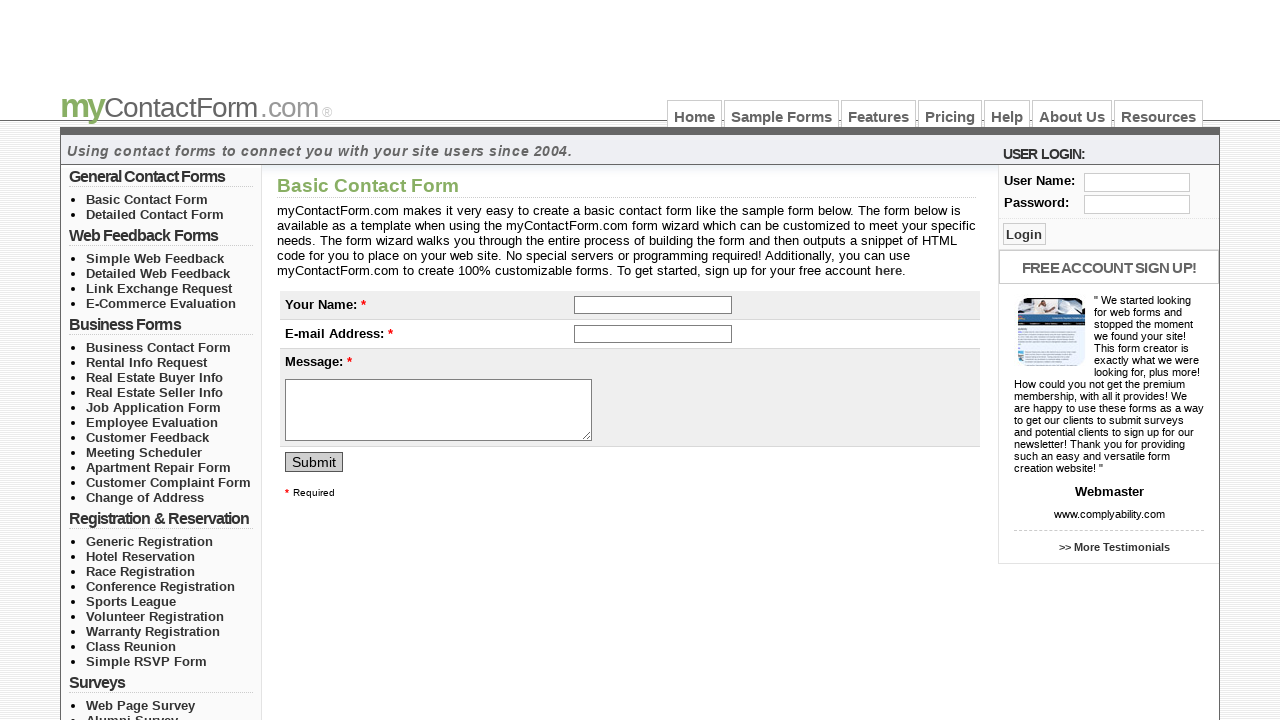

Navigated to sample form: https://www.mycontactform.com/samples/detailedcontact.php
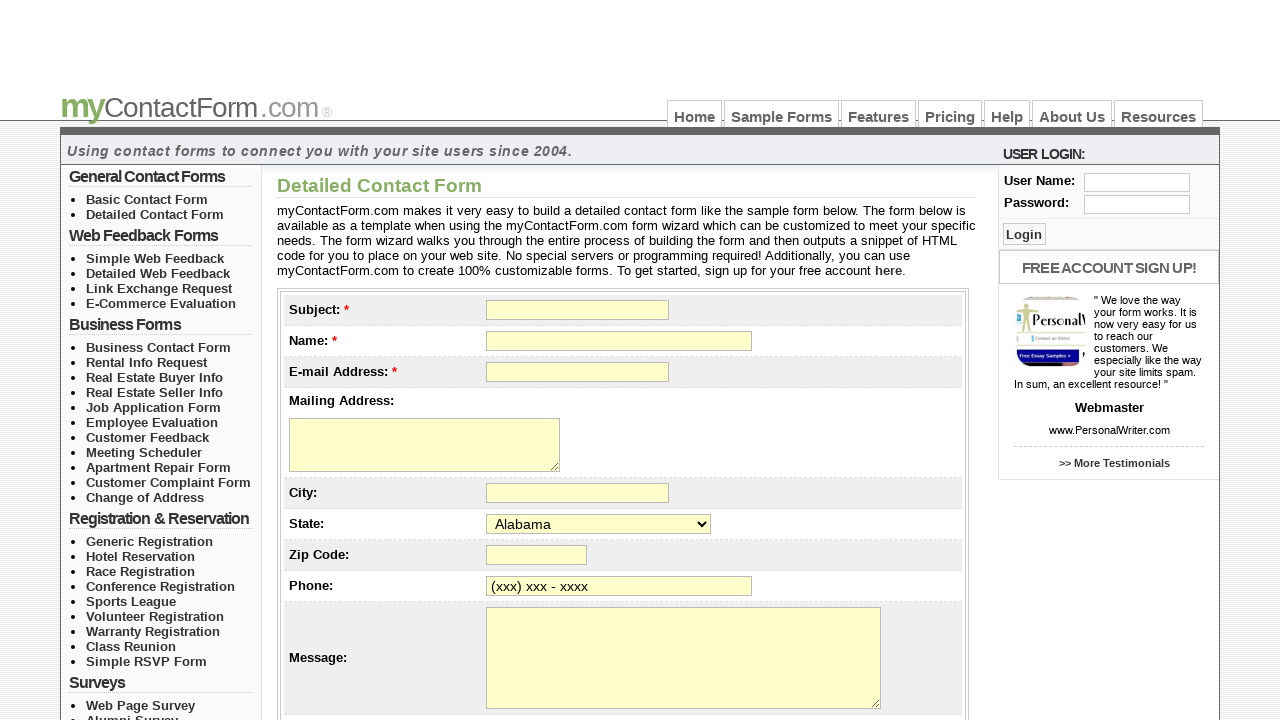

Waited for sample form page to load completely
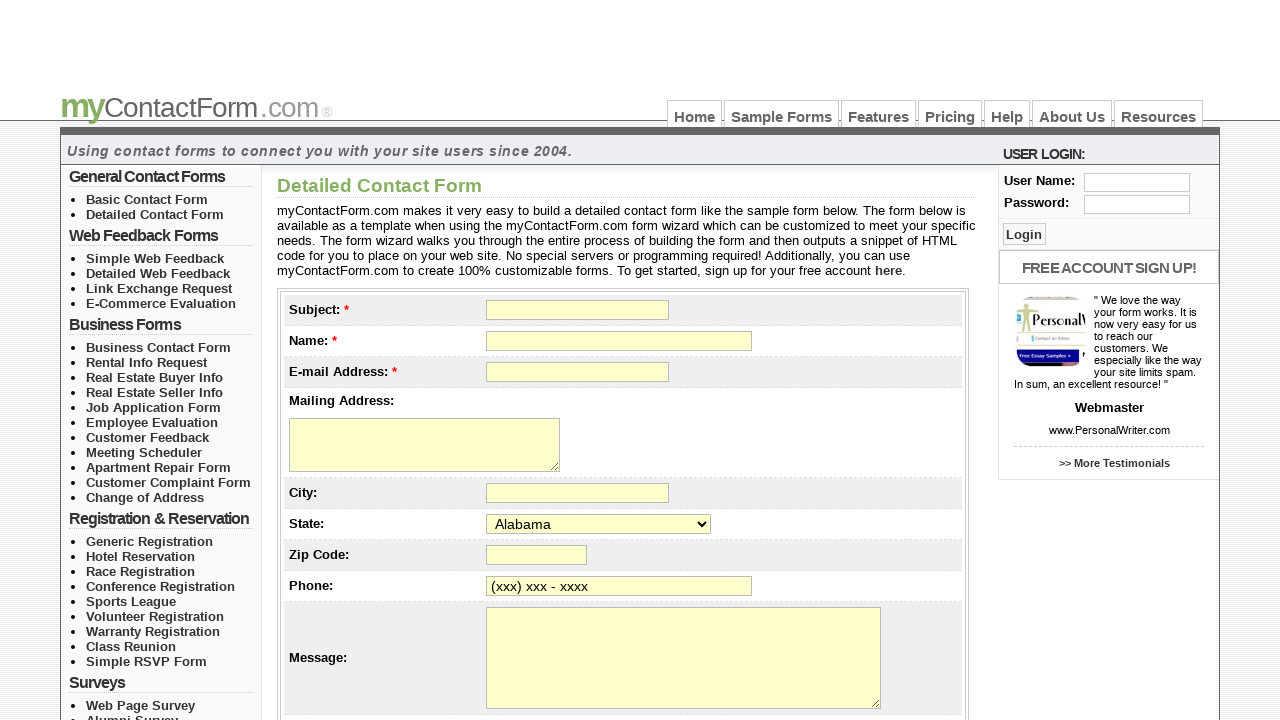

Navigated to sample form: https://www.mycontactform.com/samples/simplefeedback.php
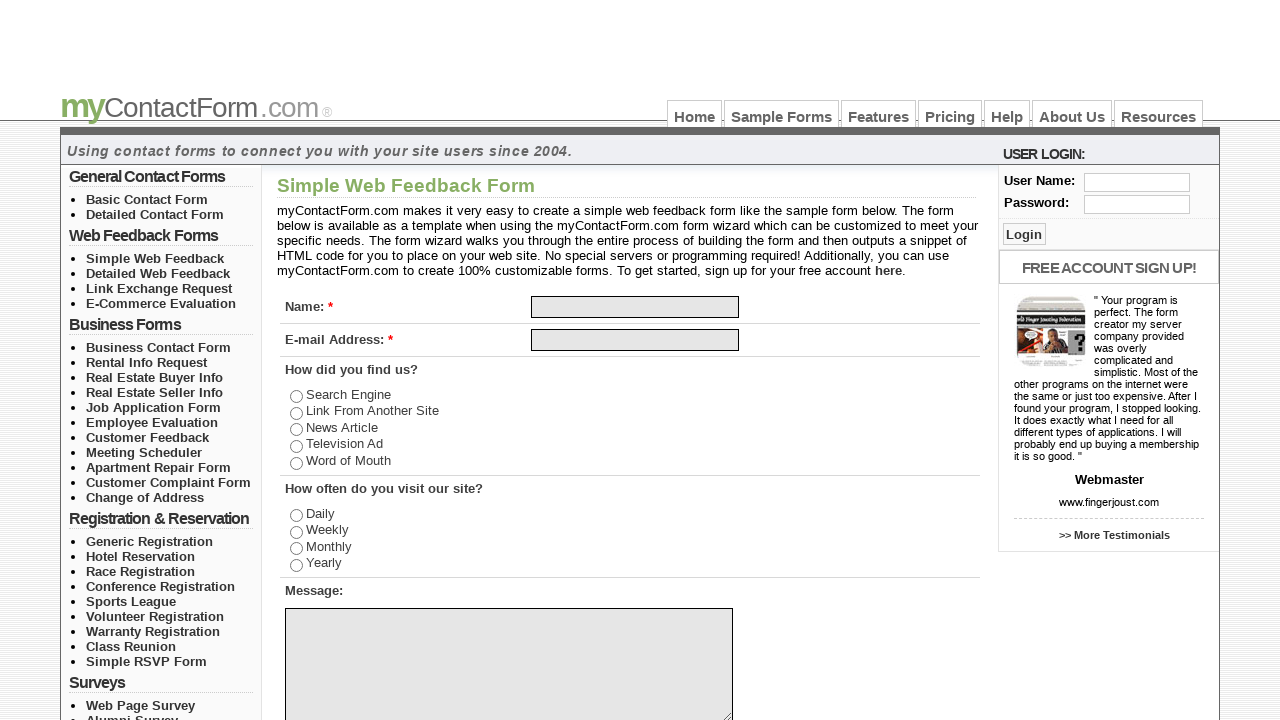

Waited for sample form page to load completely
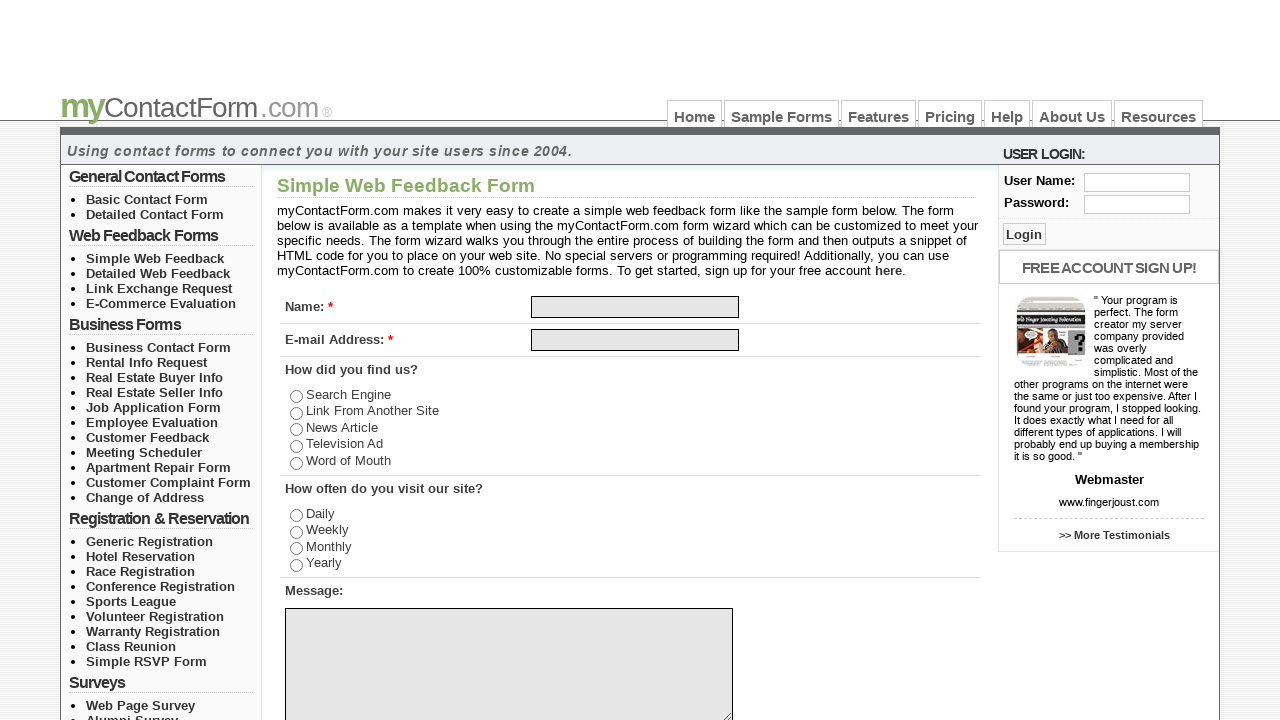

Navigated to sample form: https://www.mycontactform.com/samples/detailedwebfeedback.php
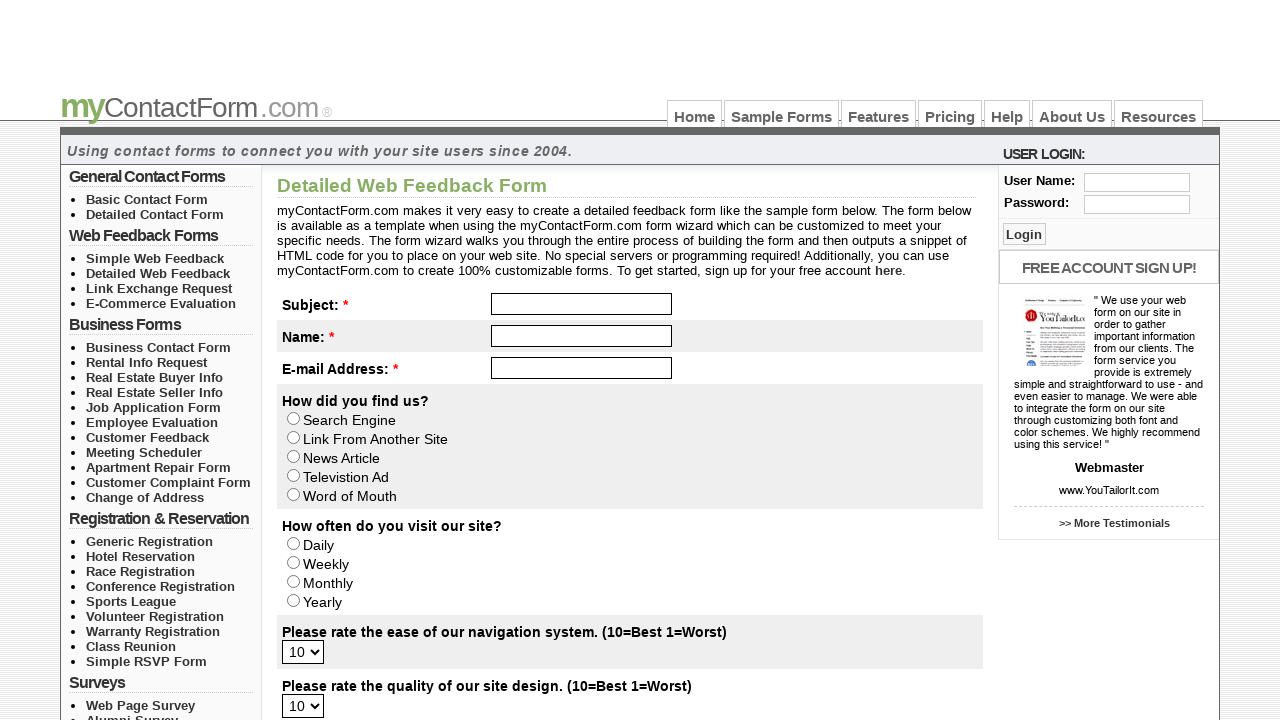

Waited for sample form page to load completely
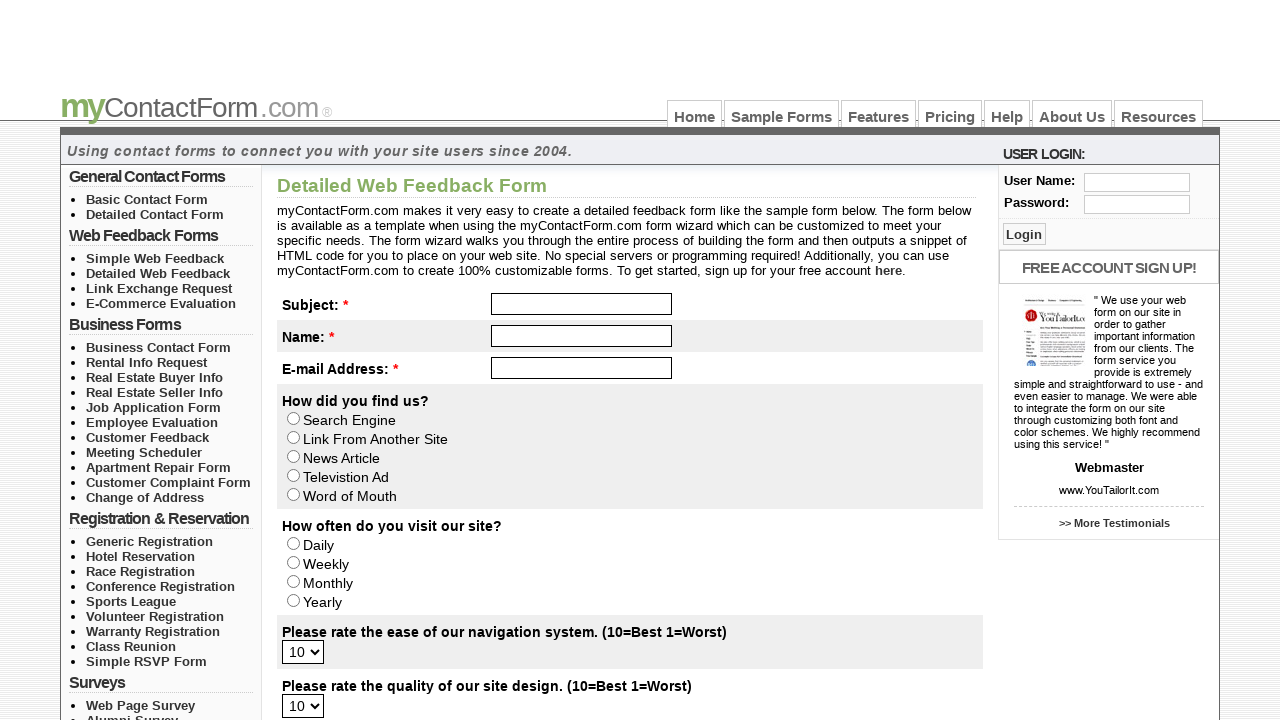

Navigated to sample form: https://www.mycontactform.com/samples/linkrequest.php
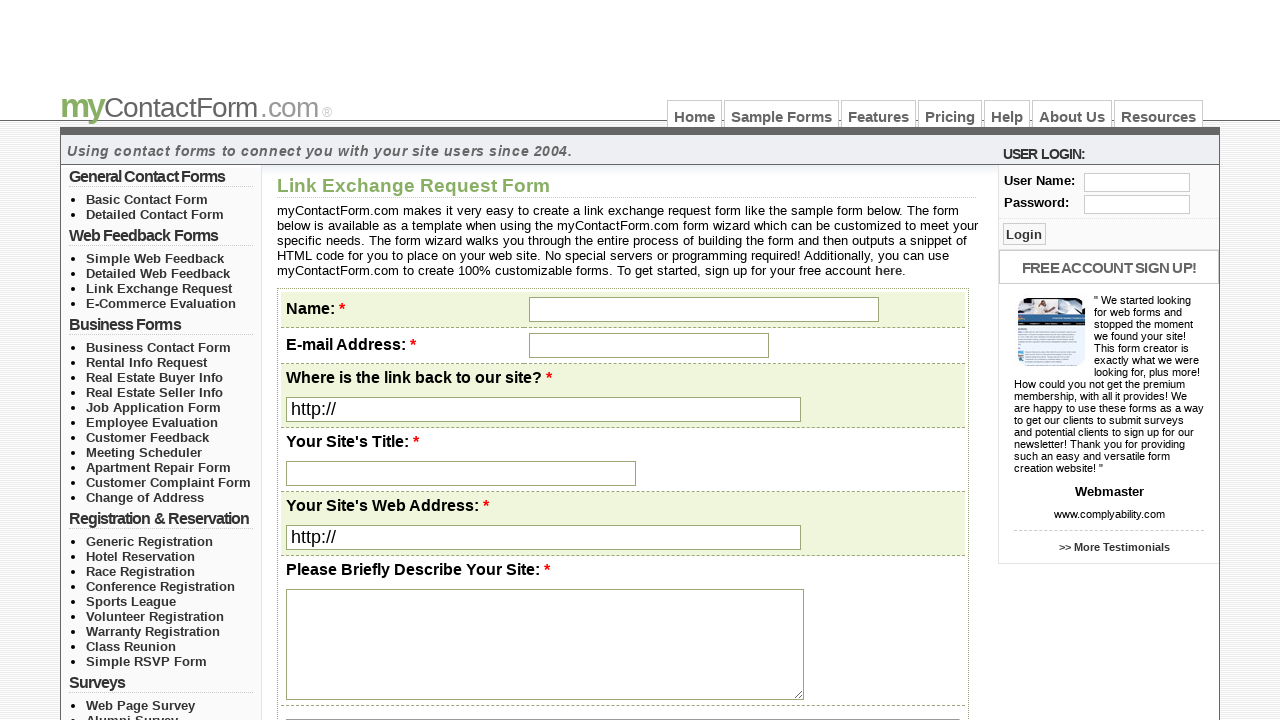

Waited for sample form page to load completely
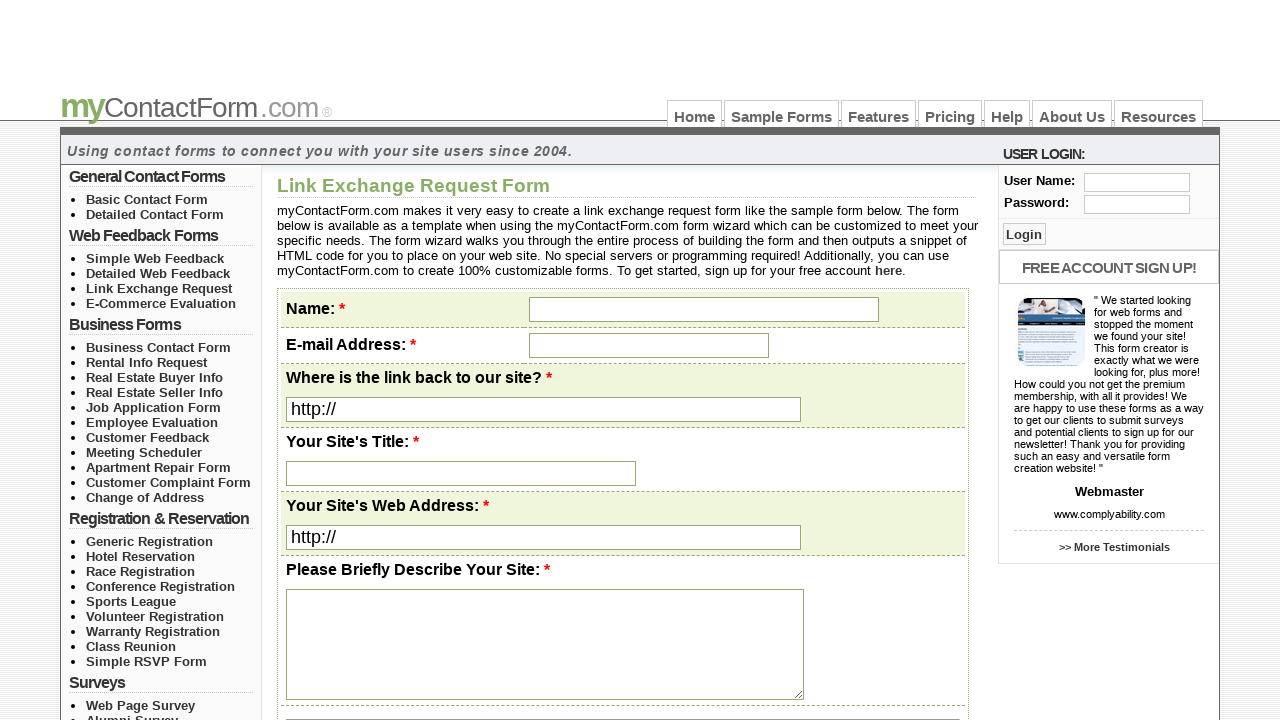

Navigated to sample form: https://www.mycontactform.com/samples/ecommerce_eval.php
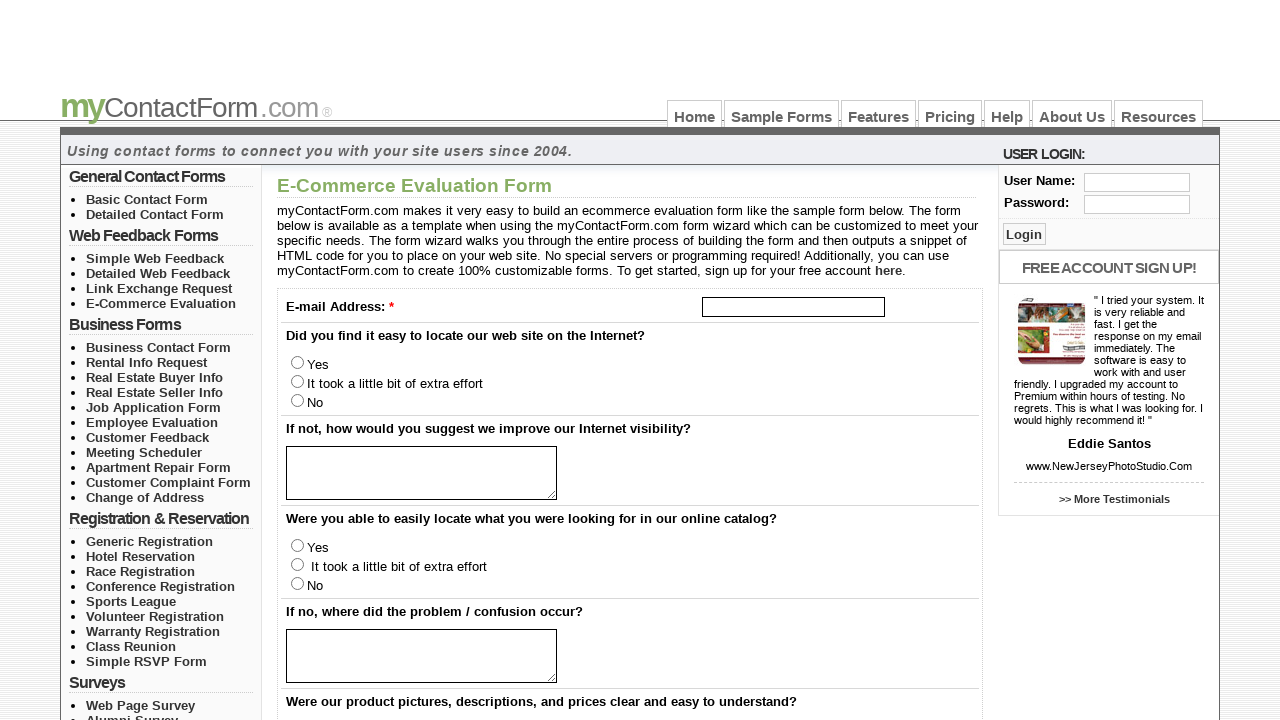

Waited for sample form page to load completely
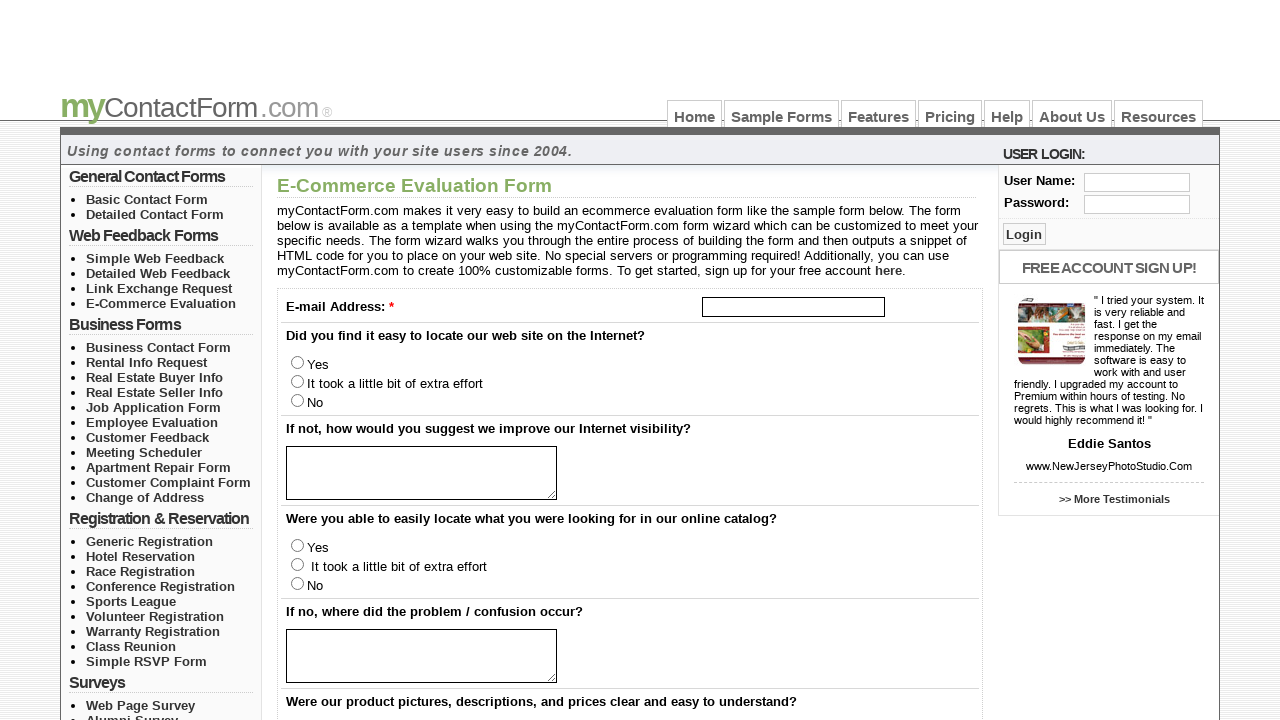

Navigated to sample form: https://www.mycontactform.com/samples/businesscontact.php
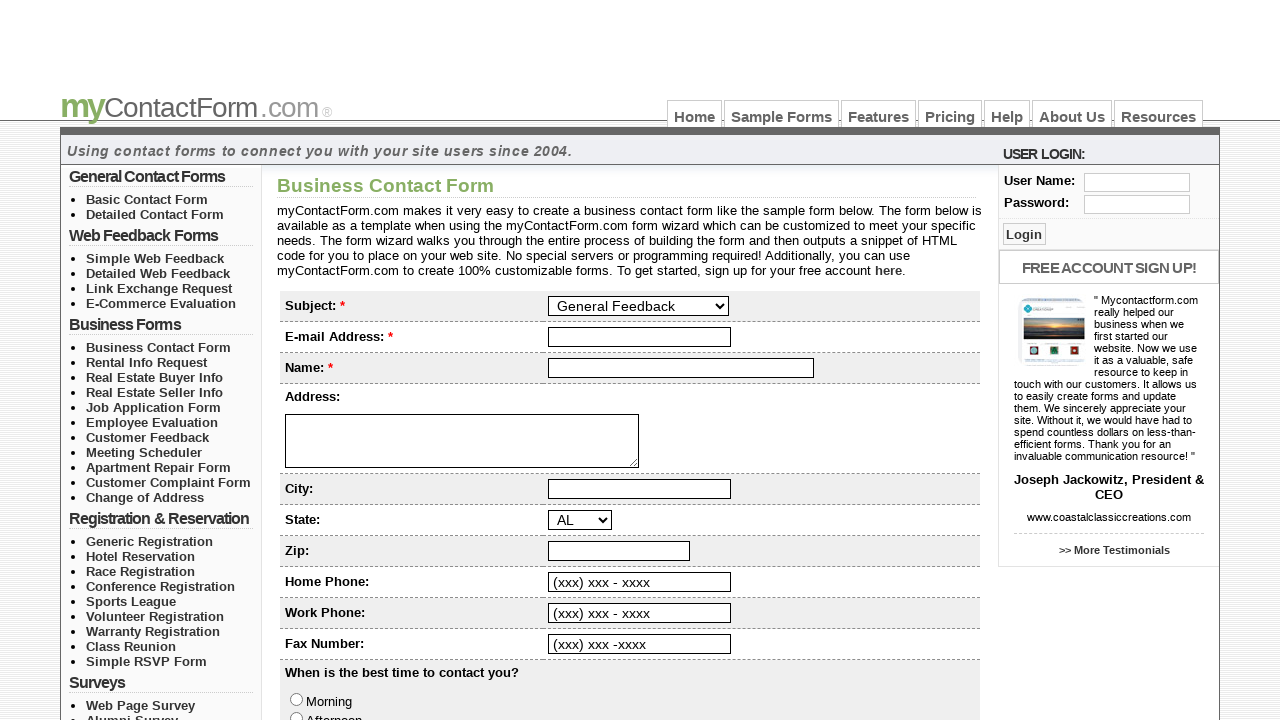

Waited for sample form page to load completely
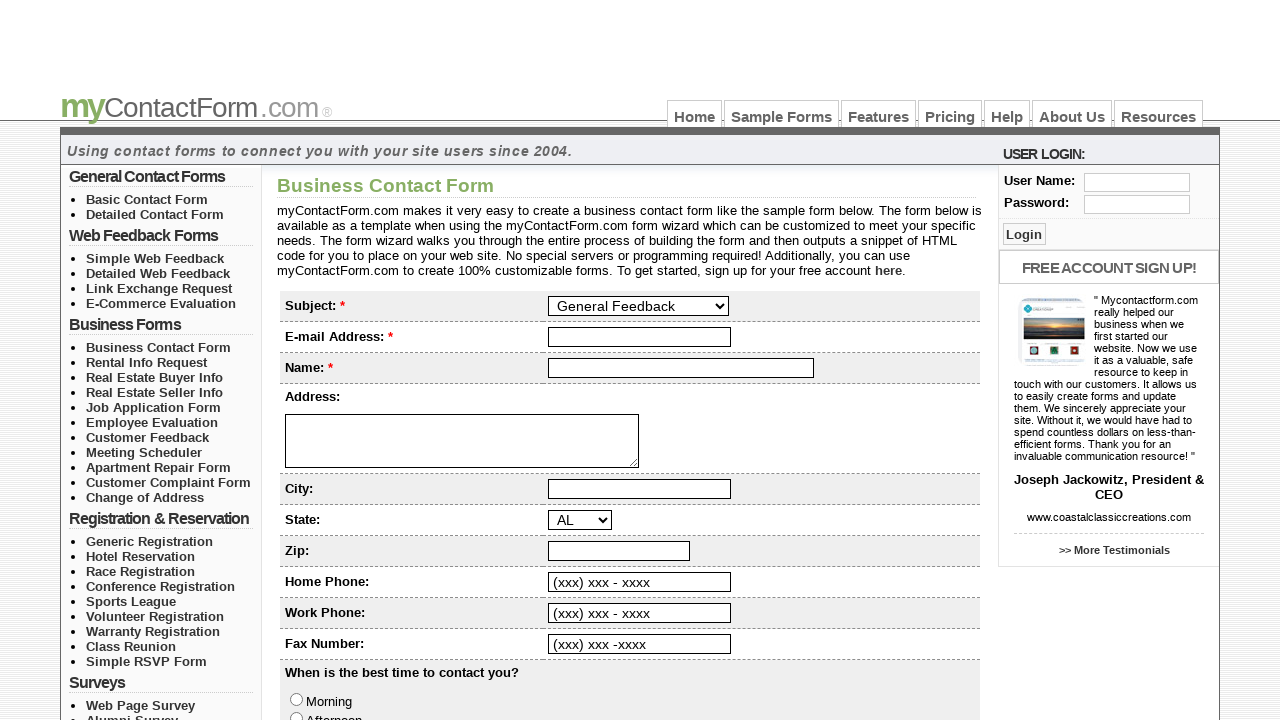

Navigated to sample form: https://www.mycontactform.com/samples/rental.php
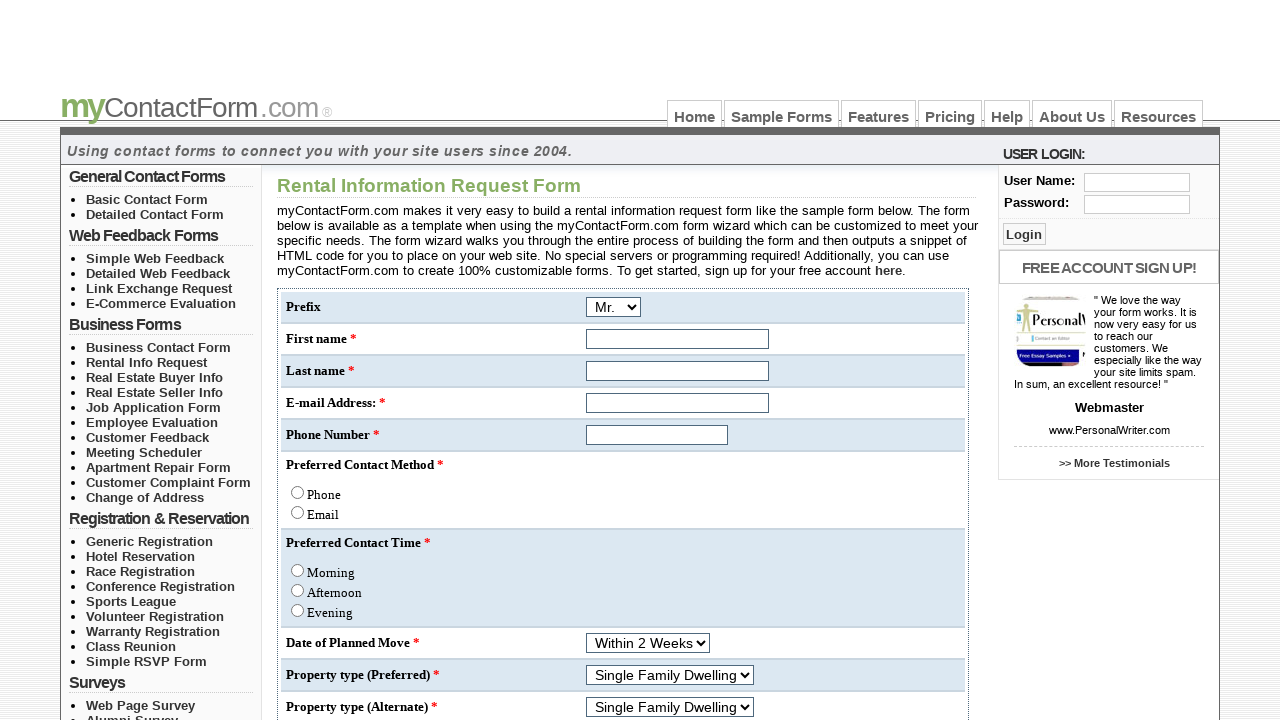

Waited for sample form page to load completely
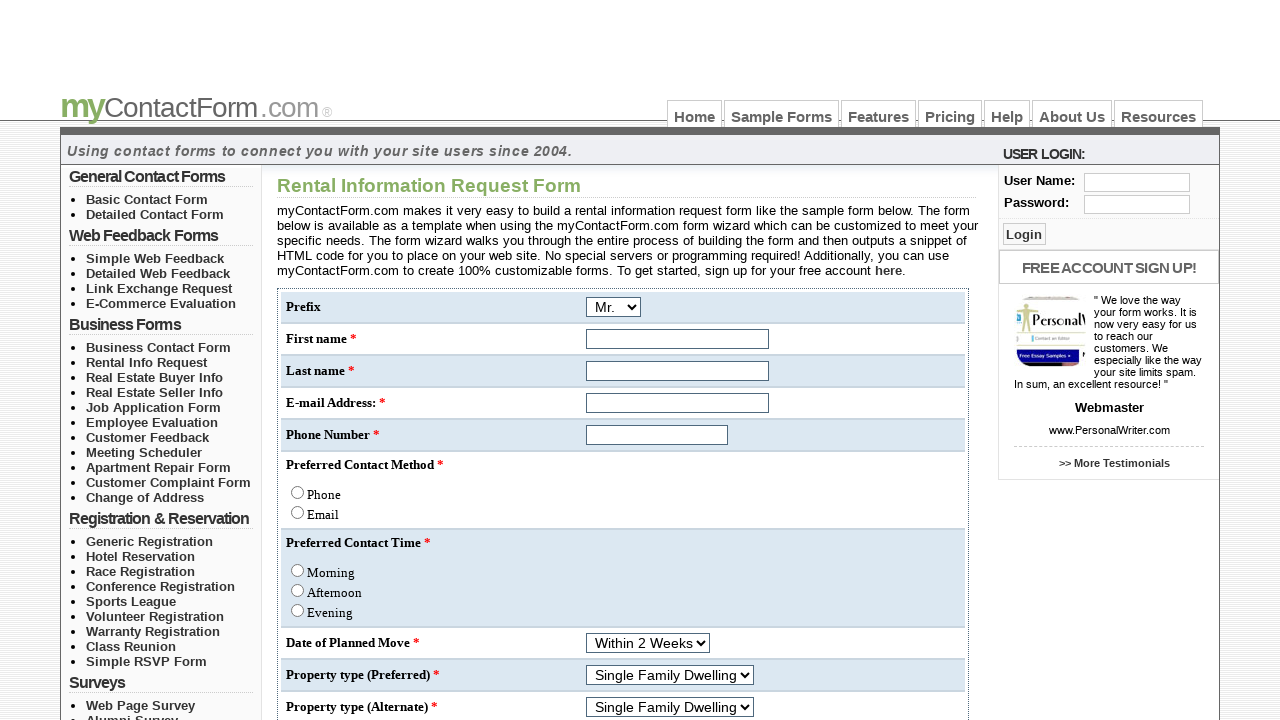

Navigated to sample form: https://www.mycontactform.com/samples/real_estate.php
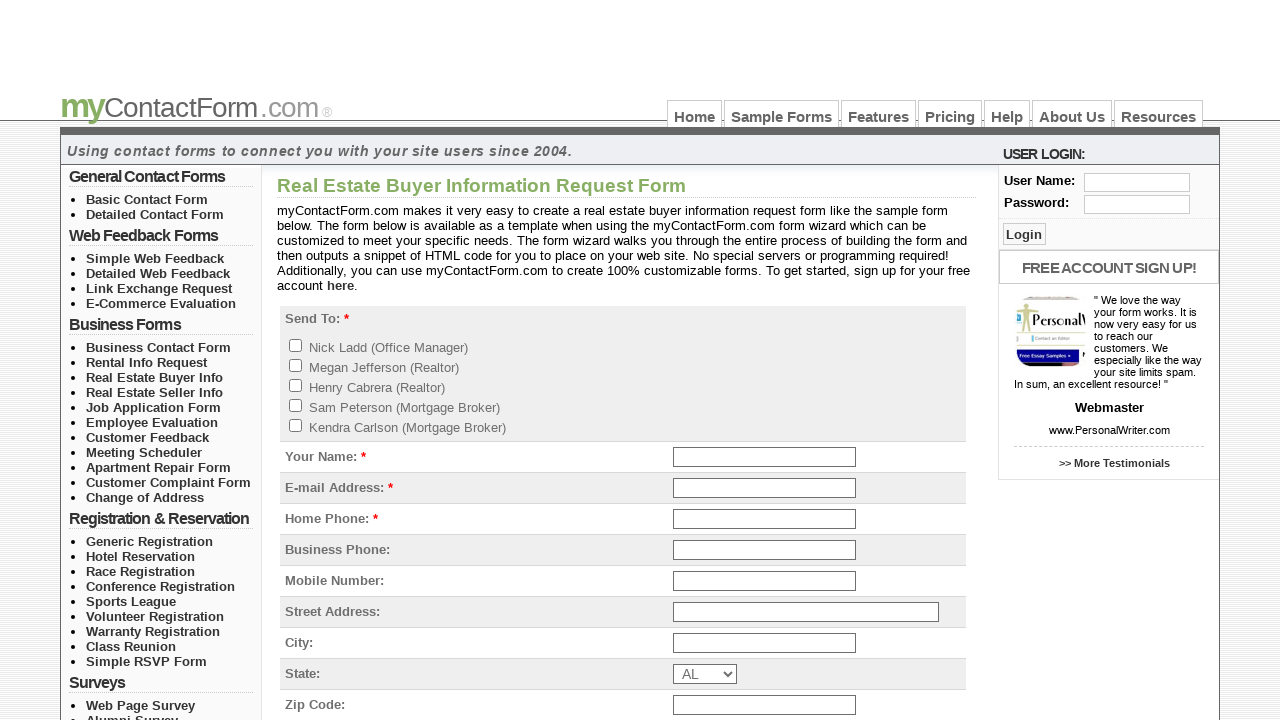

Waited for sample form page to load completely
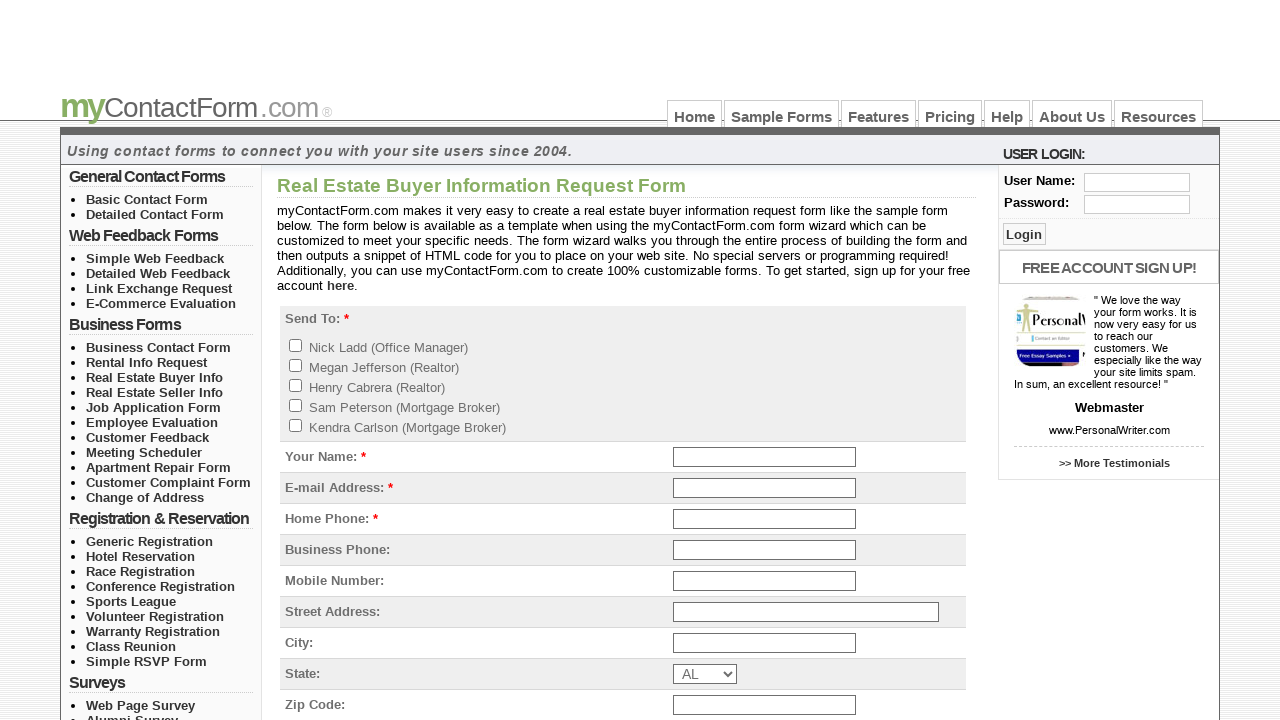

Navigated to sample form: https://www.mycontactform.com/samples/real_estate_seller.php
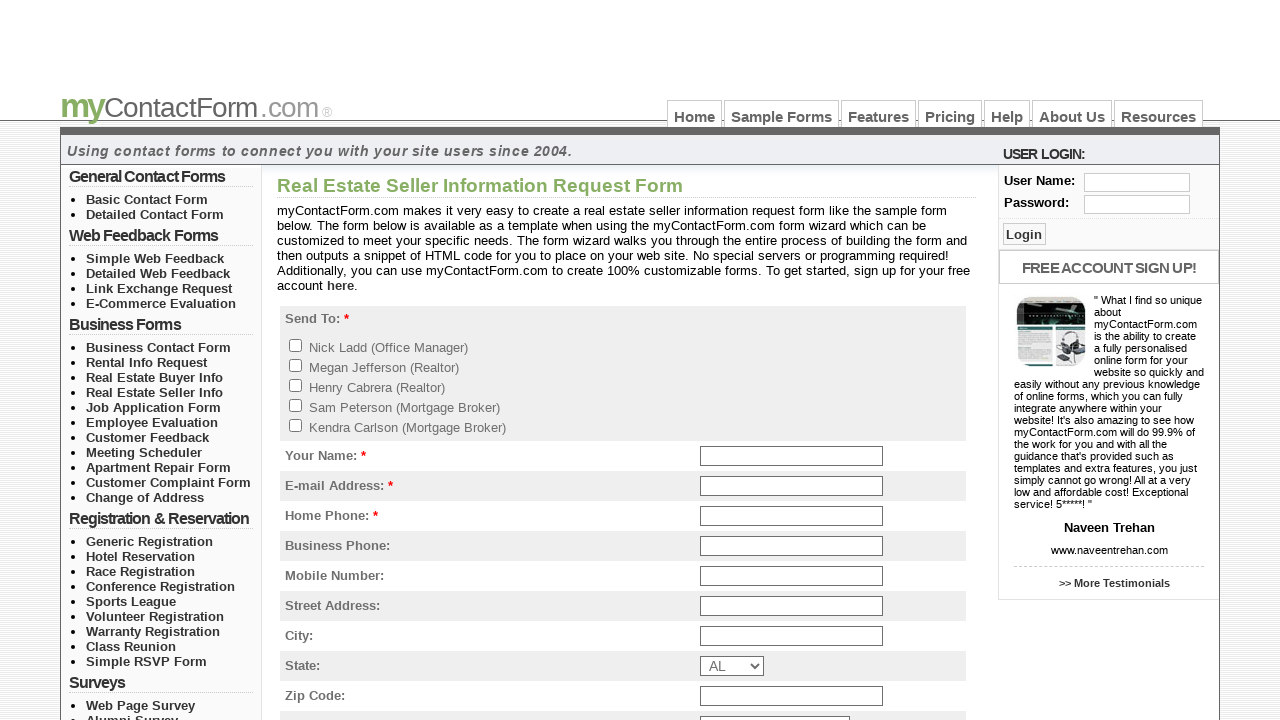

Waited for sample form page to load completely
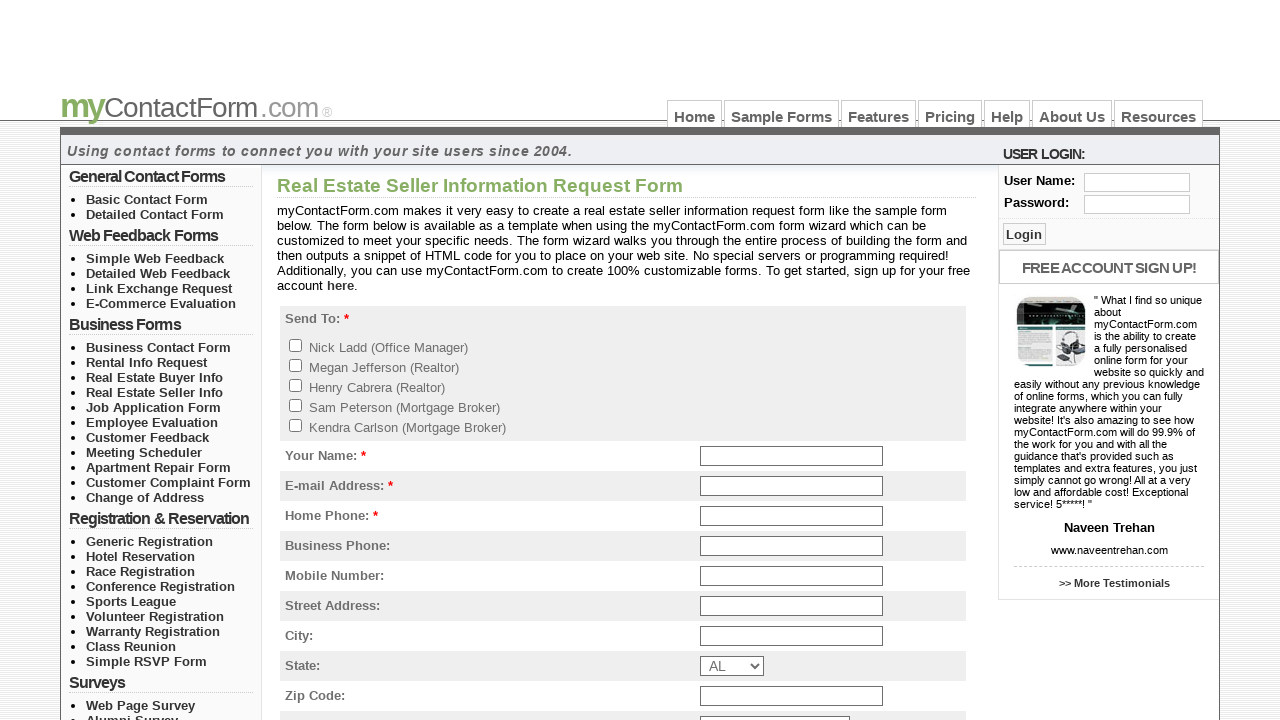

Navigated to sample form: https://www.mycontactform.com/samples/jobapp.php
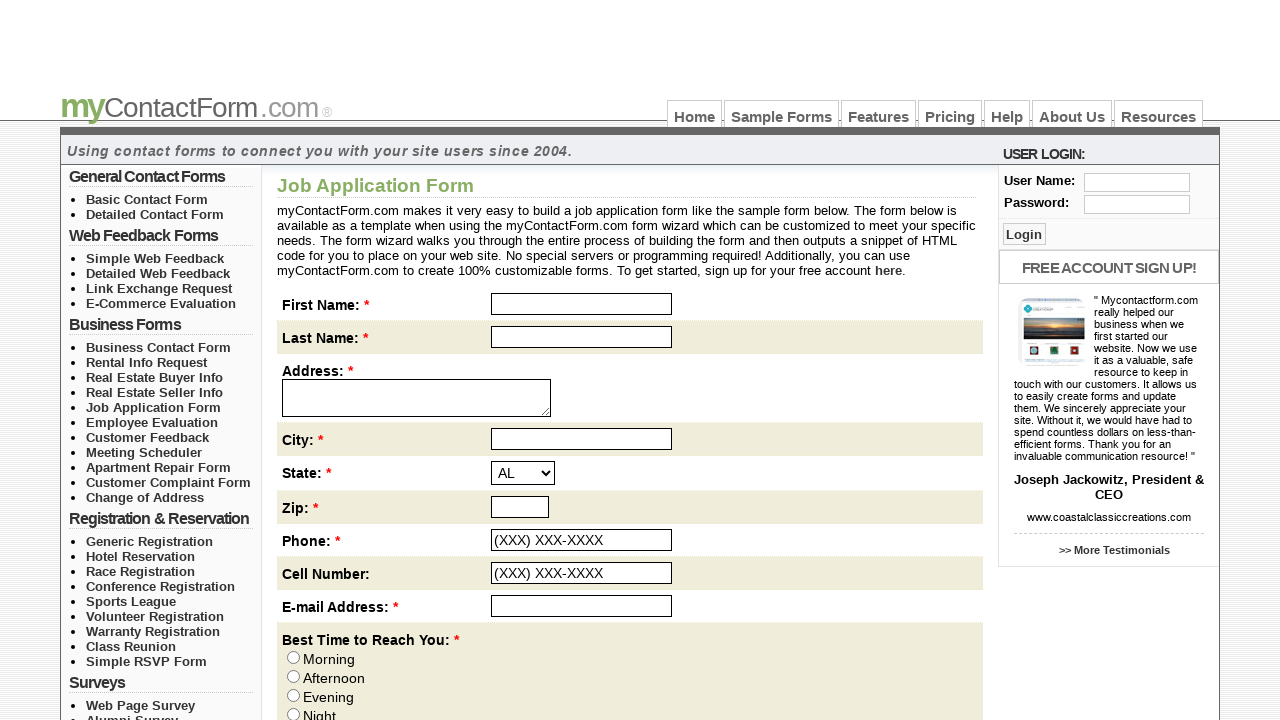

Waited for sample form page to load completely
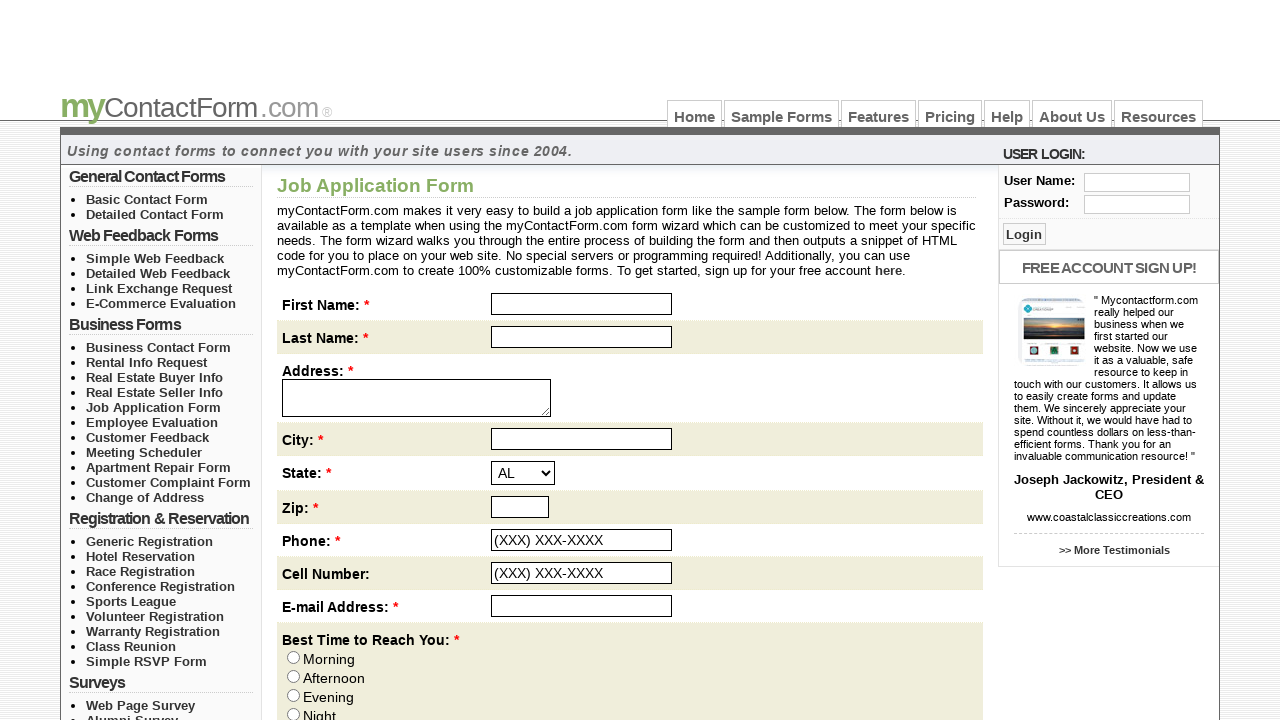

Navigated to sample form: https://www.mycontactform.com/samples/employee_eval.php
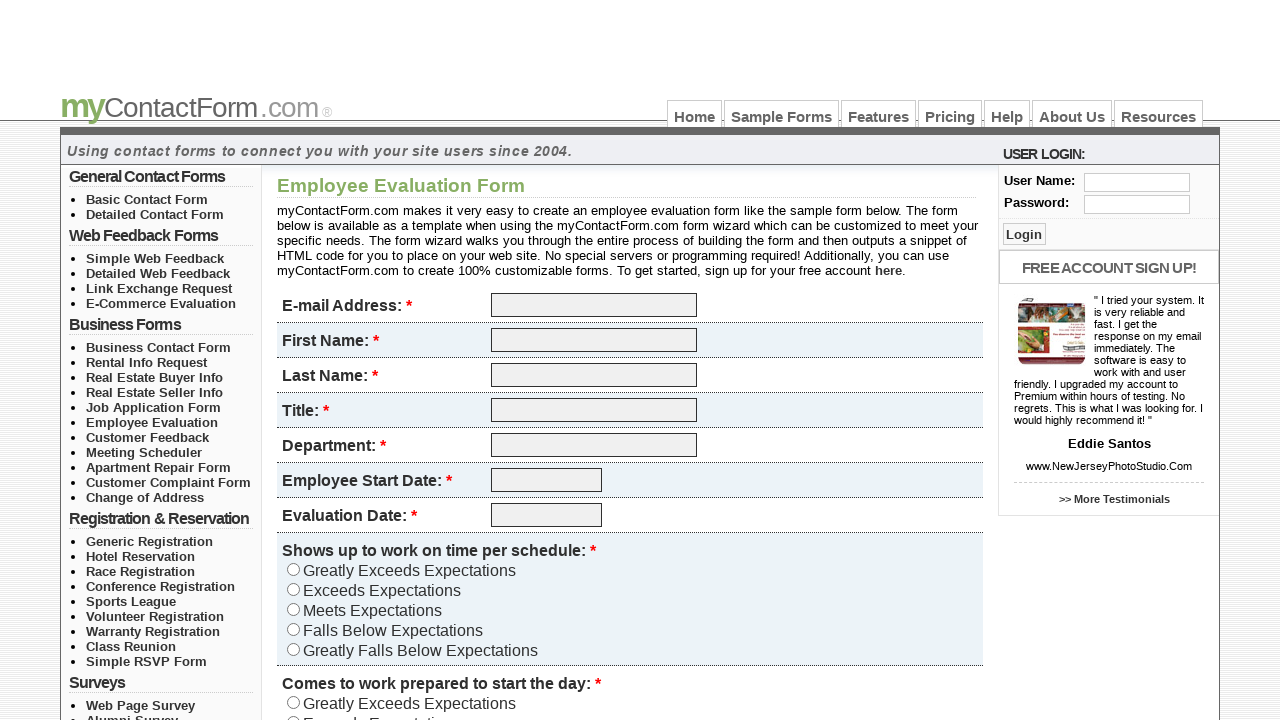

Waited for sample form page to load completely
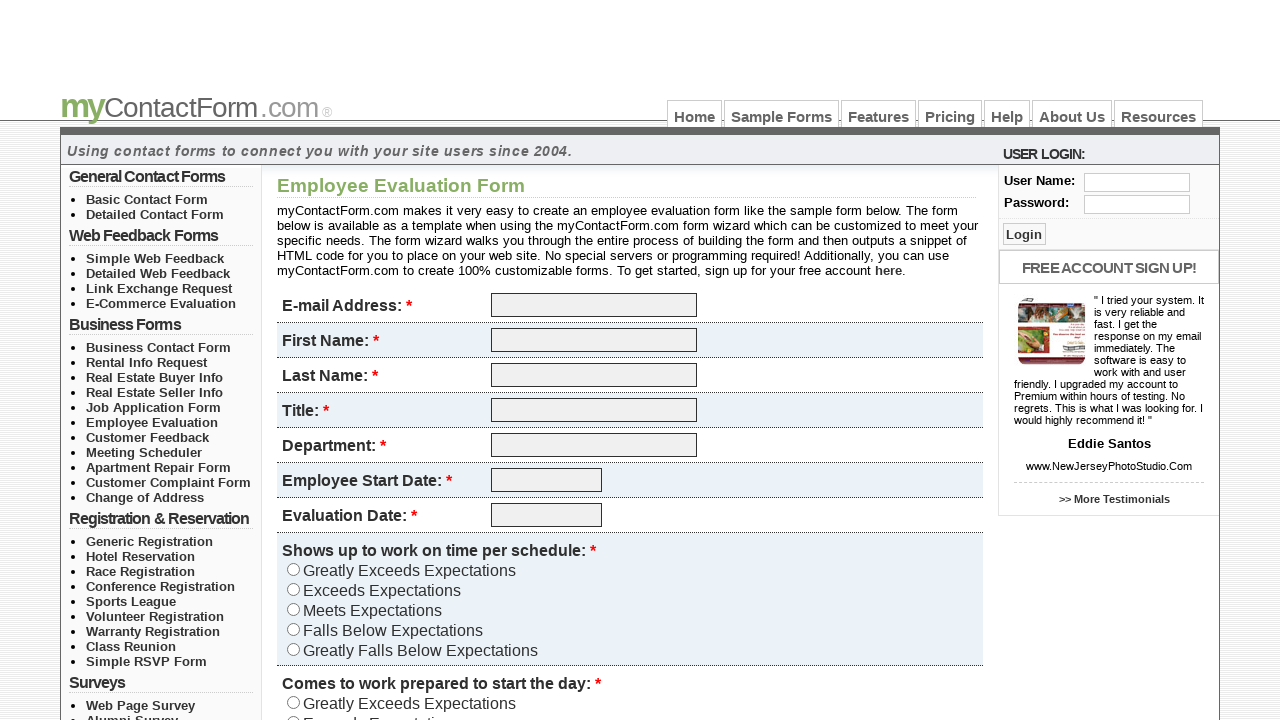

Navigated to sample form: https://www.mycontactform.com/samples/customer_feedback.php
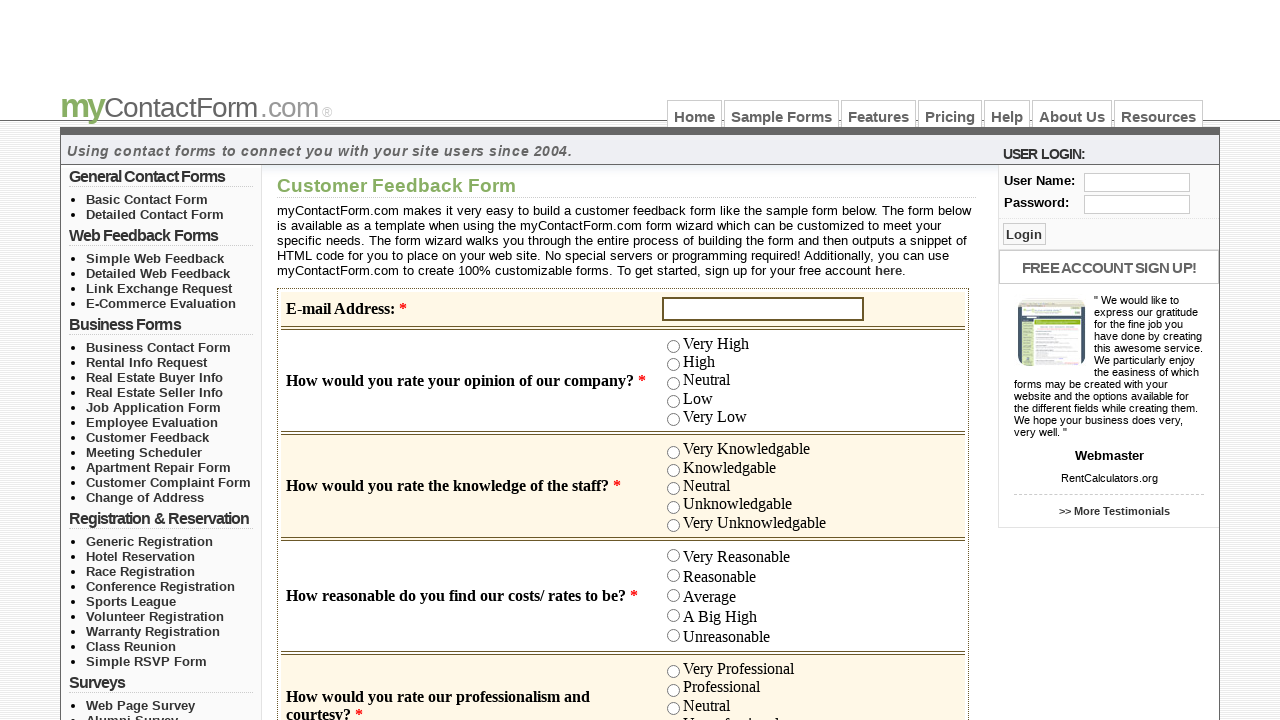

Waited for sample form page to load completely
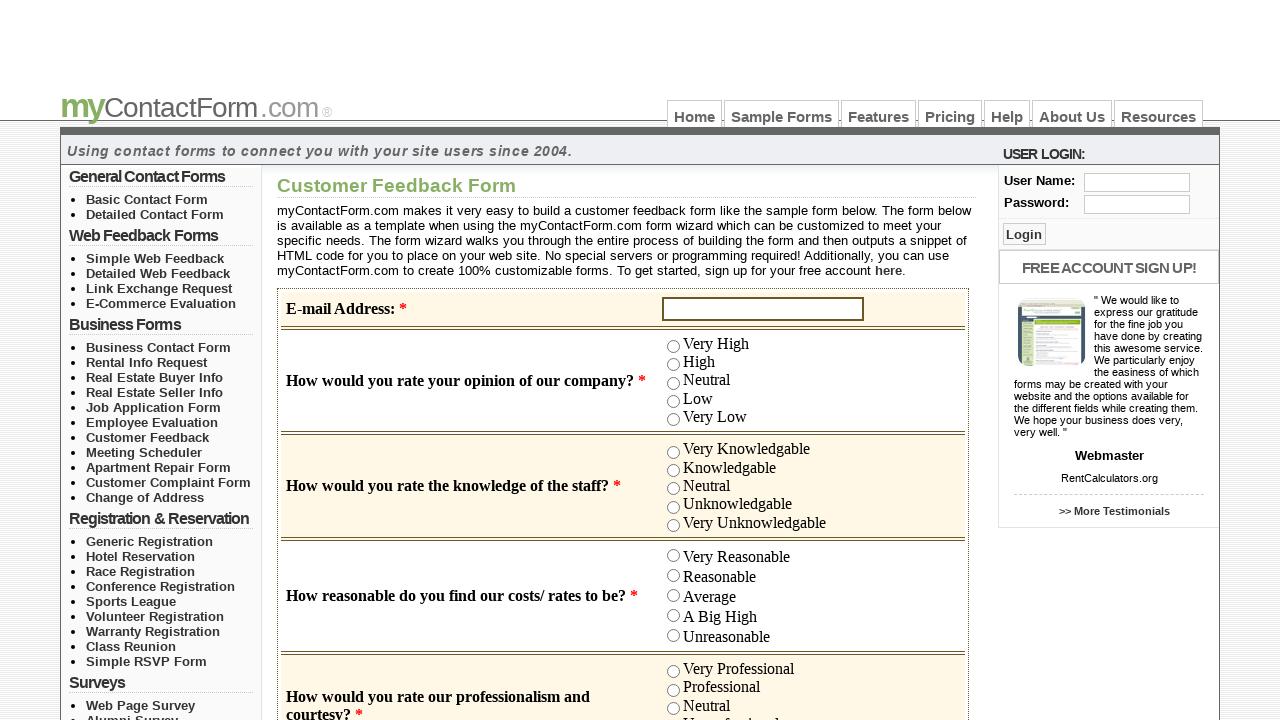

Navigated to sample form: https://www.mycontactform.com/samples/meeting_sch.php
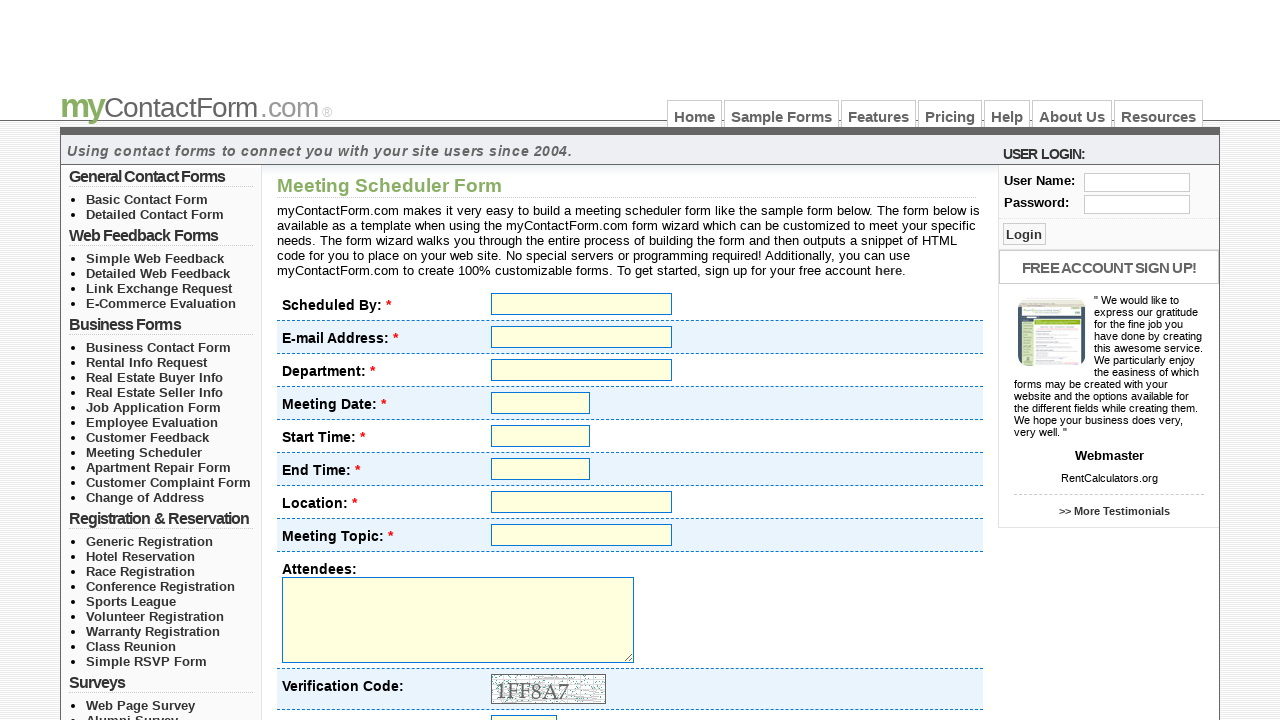

Waited for sample form page to load completely
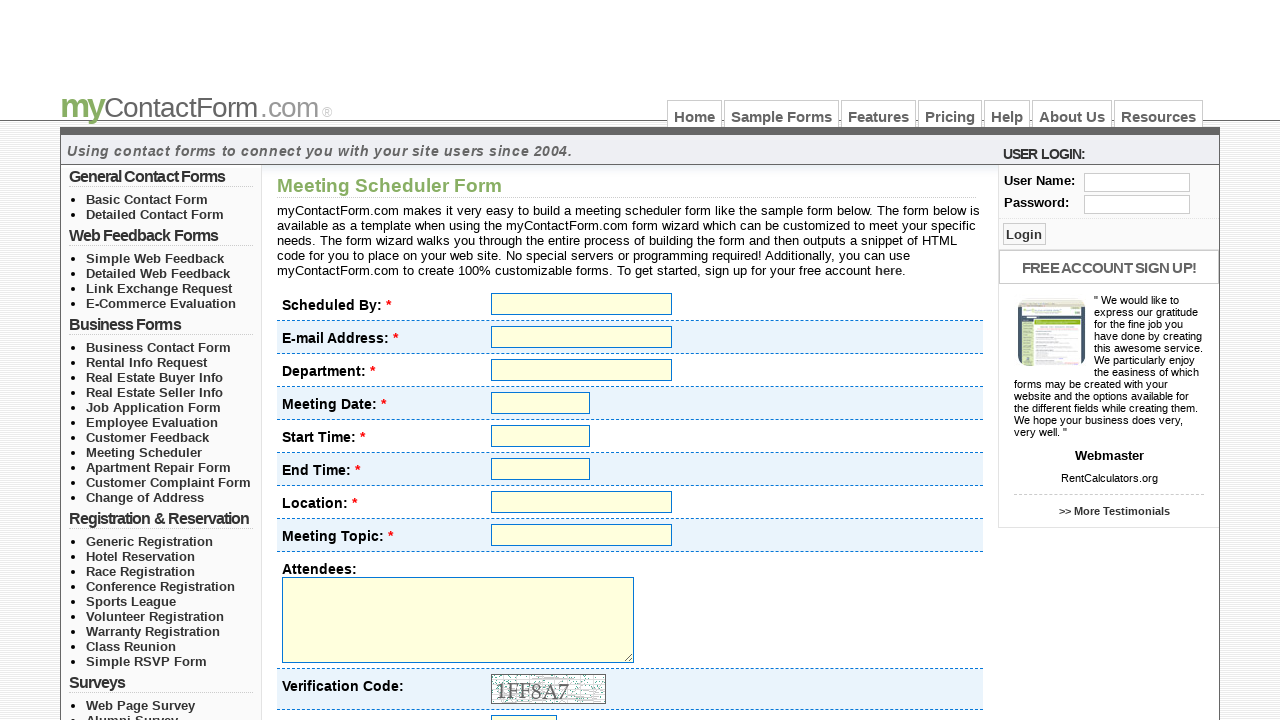

Navigated to sample form: https://www.mycontactform.com/samples/apartment_repair.php
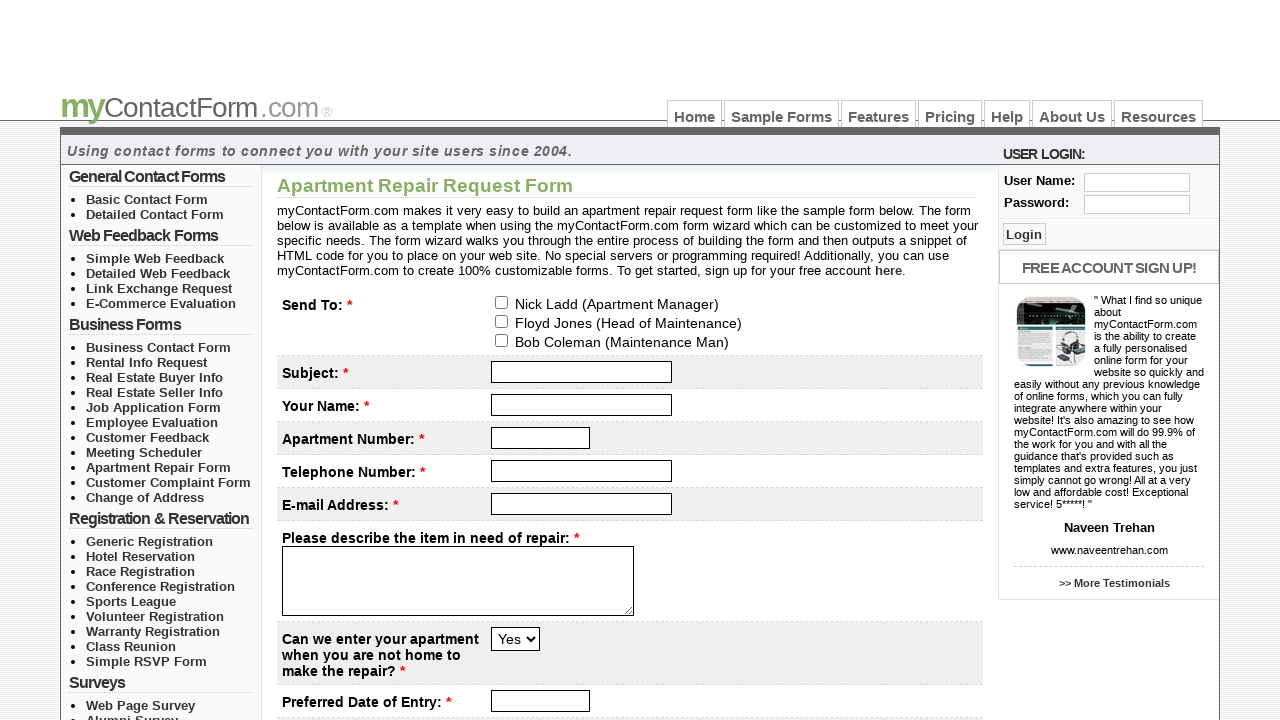

Waited for sample form page to load completely
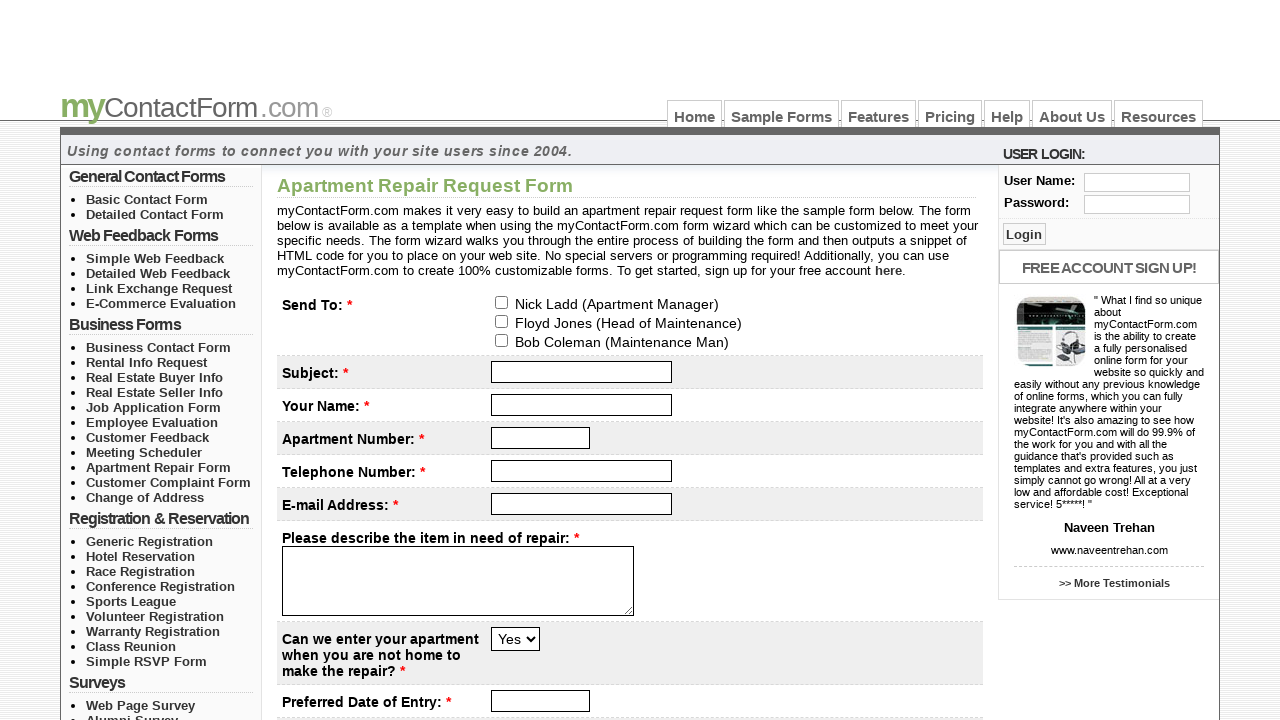

Navigated to sample form: https://www.mycontactform.com/samples/customer_complaint.php
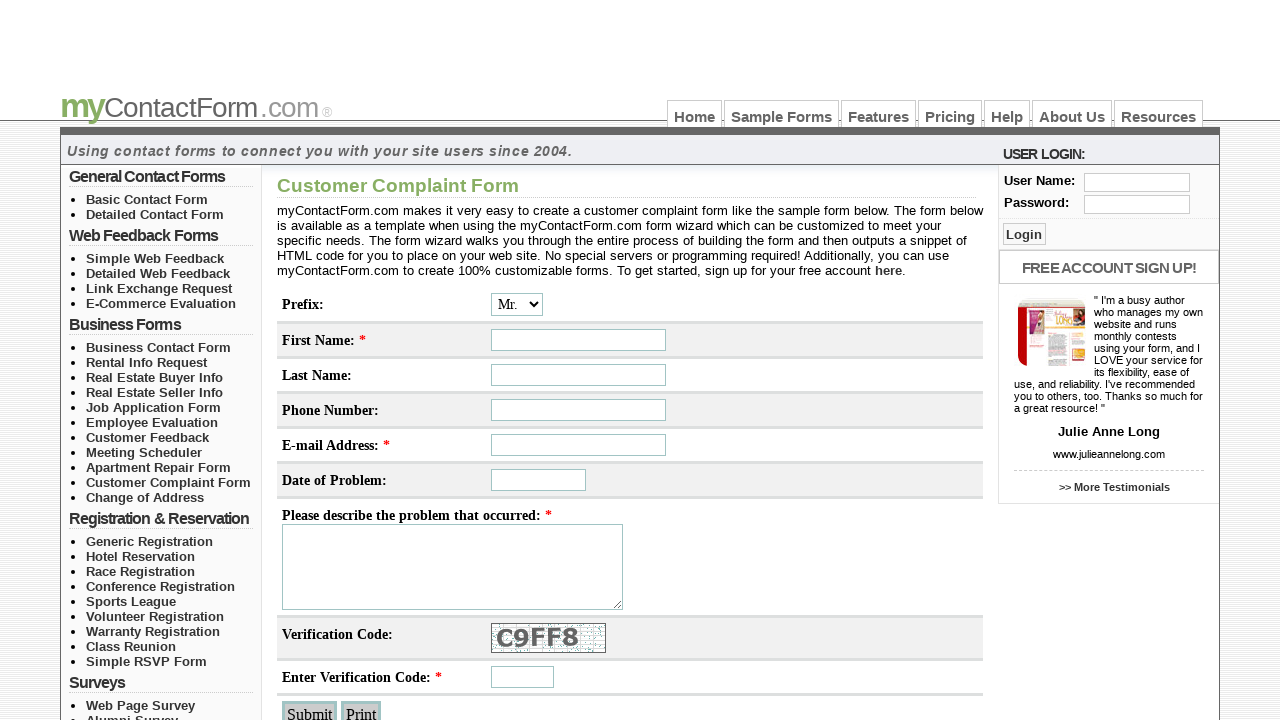

Waited for sample form page to load completely
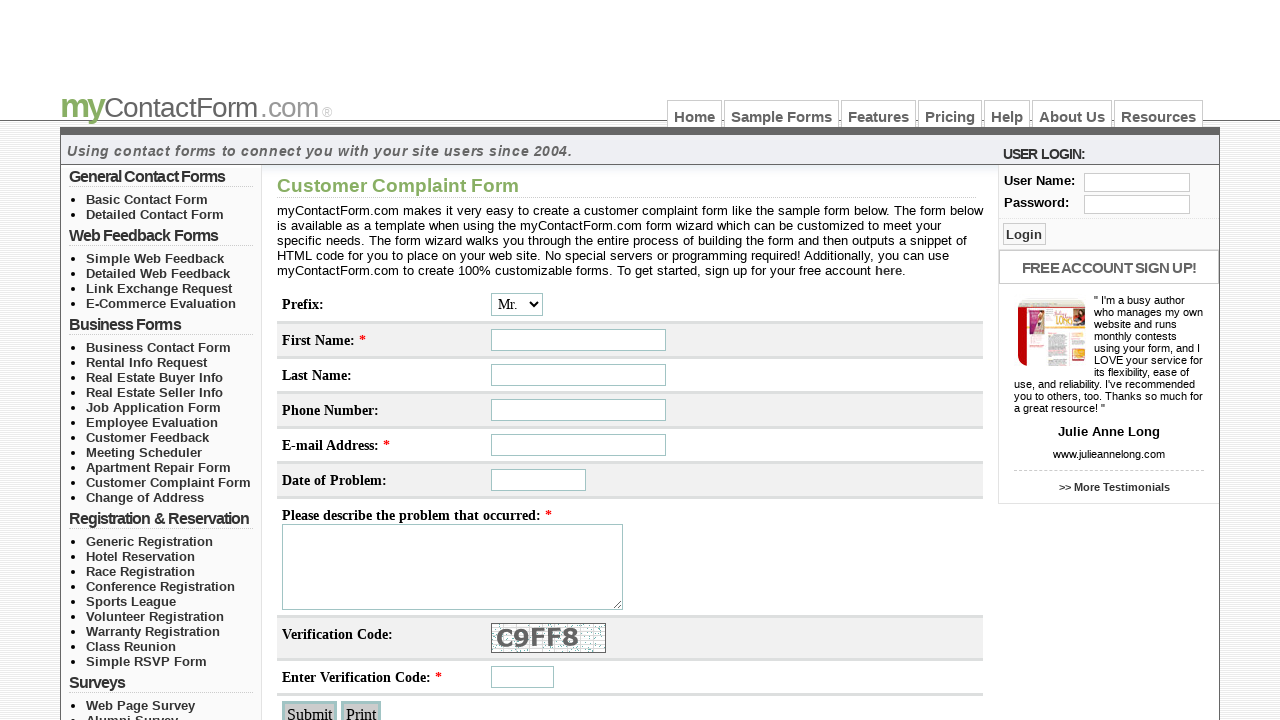

Navigated to sample form: https://www.mycontactform.com/samples/change_address.php
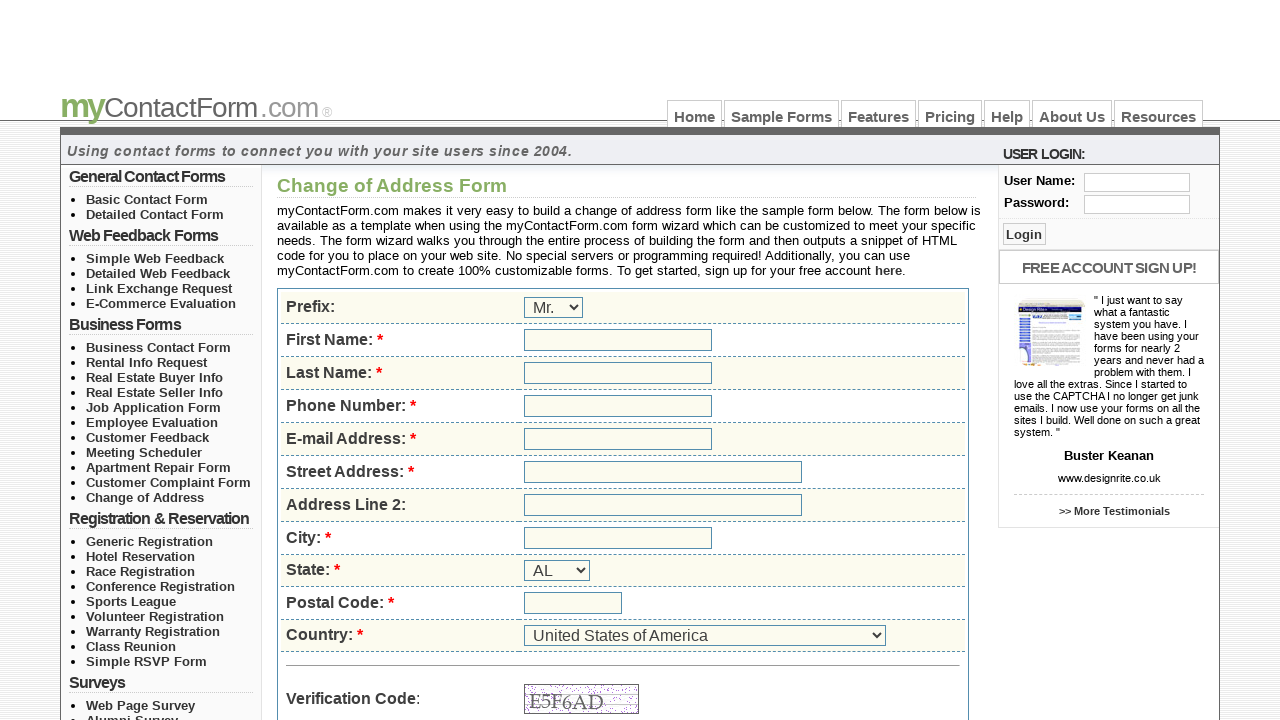

Waited for sample form page to load completely
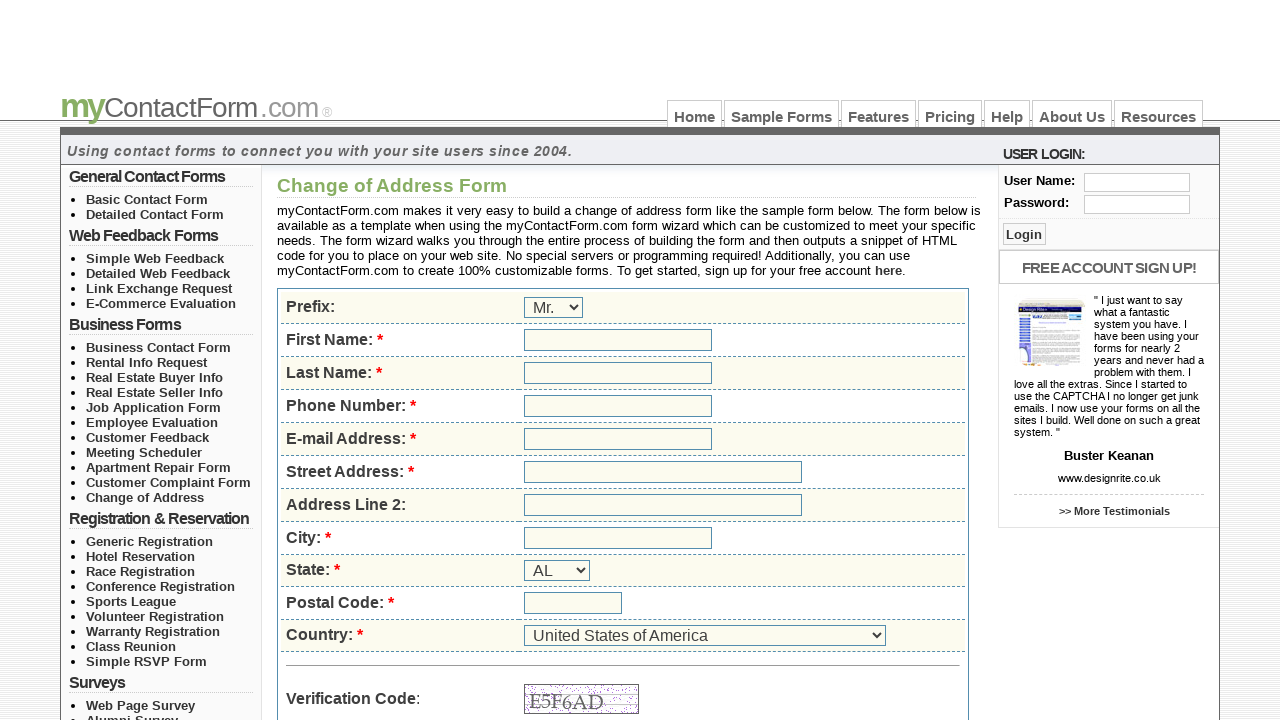

Navigated to sample form: https://www.mycontactform.com/samples/registration.php
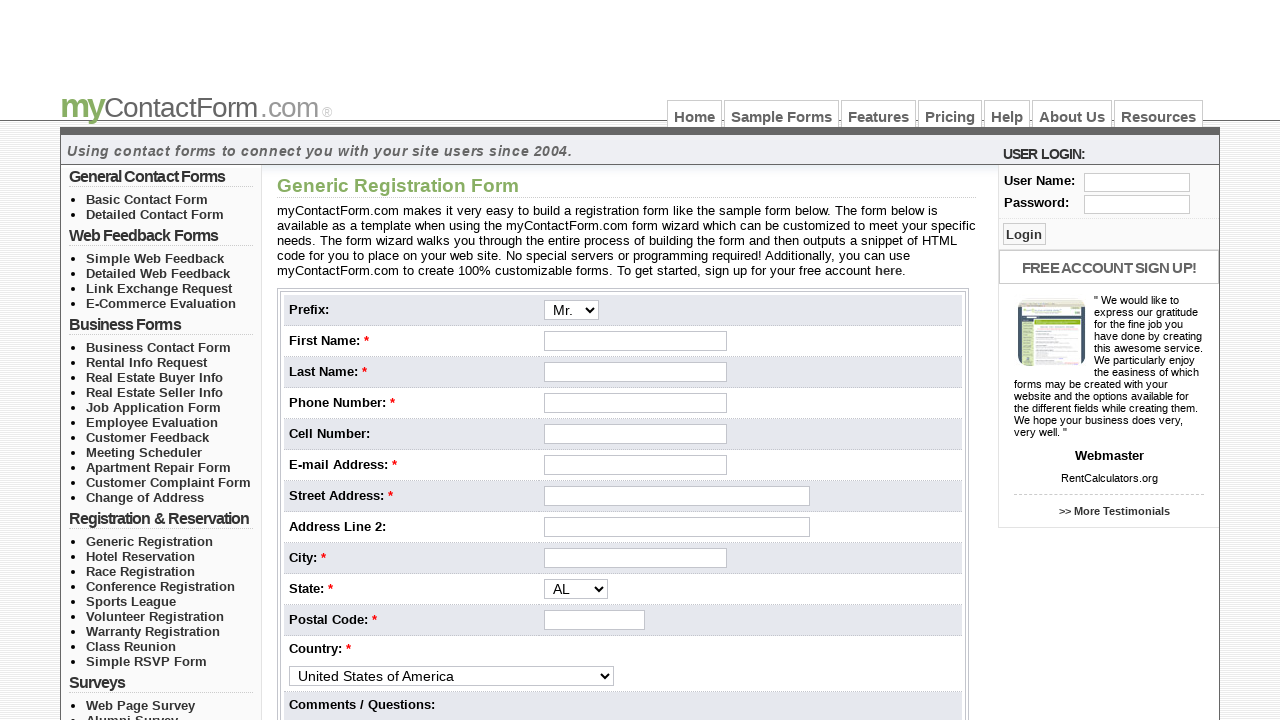

Waited for sample form page to load completely
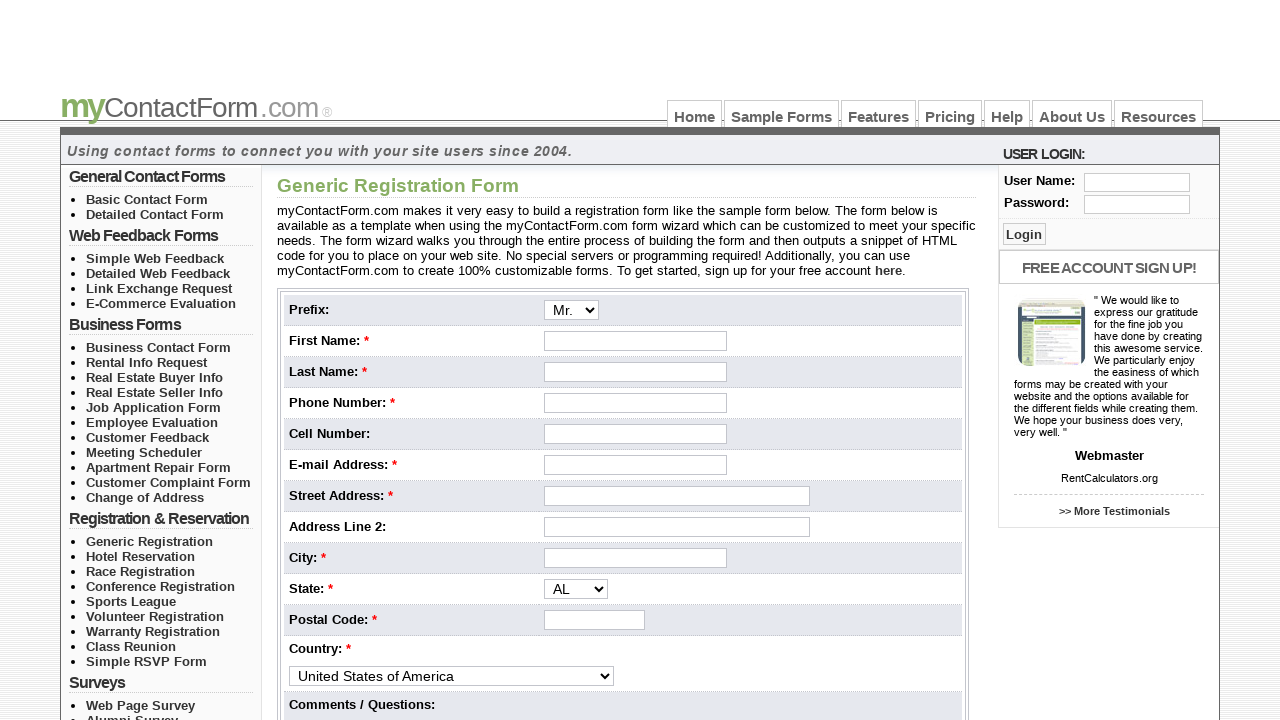

Navigated to sample form: https://www.mycontactform.com/samples/hotel_reservation.php
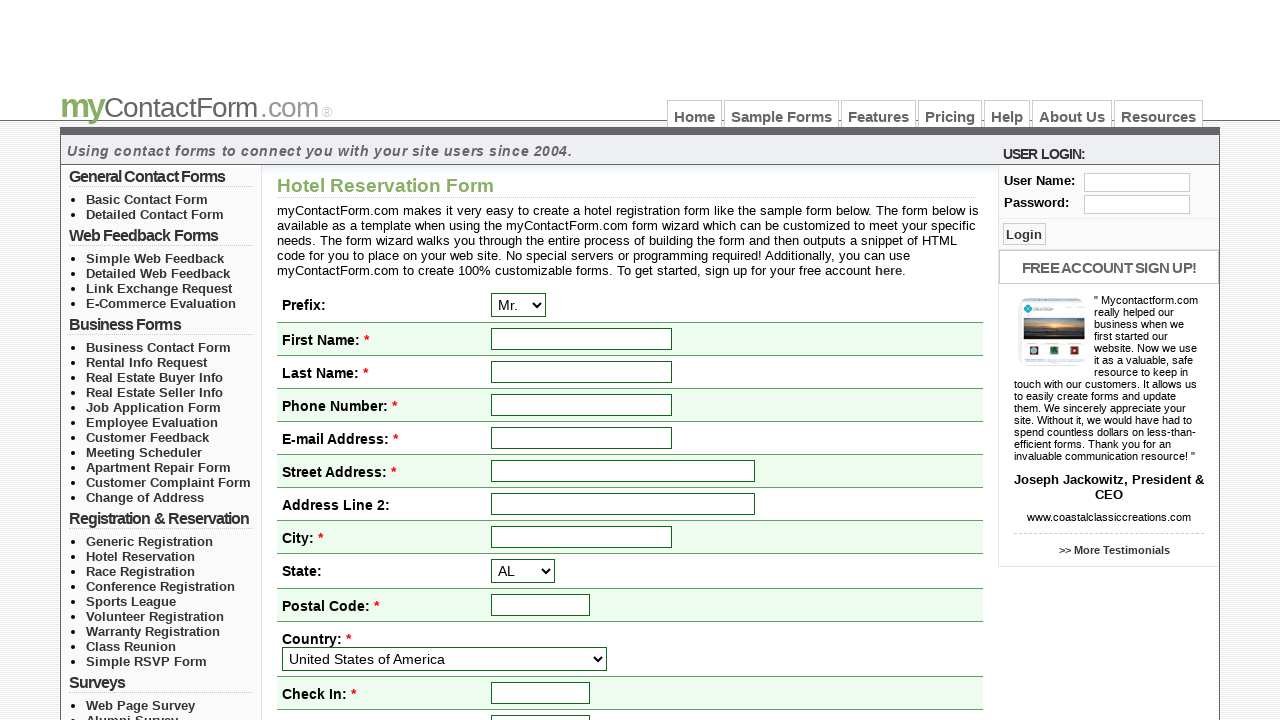

Waited for sample form page to load completely
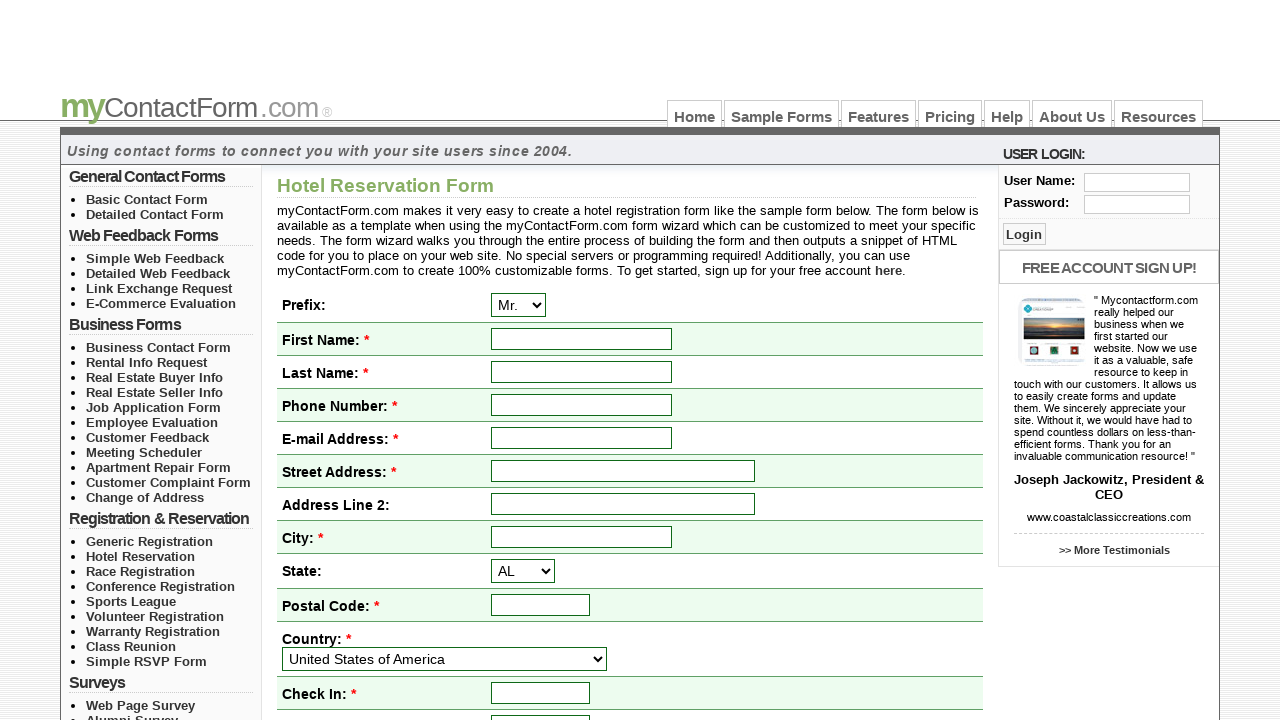

Navigated to sample form: https://www.mycontactform.com/samples/race_registration.php
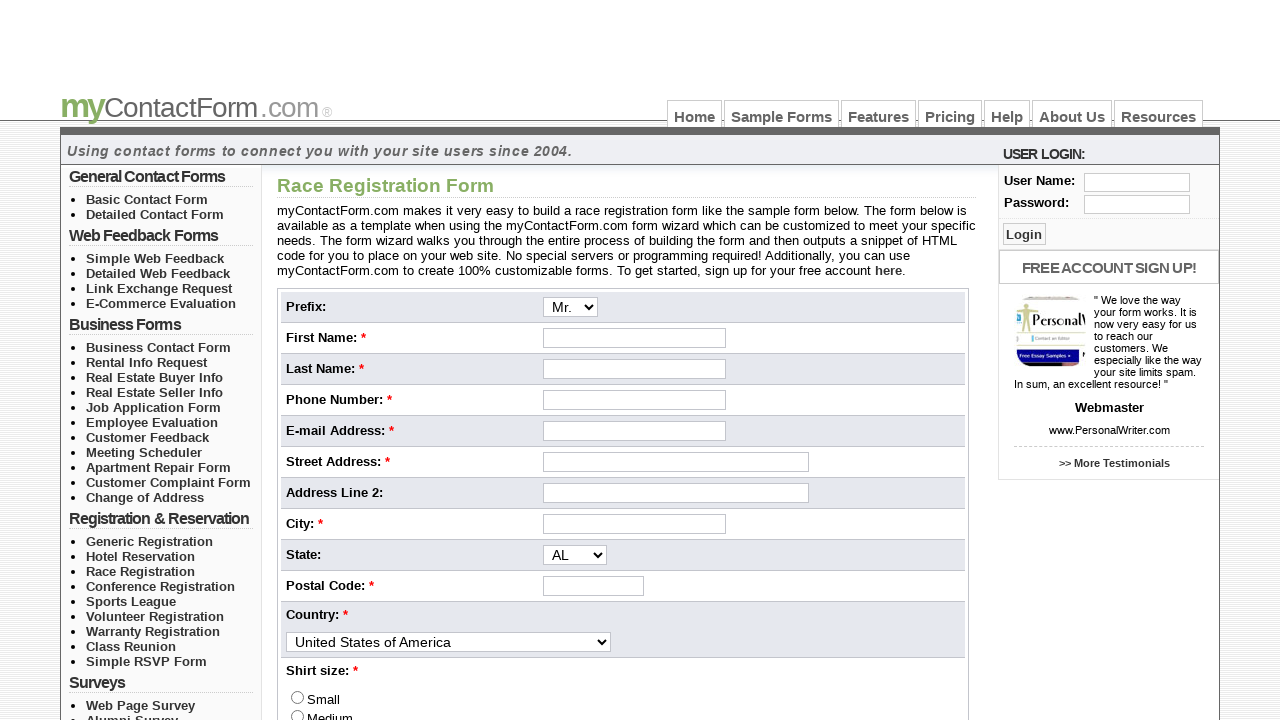

Waited for sample form page to load completely
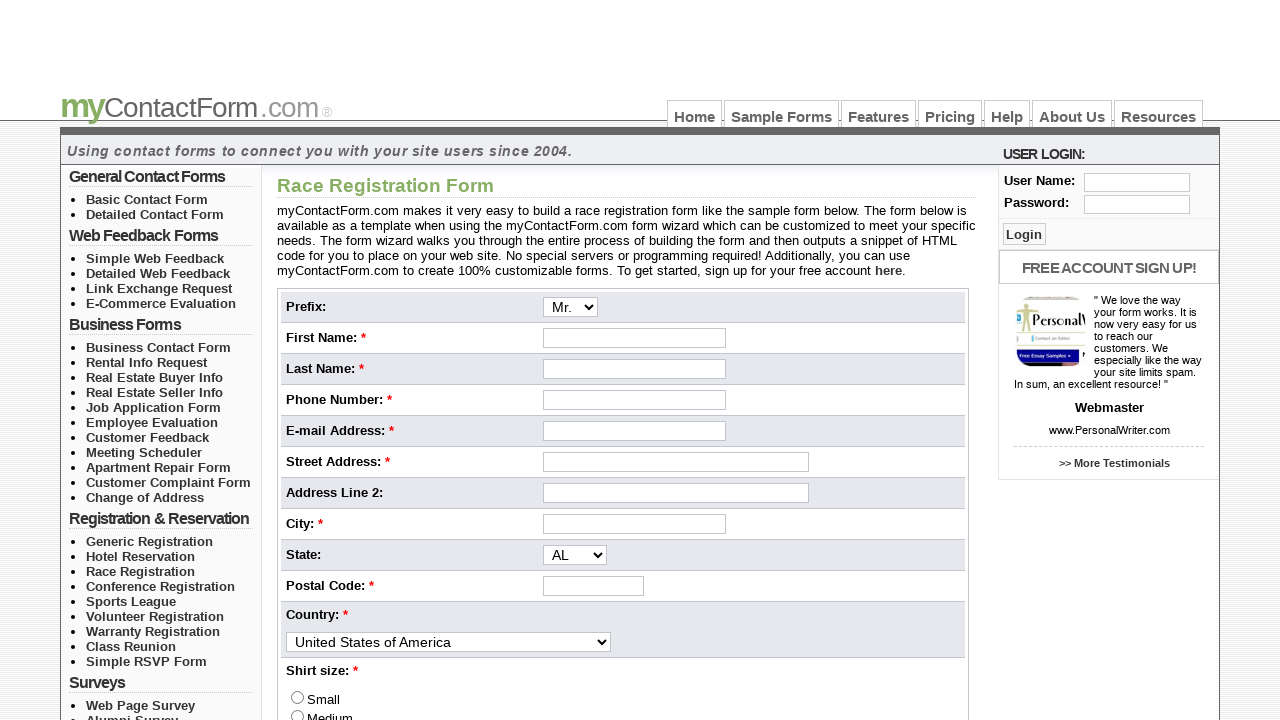

Navigated to sample form: https://www.mycontactform.com/samples/conference_registration.php
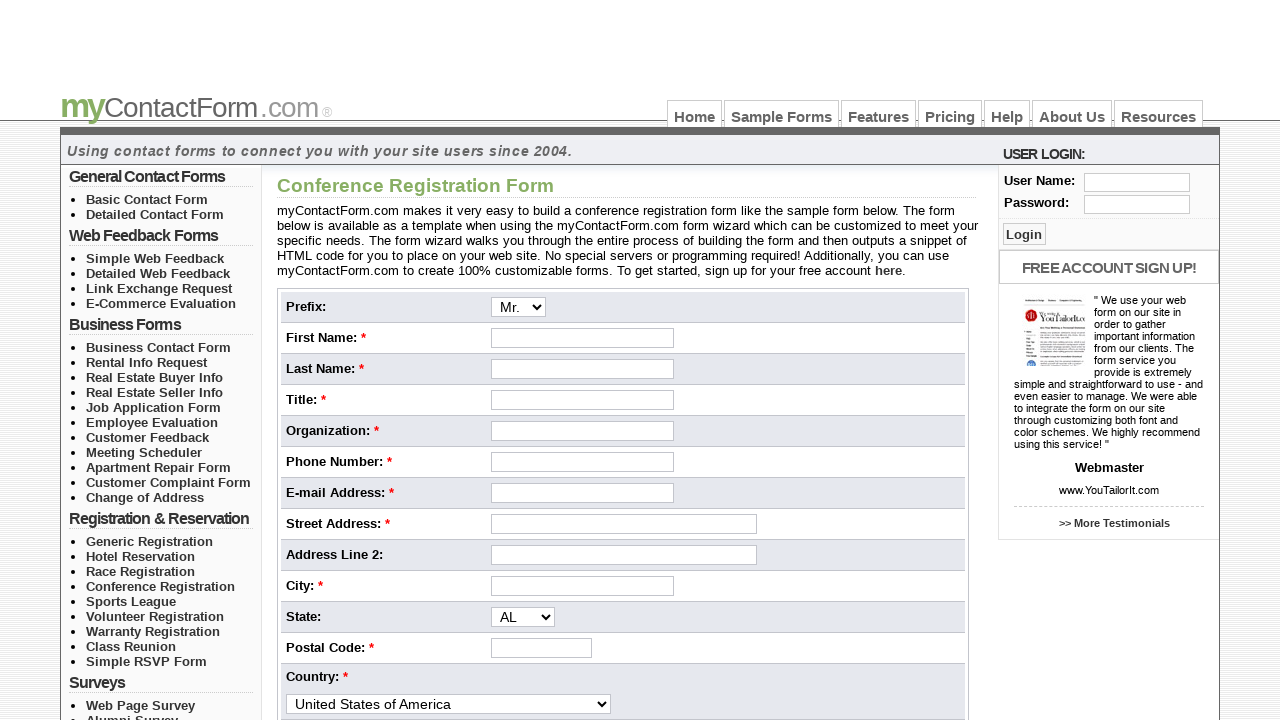

Waited for sample form page to load completely
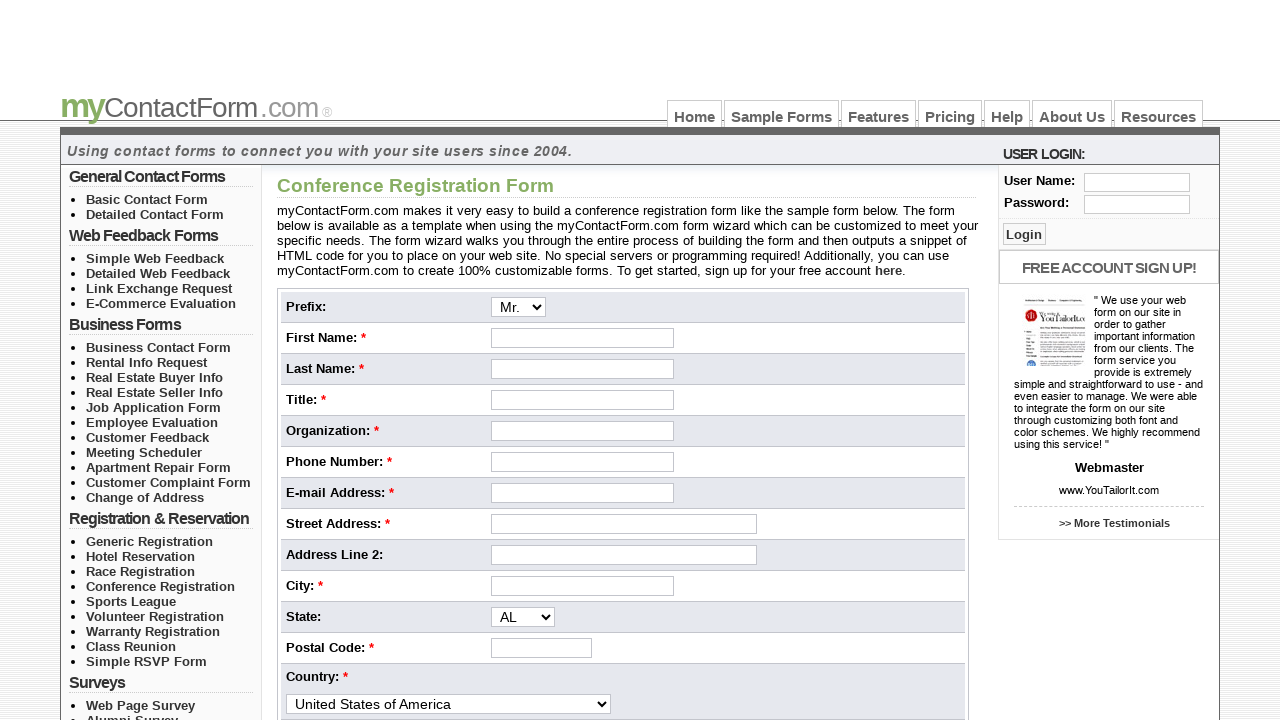

Navigated to sample form: https://www.mycontactform.com/samples/sports_registration.php
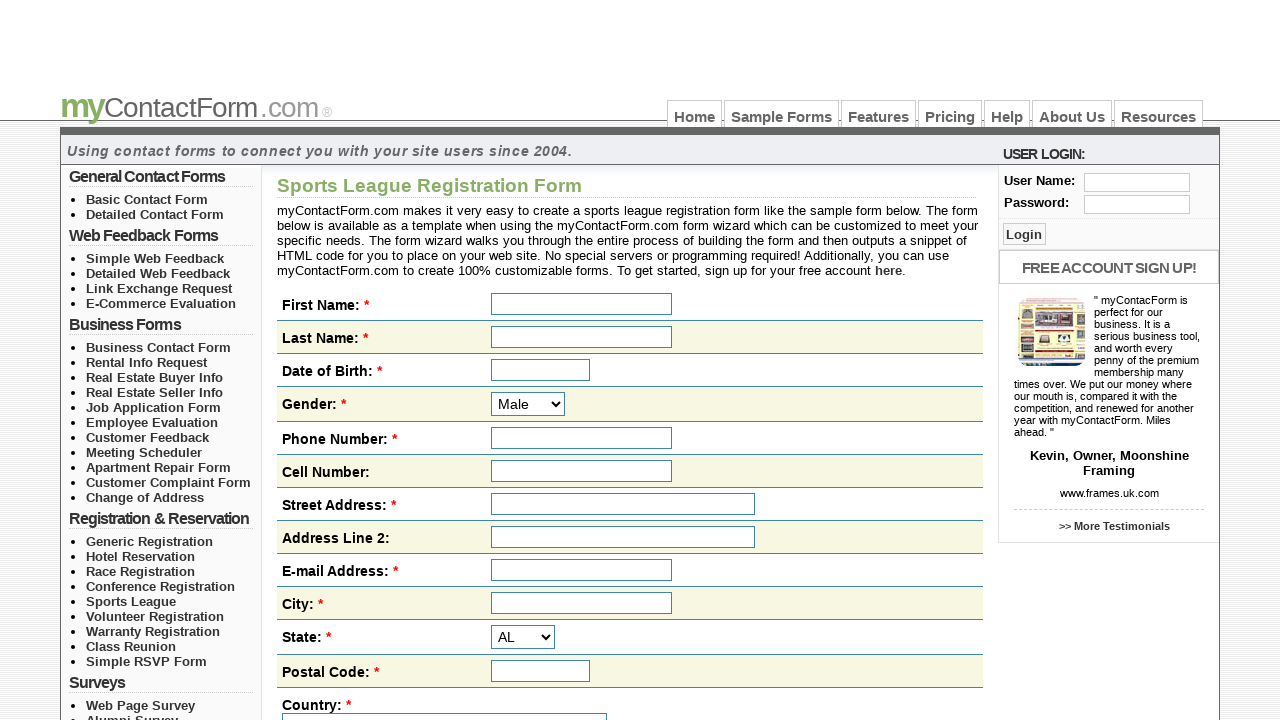

Waited for sample form page to load completely
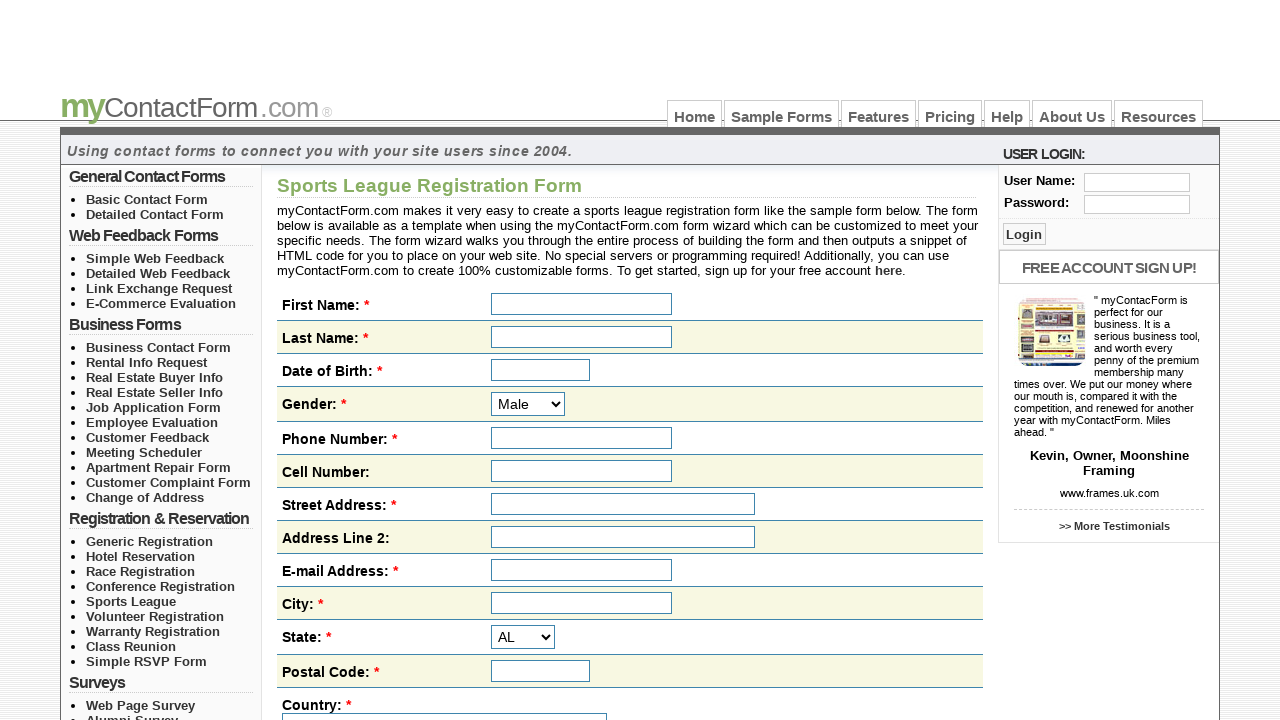

Navigated to sample form: https://www.mycontactform.com/samples/volunteer_registration.php
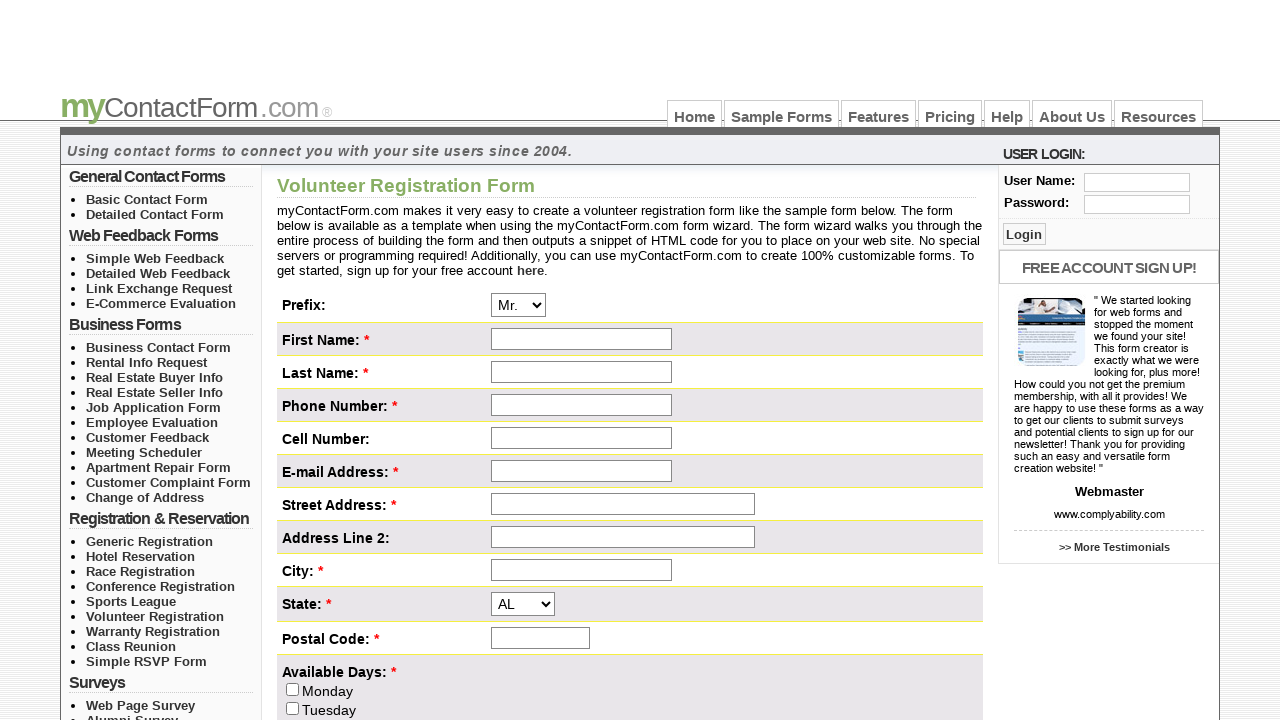

Waited for sample form page to load completely
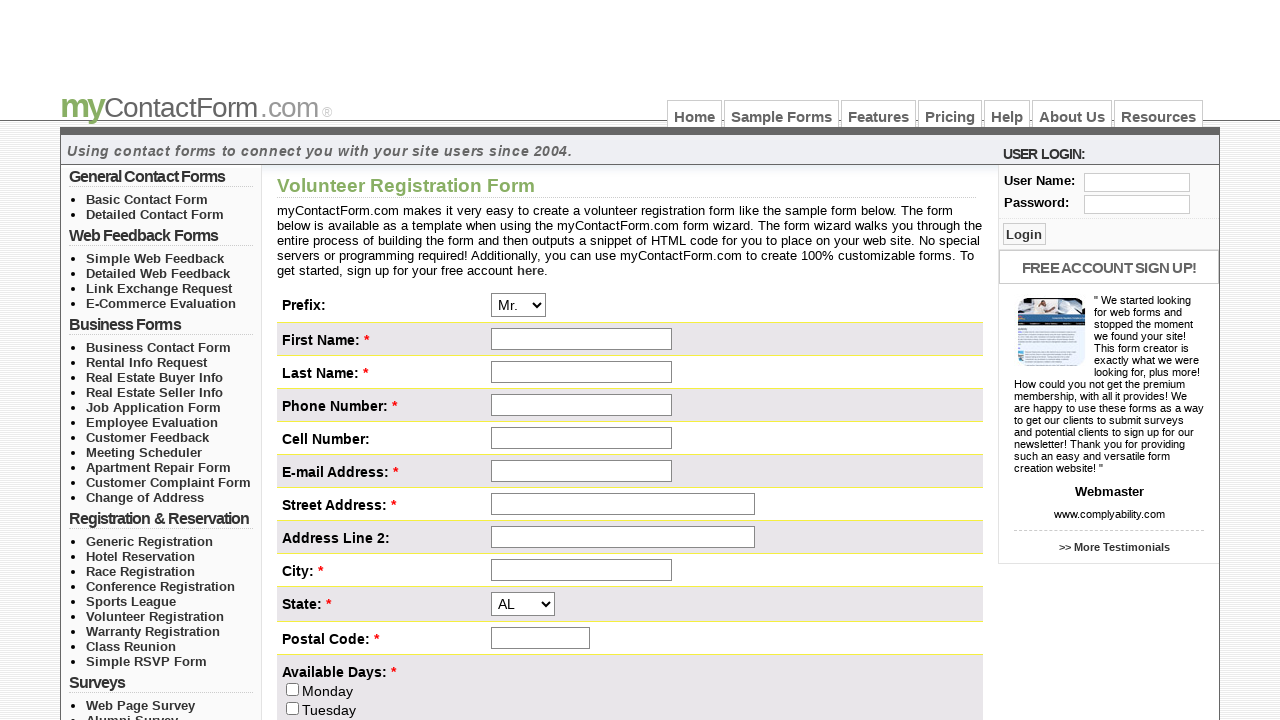

Navigated to sample form: https://www.mycontactform.com/samples/warranty_registration.php
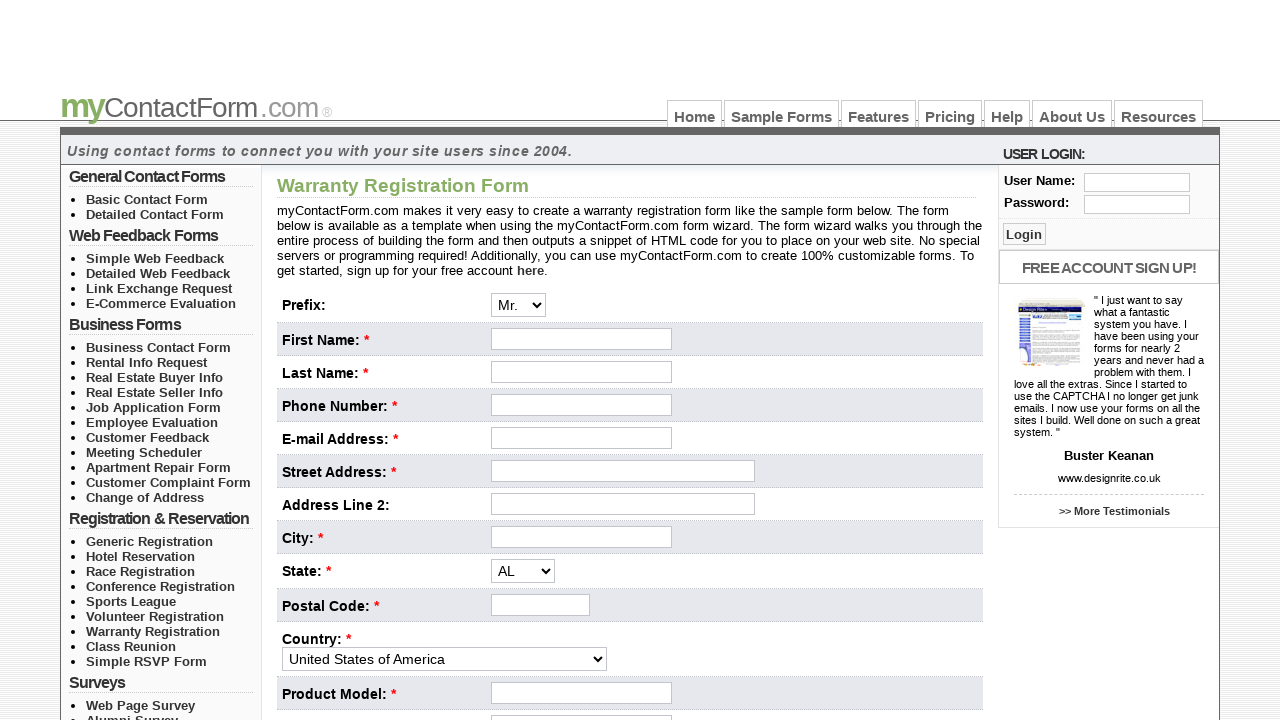

Waited for sample form page to load completely
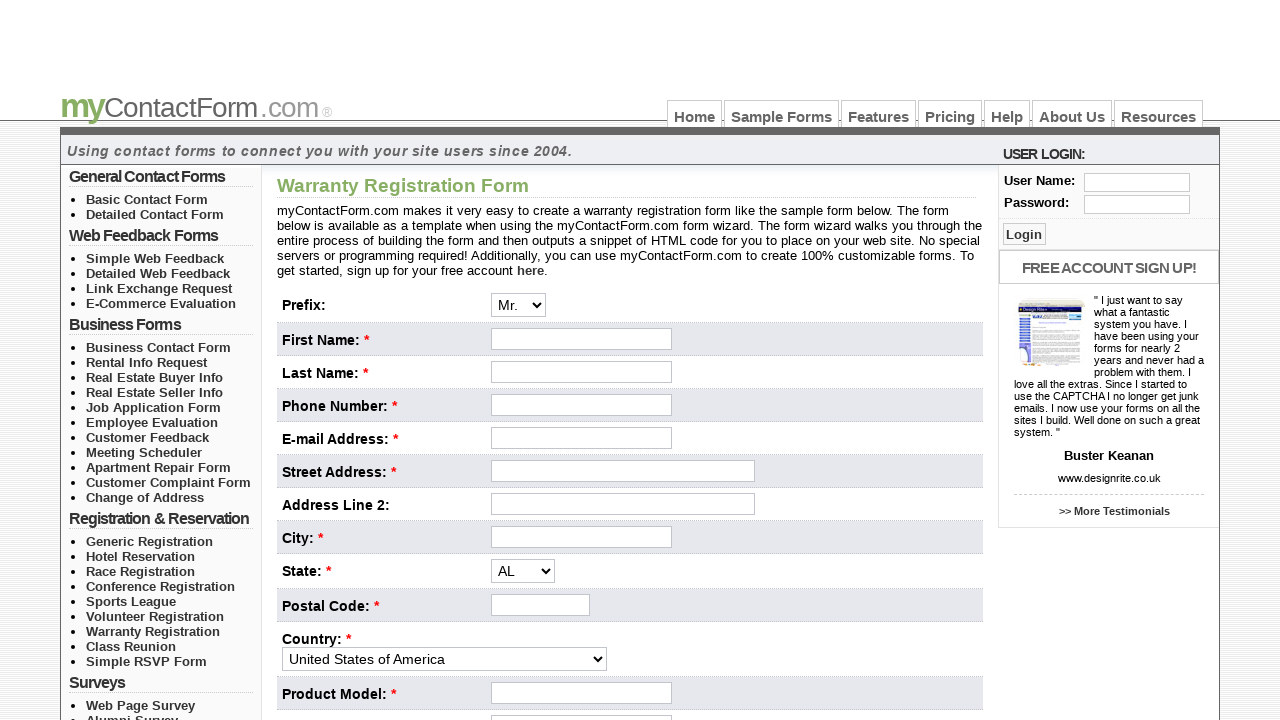

Navigated to sample form: https://www.mycontactform.com/samples/reunion_registration.php
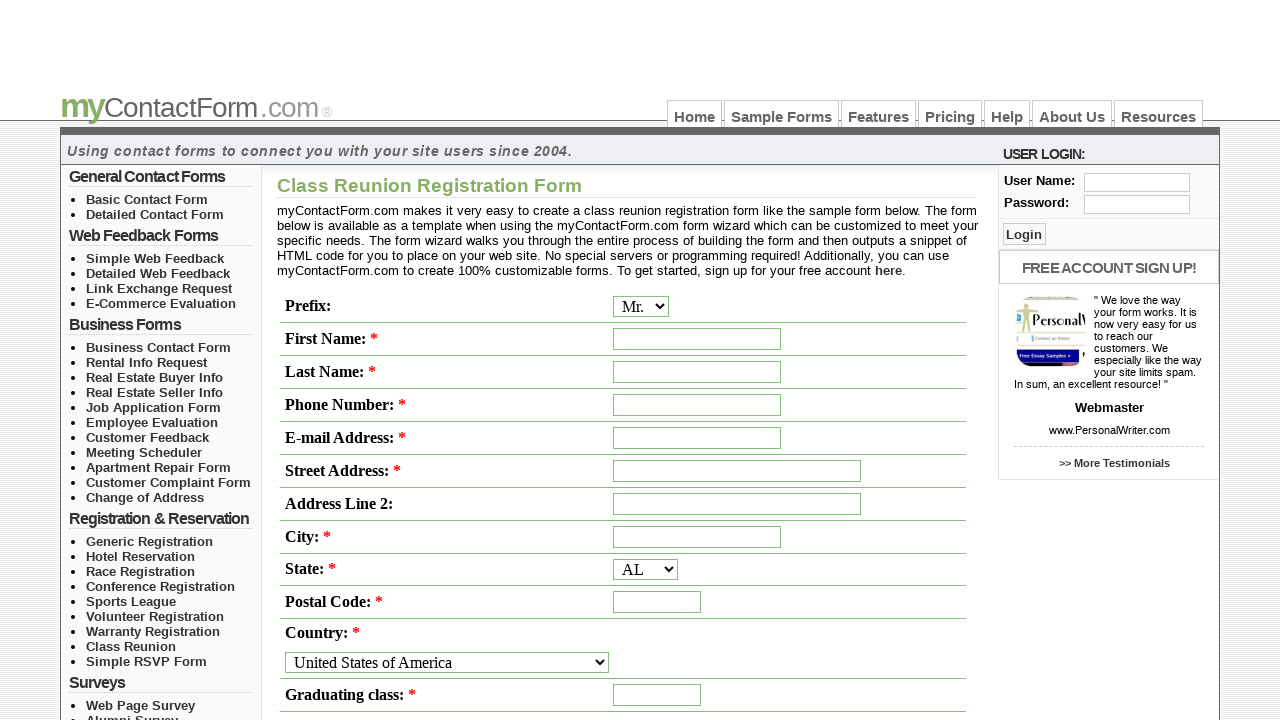

Waited for sample form page to load completely
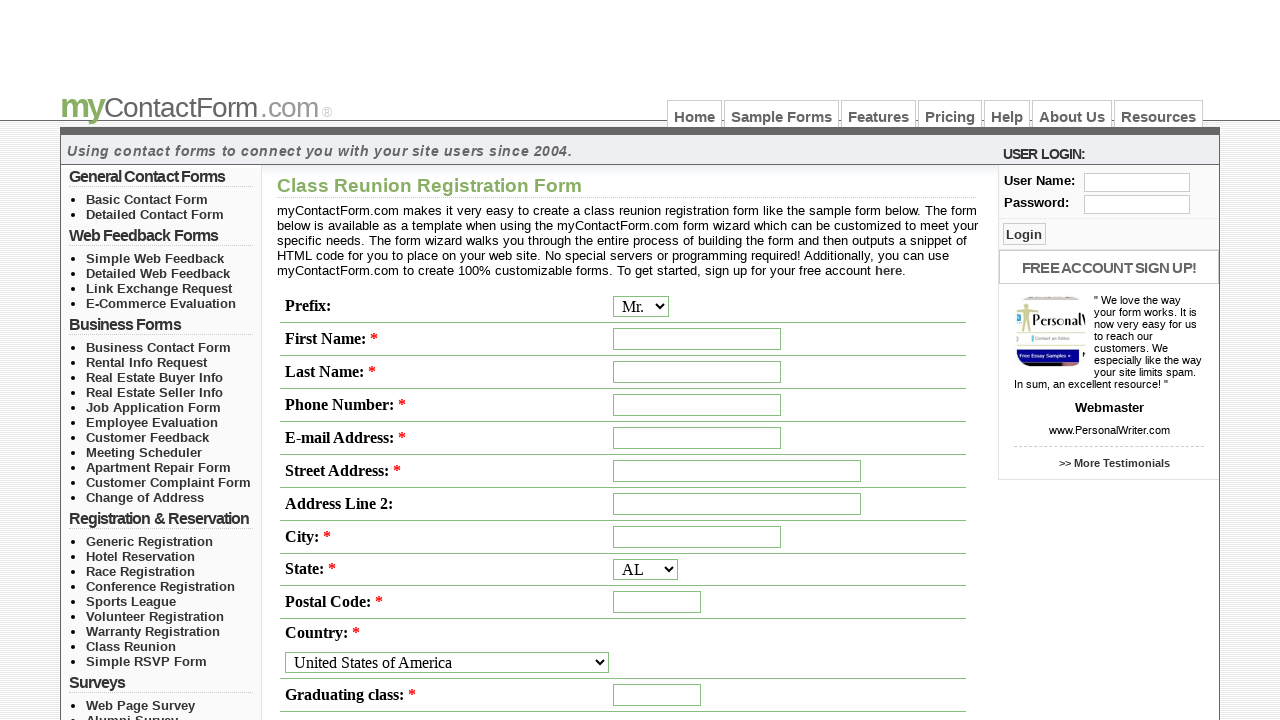

Navigated to sample form: https://www.mycontactform.com/samples/rsvp_form.php
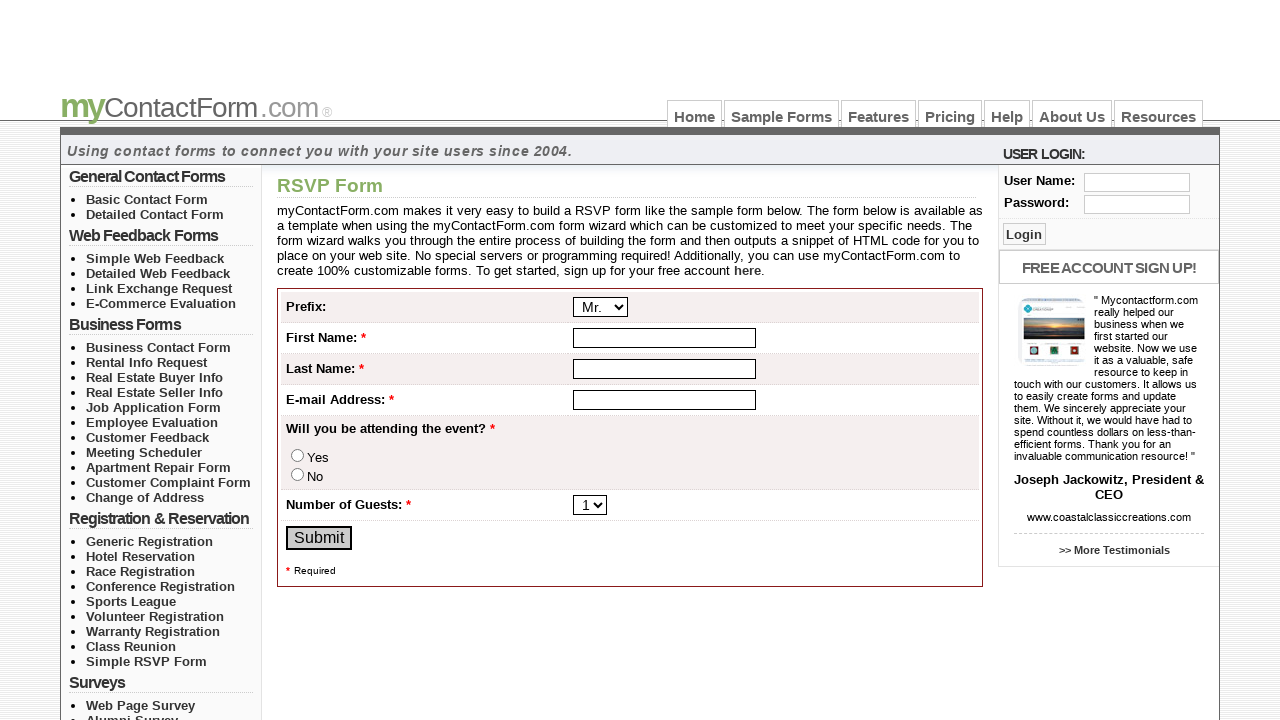

Waited for sample form page to load completely
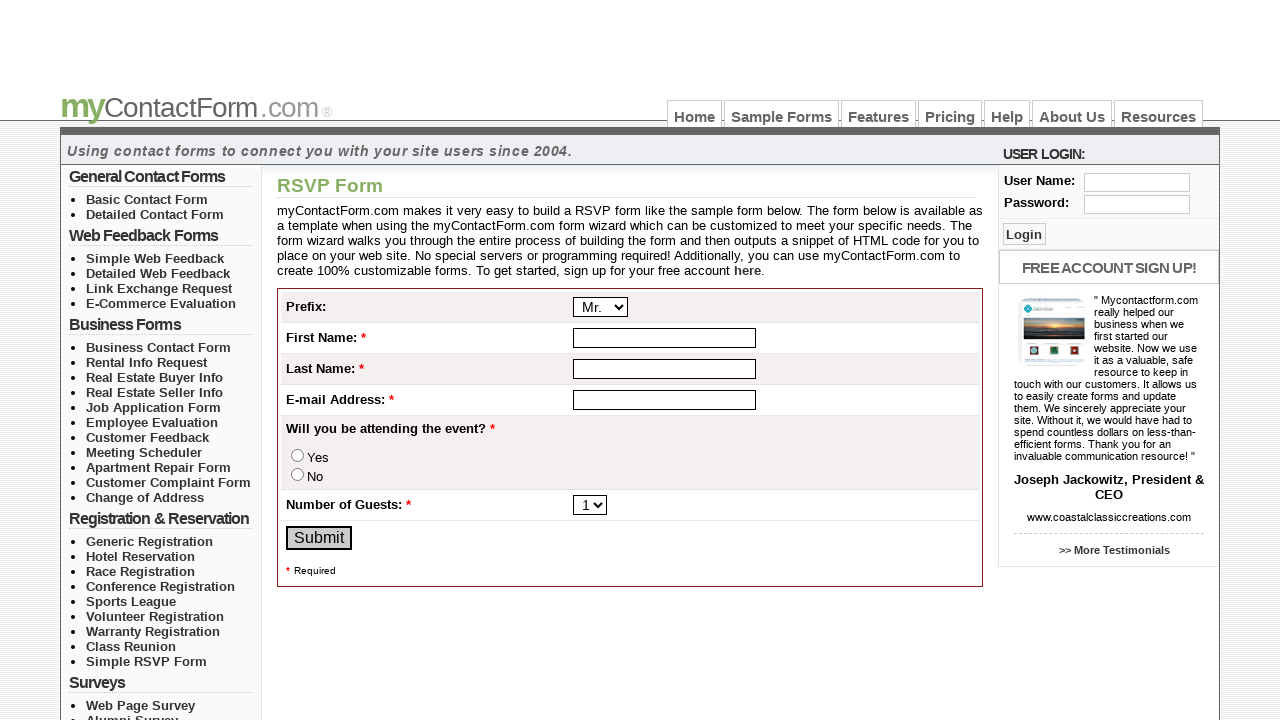

Navigated to sample form: https://www.mycontactform.com/samples/web_survey.php
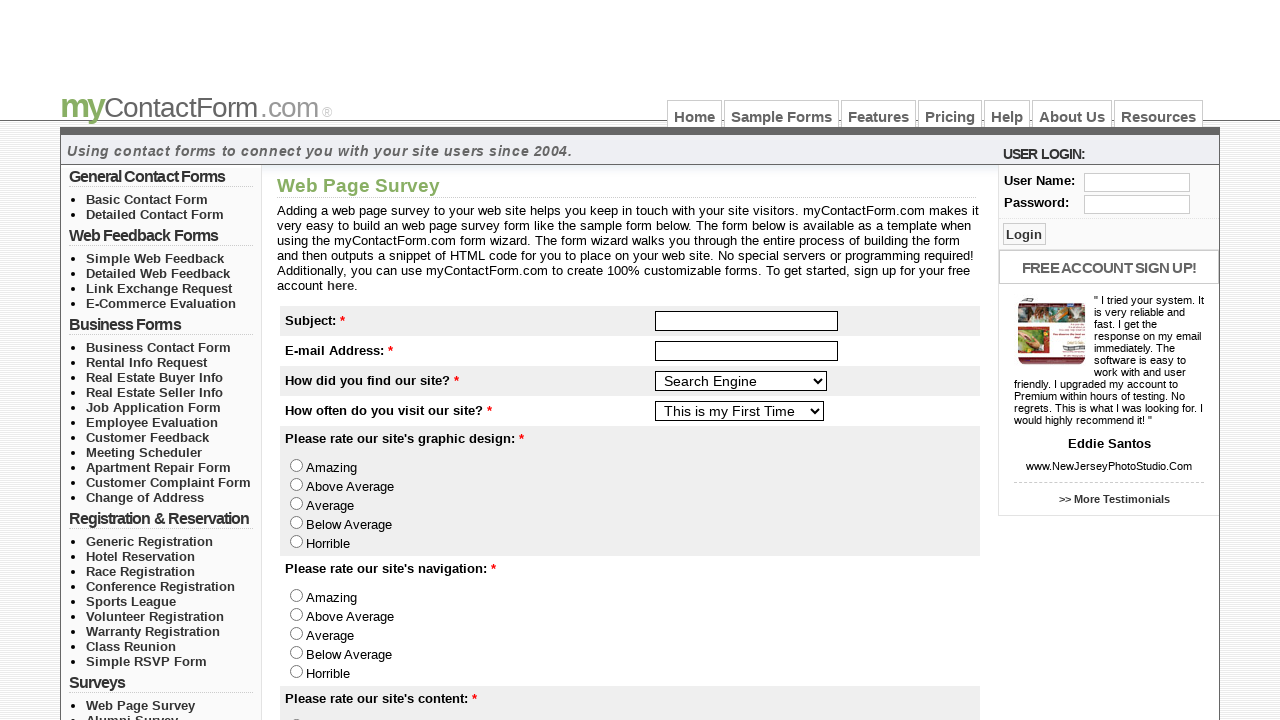

Waited for sample form page to load completely
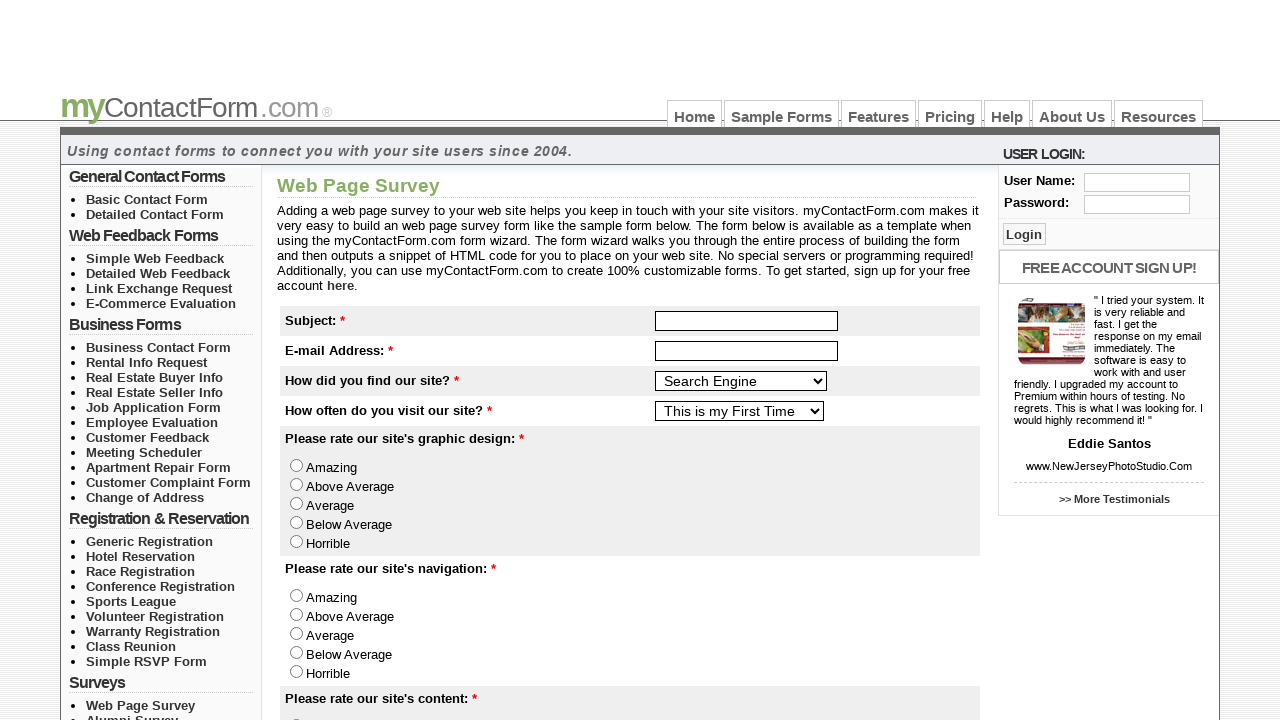

Navigated to sample form: https://www.mycontactform.com/samples/alumni.php
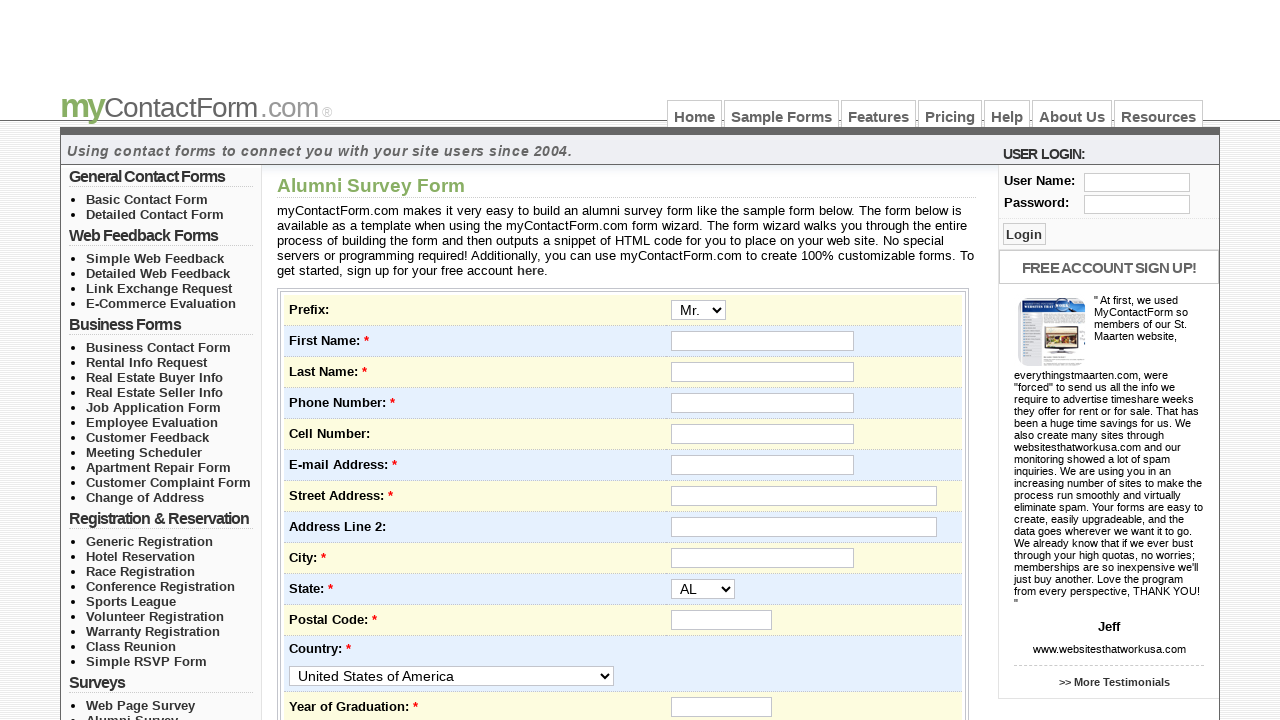

Waited for sample form page to load completely
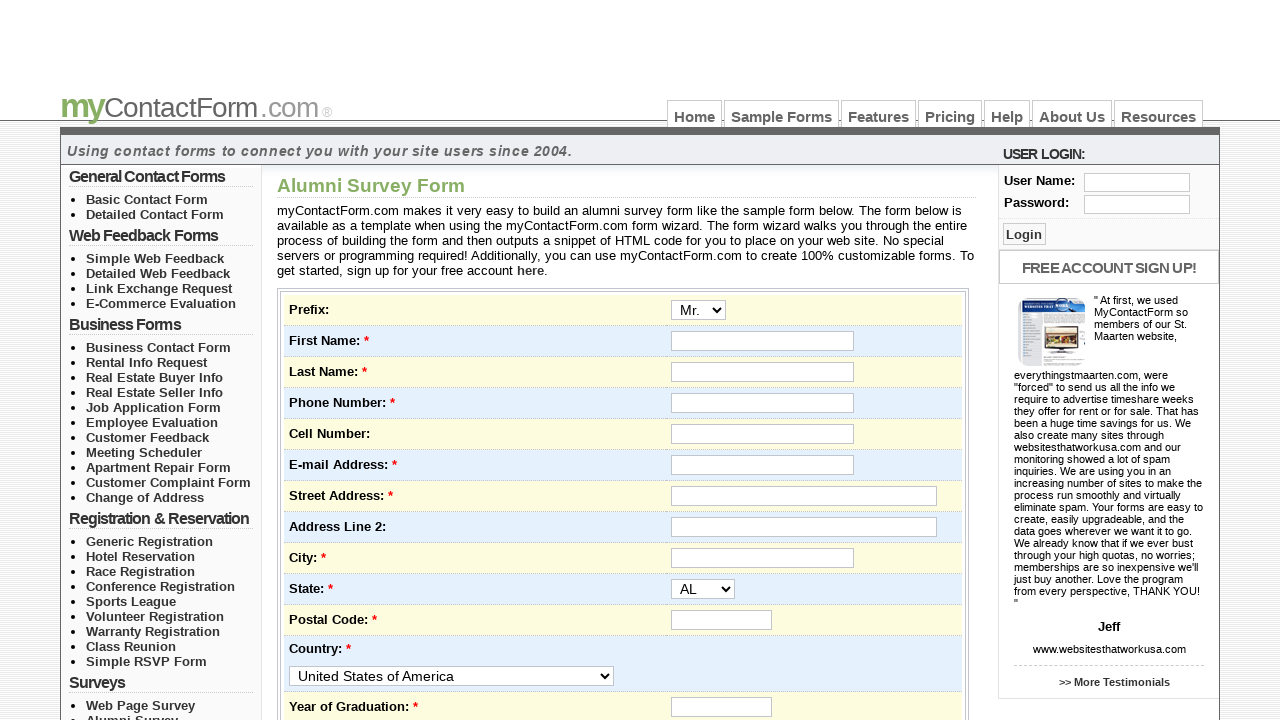

Navigated to sample form: https://www.mycontactform.com/samples/teacher_eval.php
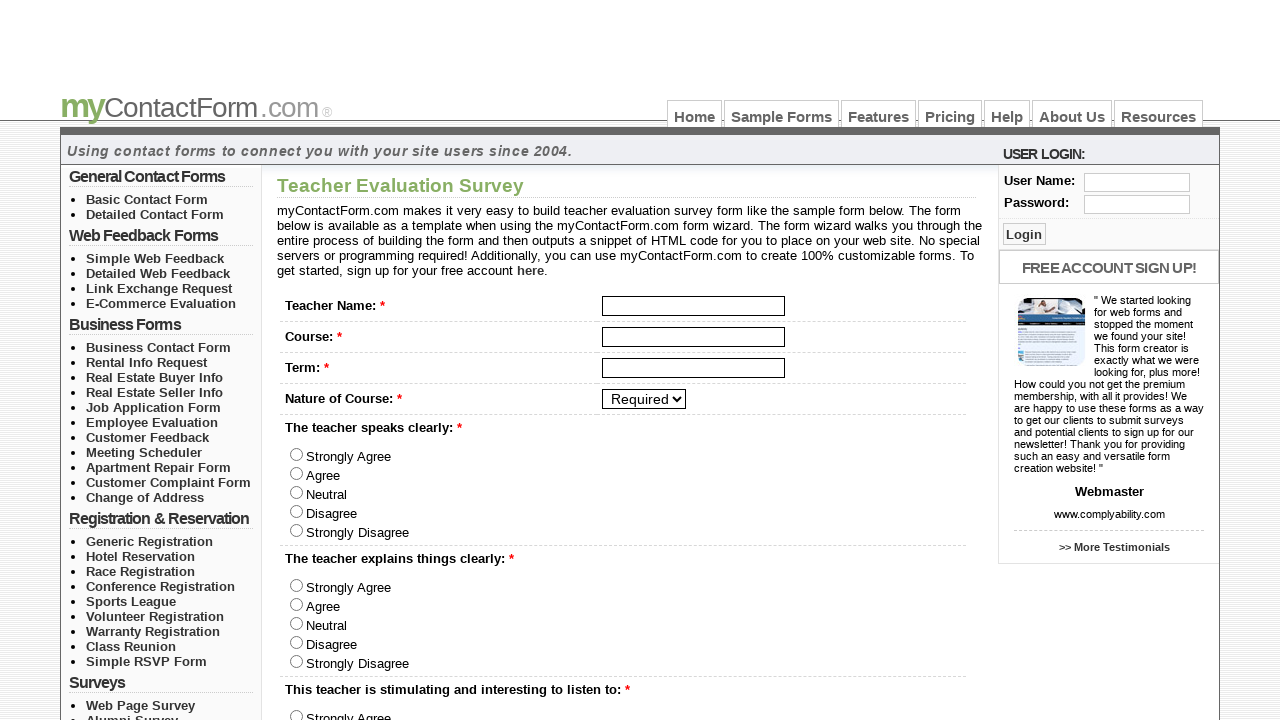

Waited for sample form page to load completely
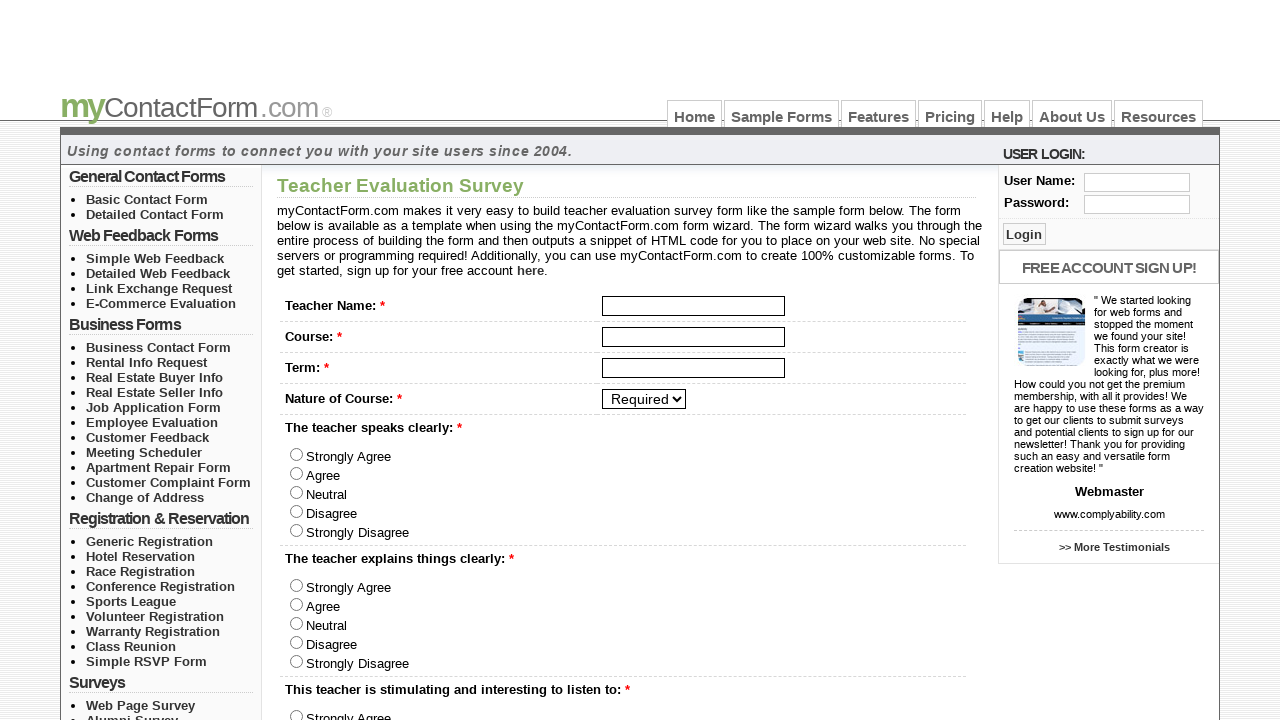

Navigated to sample form: https://www.mycontactform.com/samples/student_eval.php
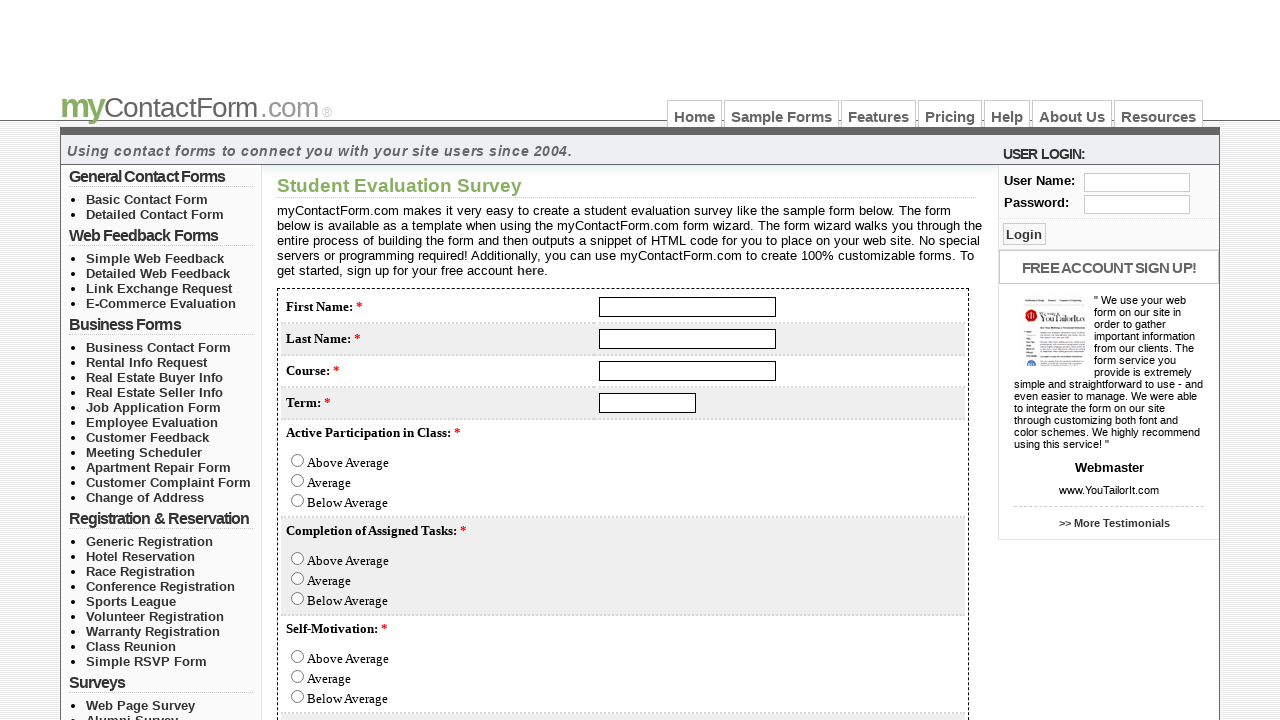

Waited for sample form page to load completely
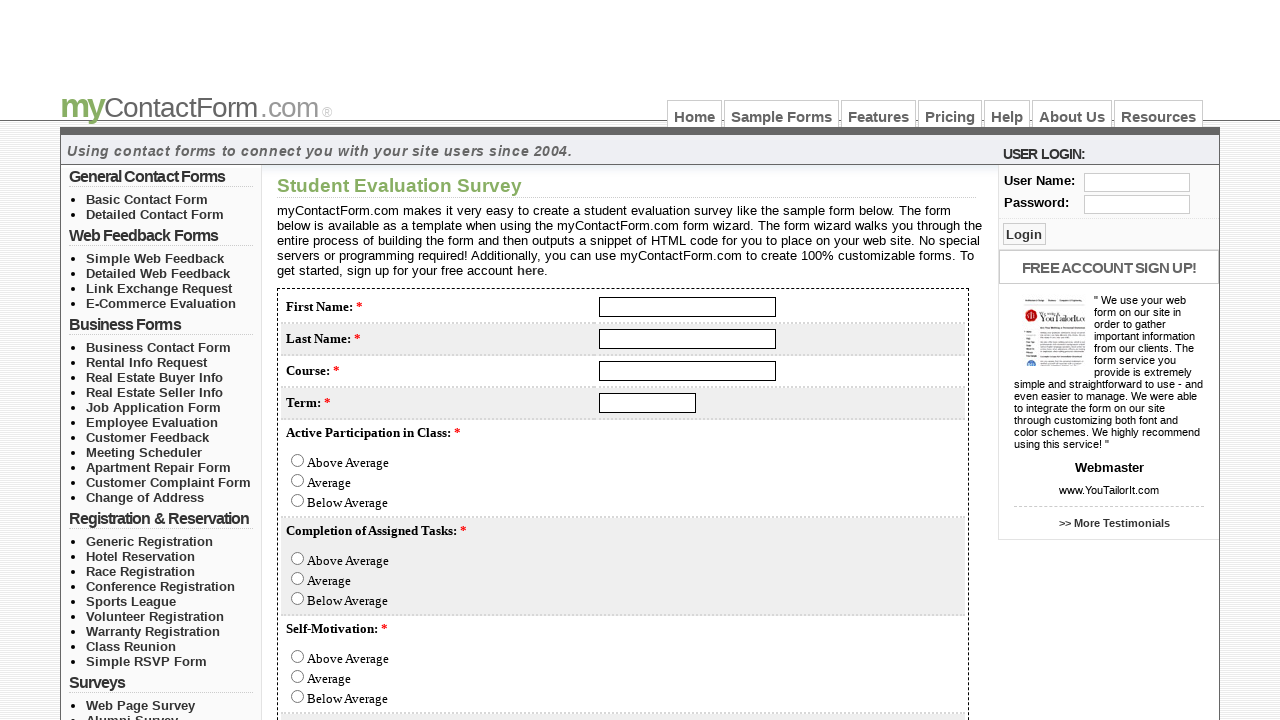

Navigated to sample form: https://www.mycontactform.com/samples/course_eval.php
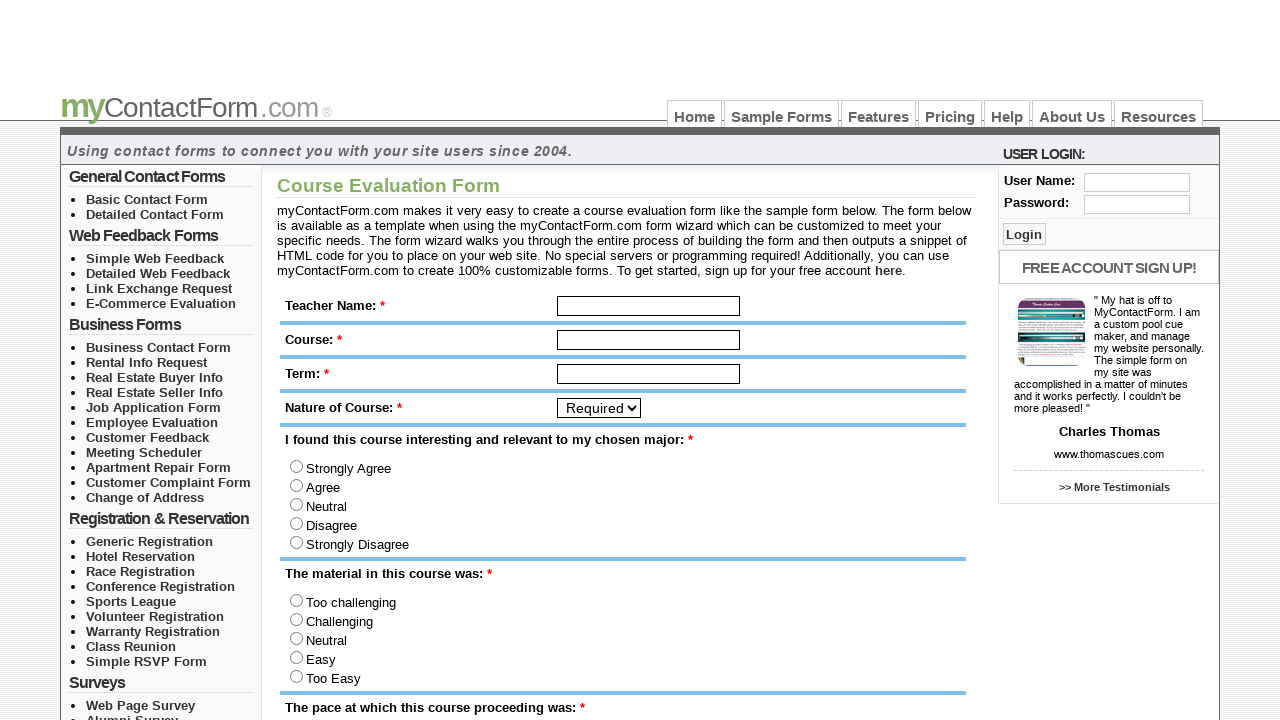

Waited for sample form page to load completely
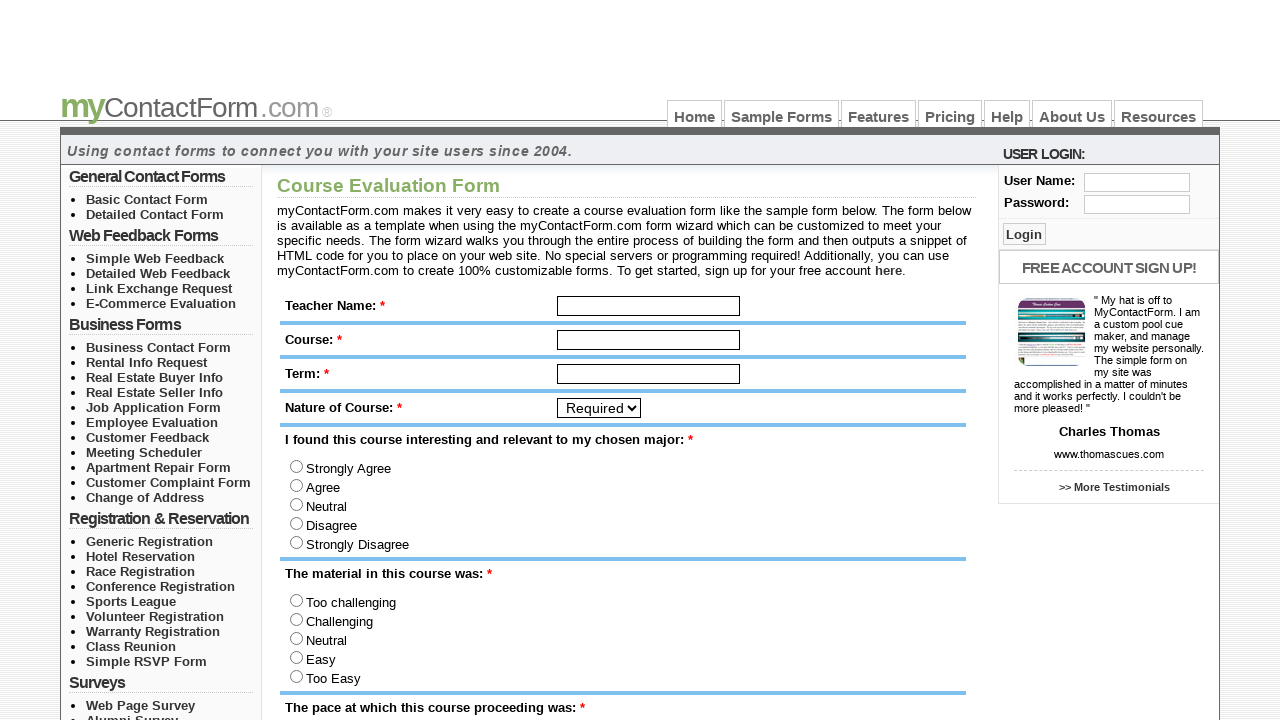

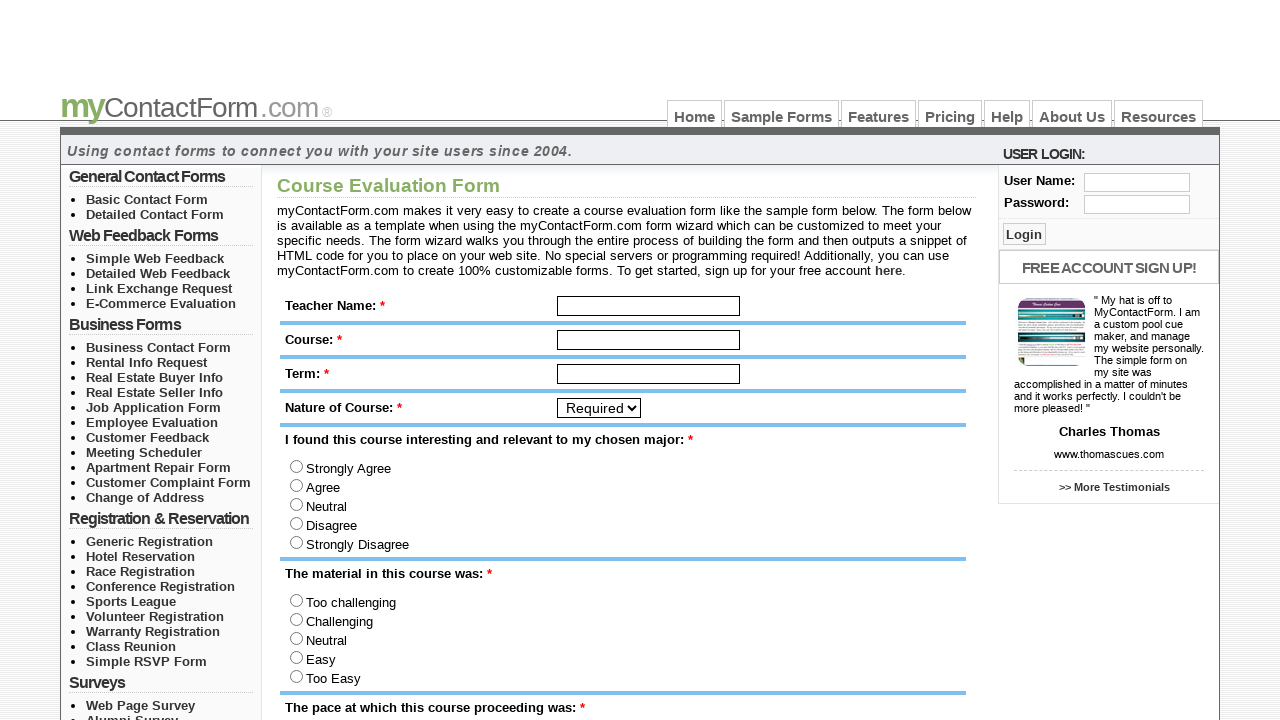